Tests filling a large form by entering text into all input fields and submitting the form via a button click

Starting URL: http://suninjuly.github.io/huge_form.html

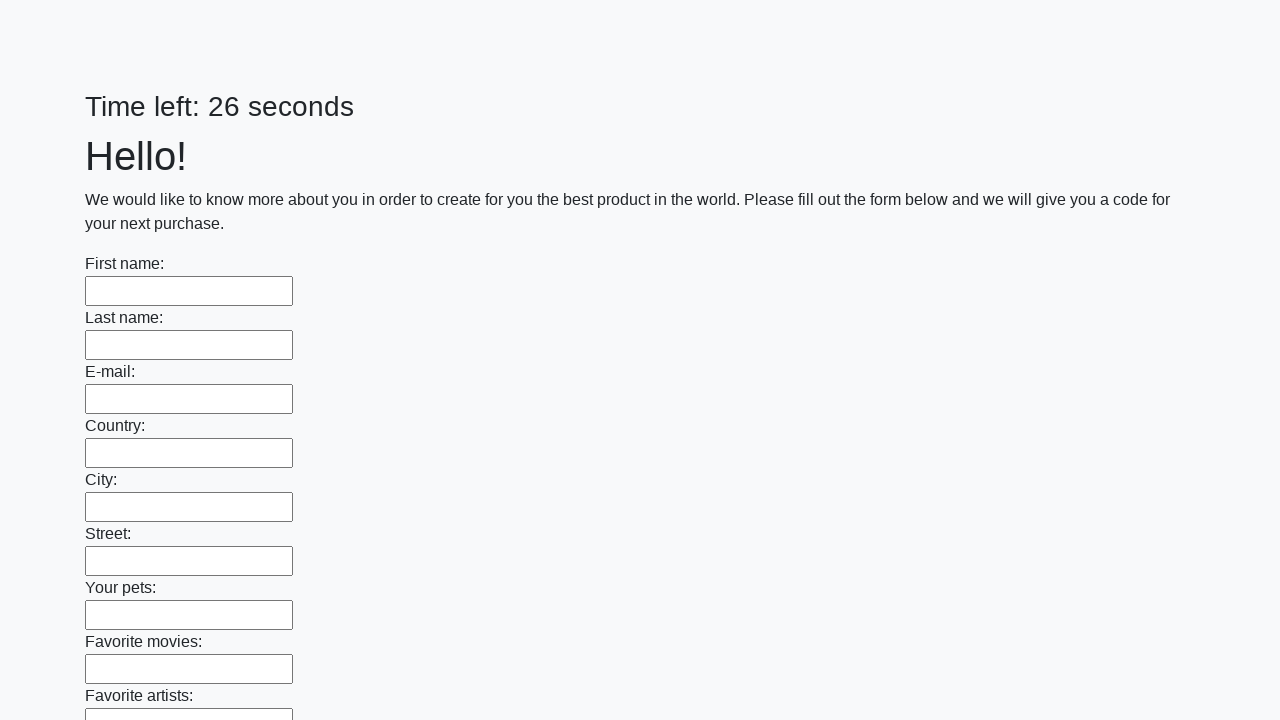

Navigated to huge form page
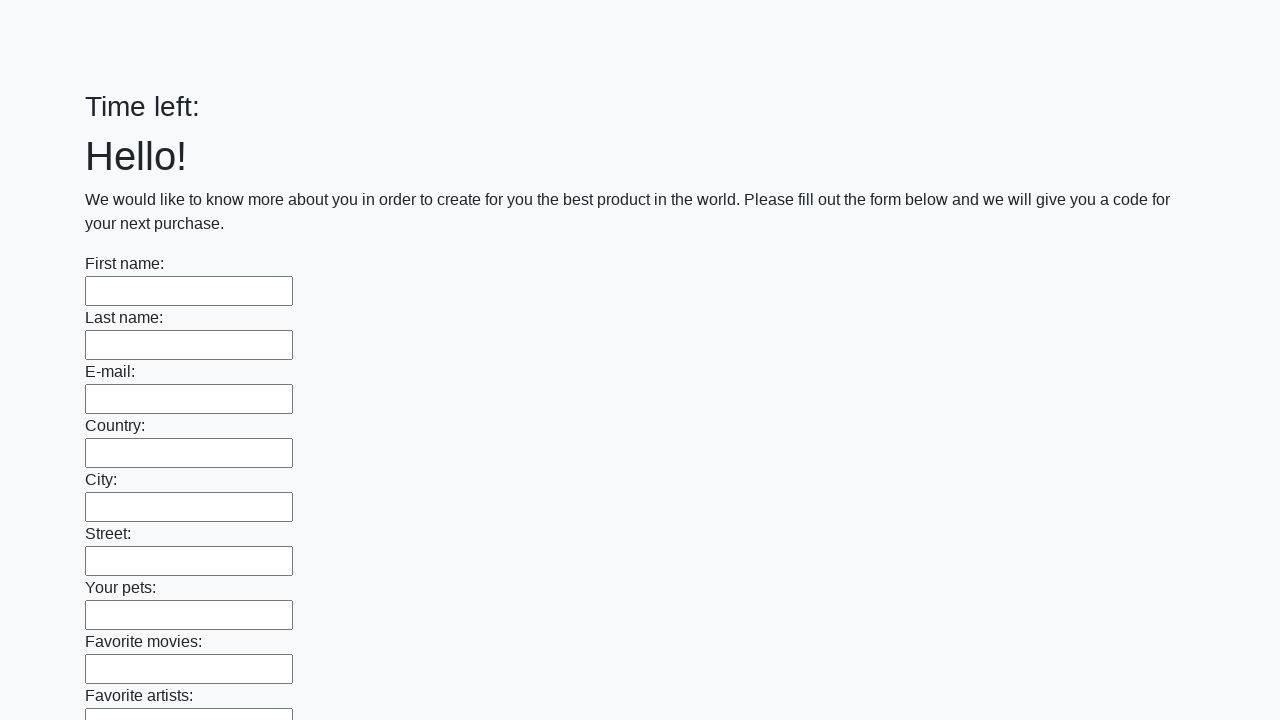

Filled input field with 'Fghh' on input >> nth=0
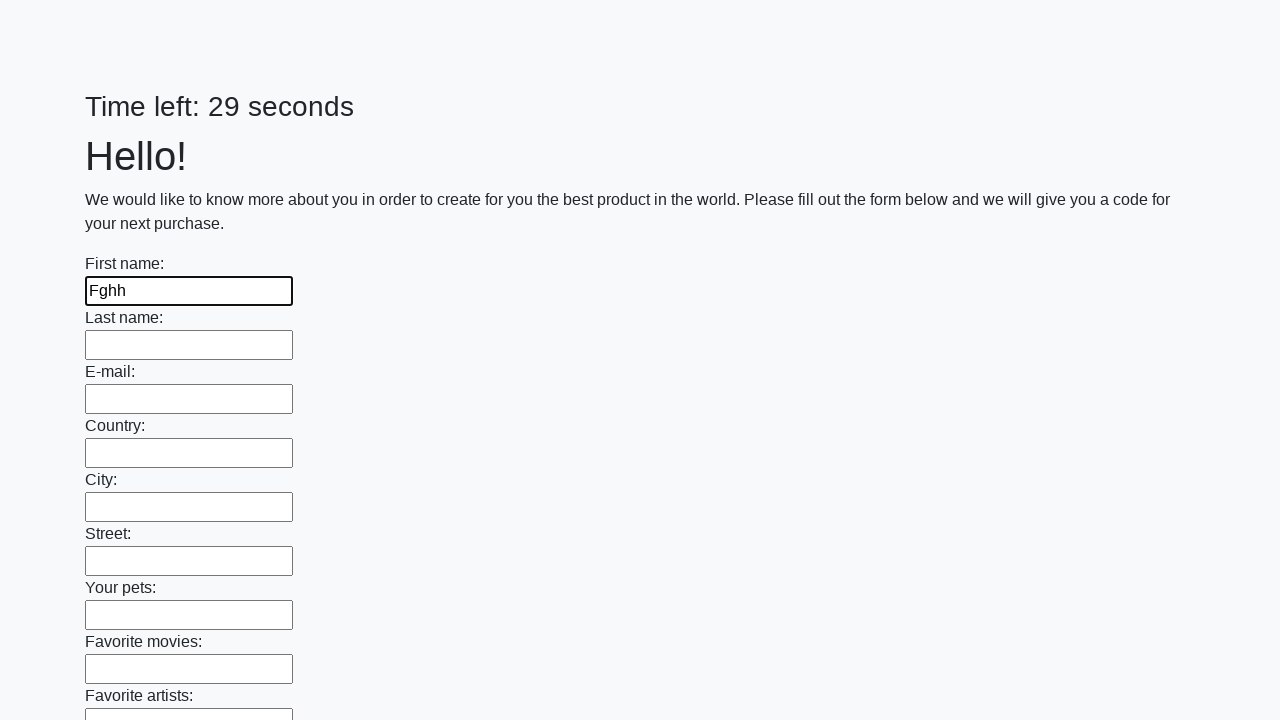

Filled input field with 'Fghh' on input >> nth=1
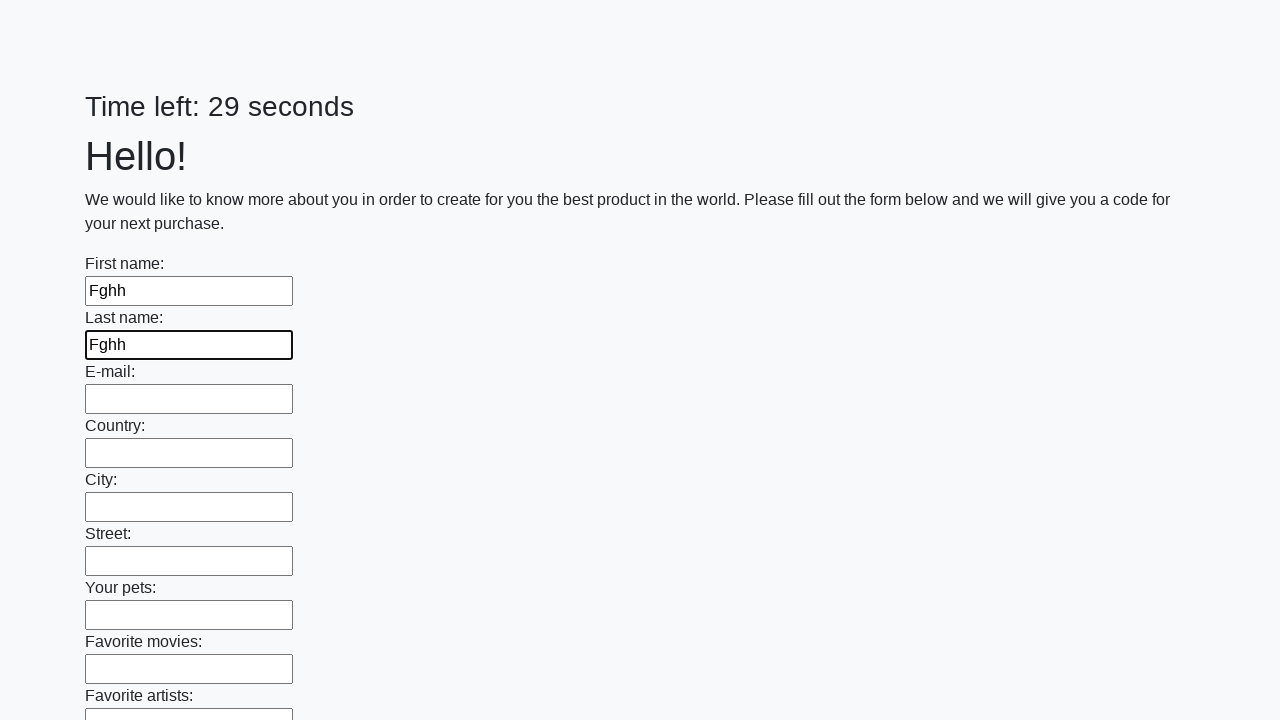

Filled input field with 'Fghh' on input >> nth=2
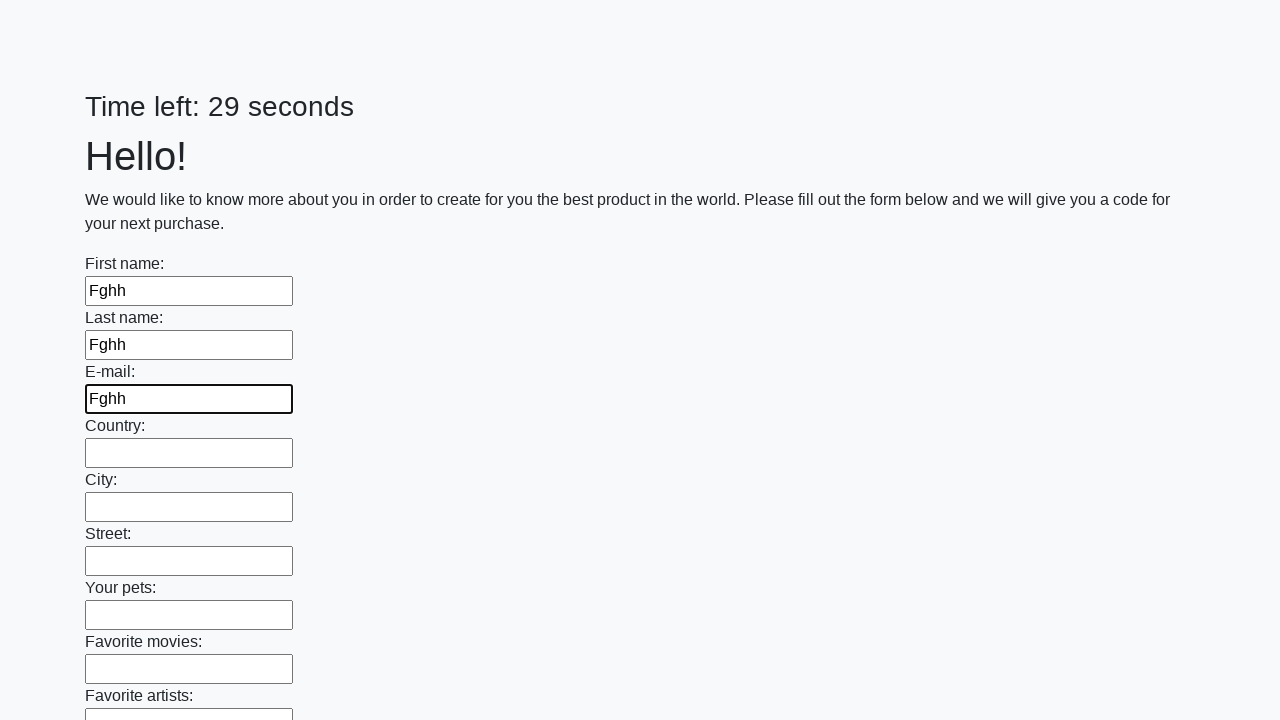

Filled input field with 'Fghh' on input >> nth=3
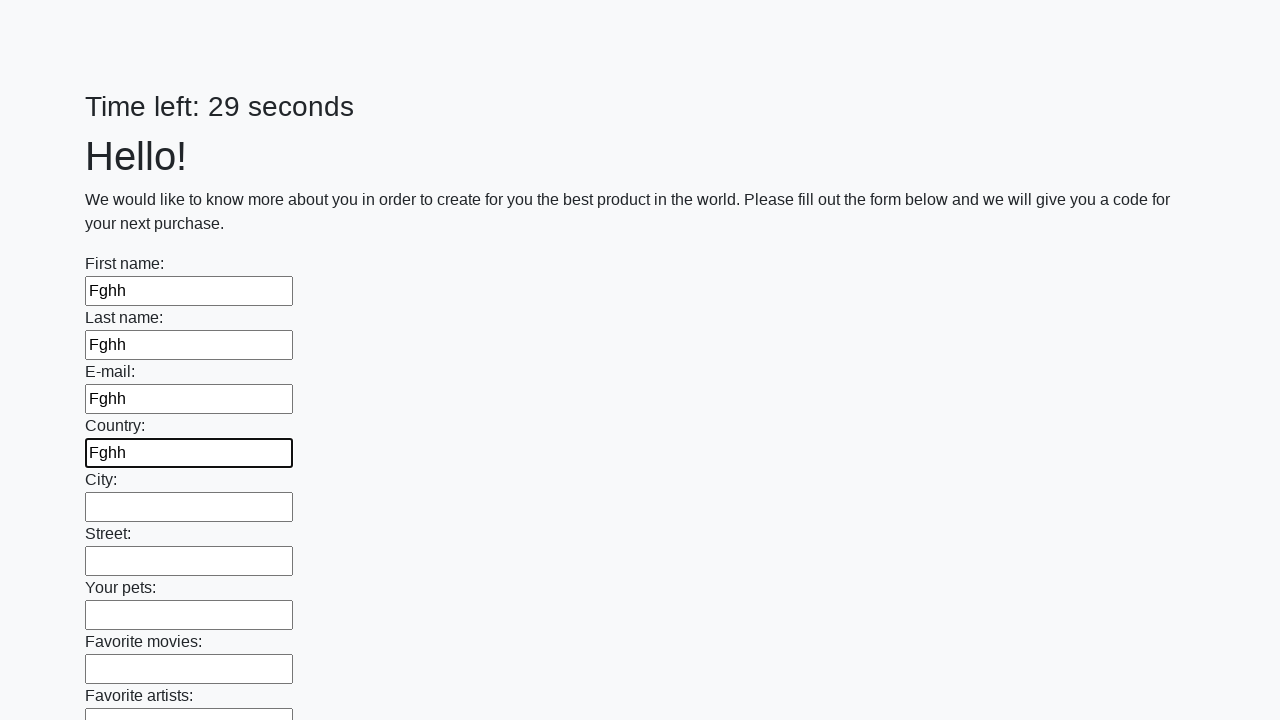

Filled input field with 'Fghh' on input >> nth=4
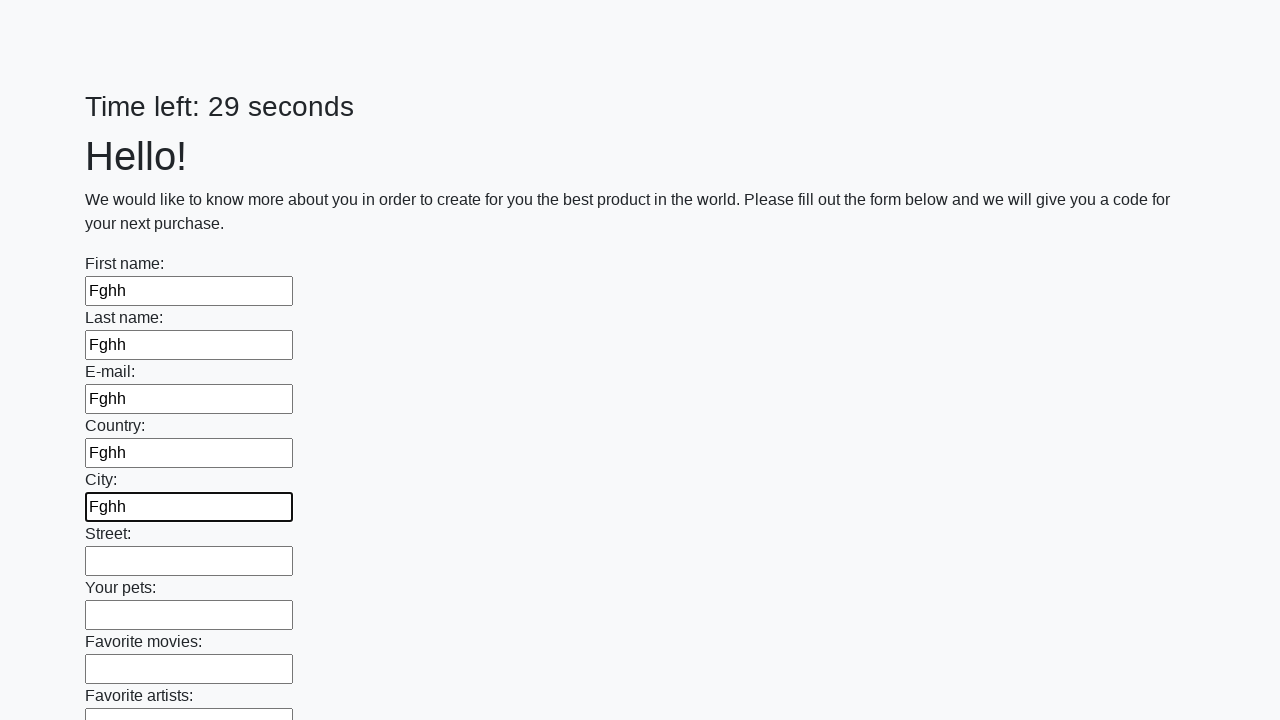

Filled input field with 'Fghh' on input >> nth=5
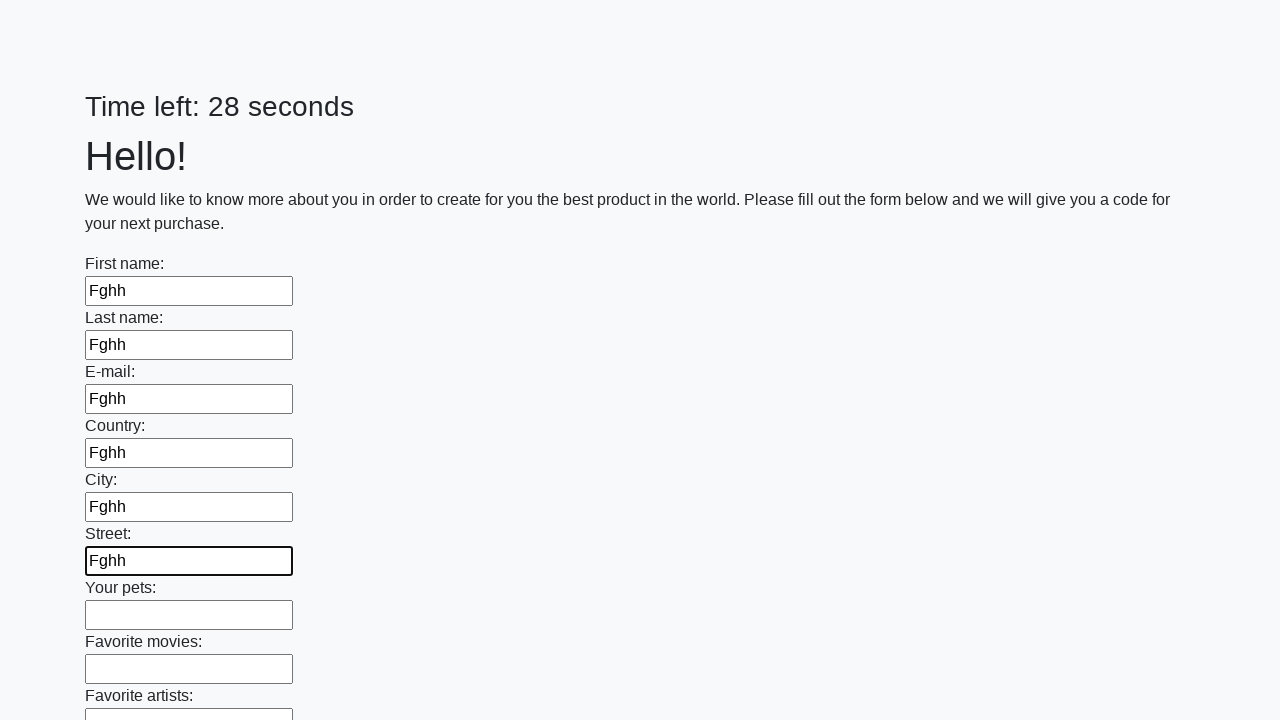

Filled input field with 'Fghh' on input >> nth=6
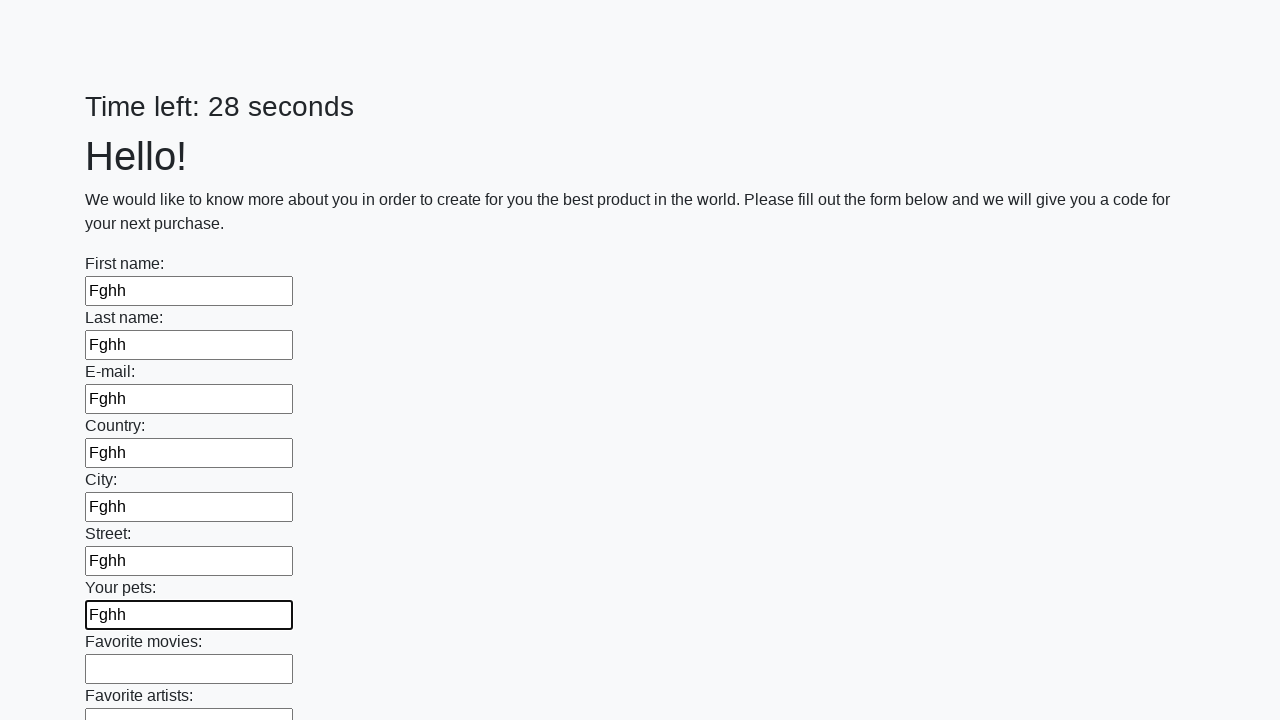

Filled input field with 'Fghh' on input >> nth=7
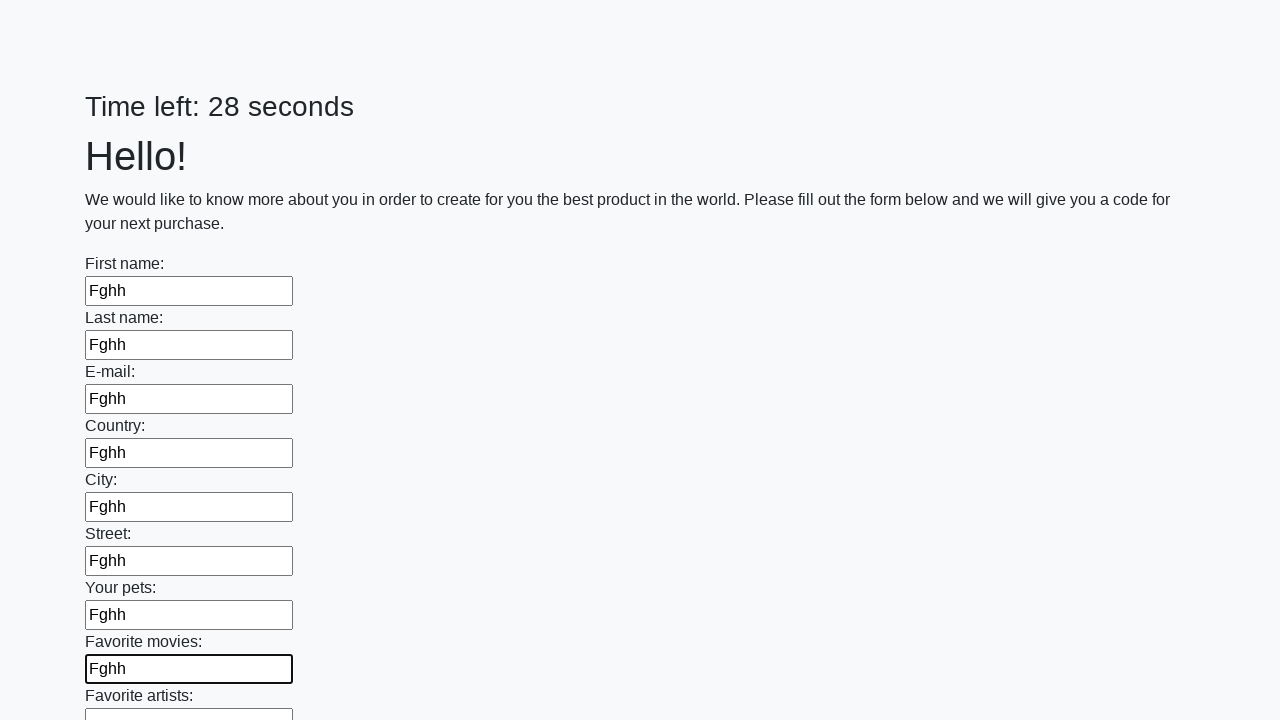

Filled input field with 'Fghh' on input >> nth=8
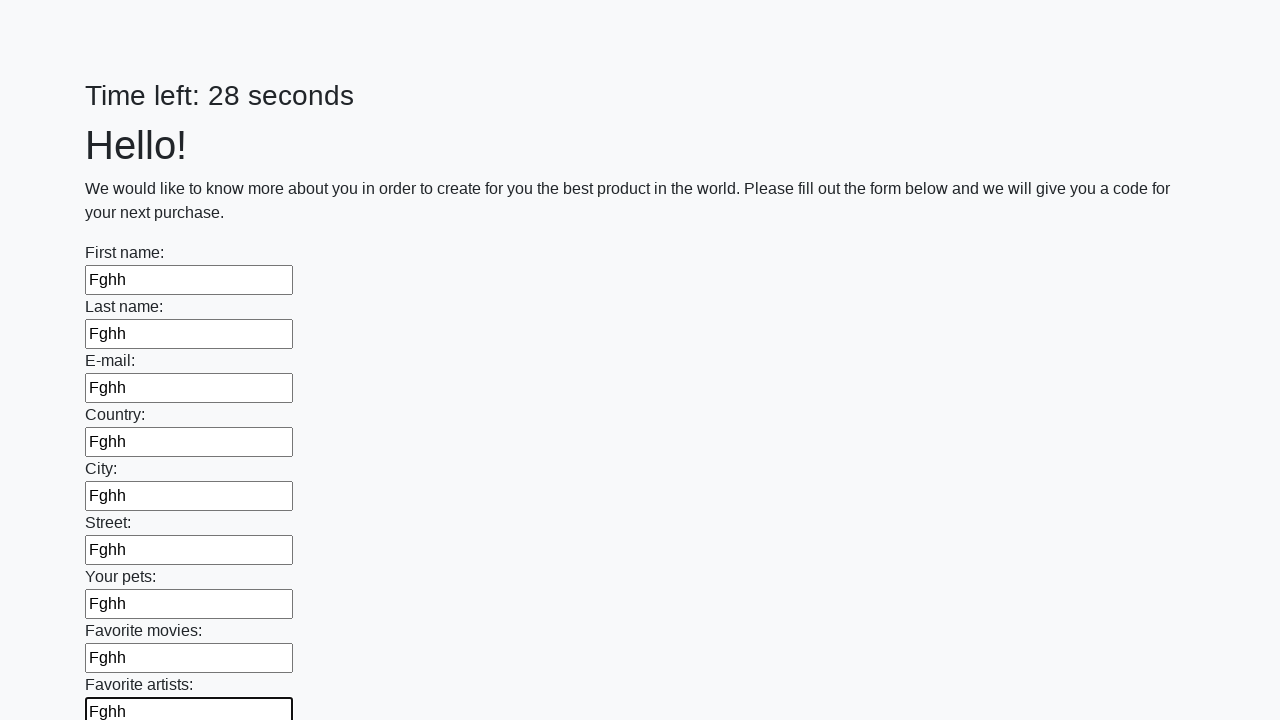

Filled input field with 'Fghh' on input >> nth=9
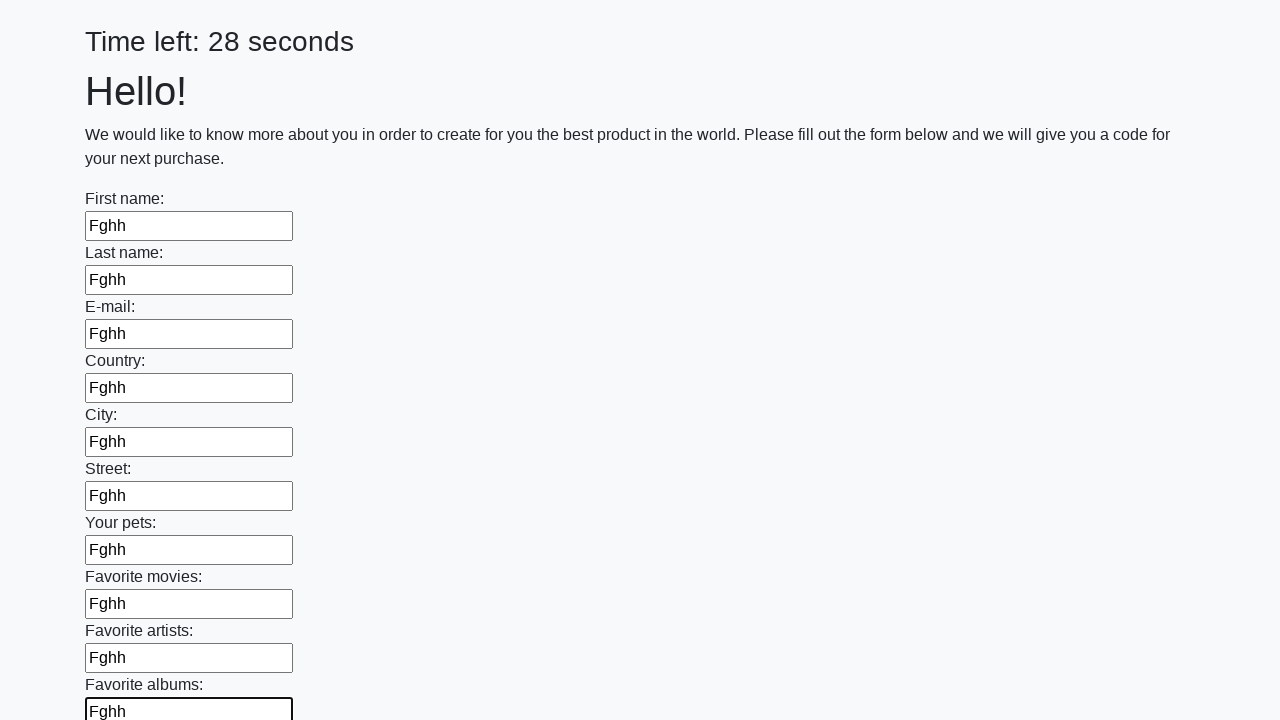

Filled input field with 'Fghh' on input >> nth=10
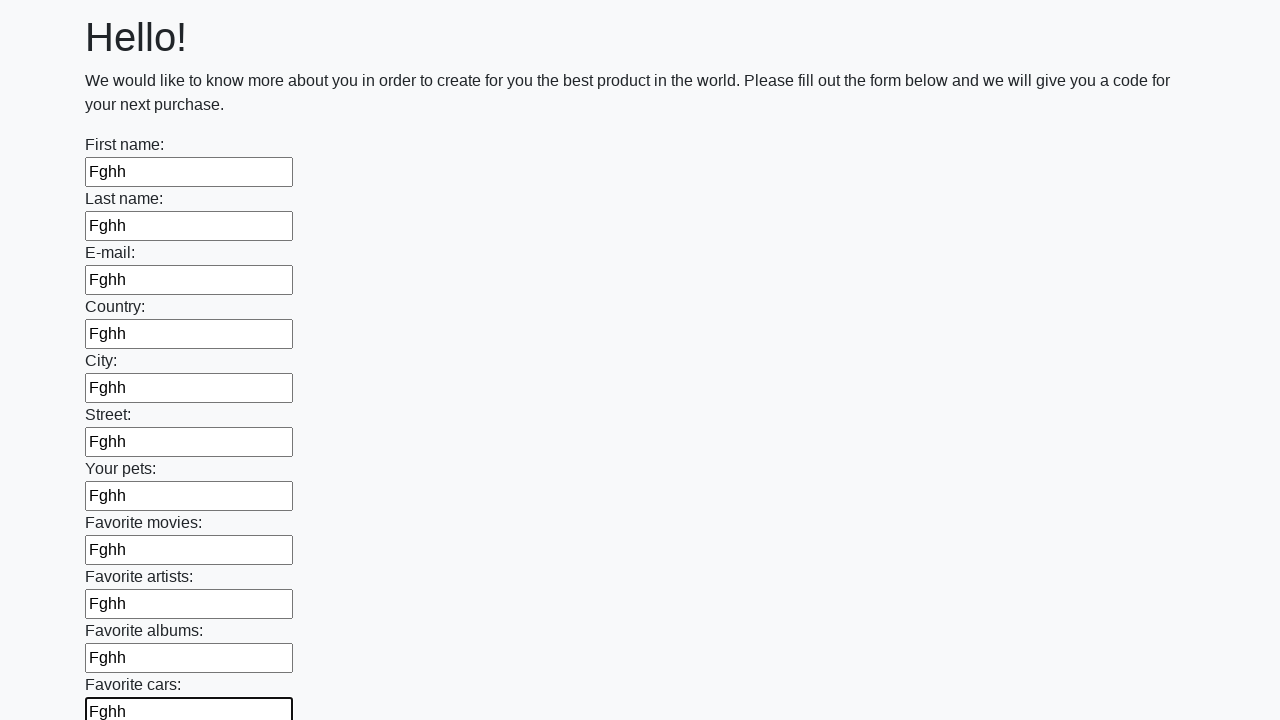

Filled input field with 'Fghh' on input >> nth=11
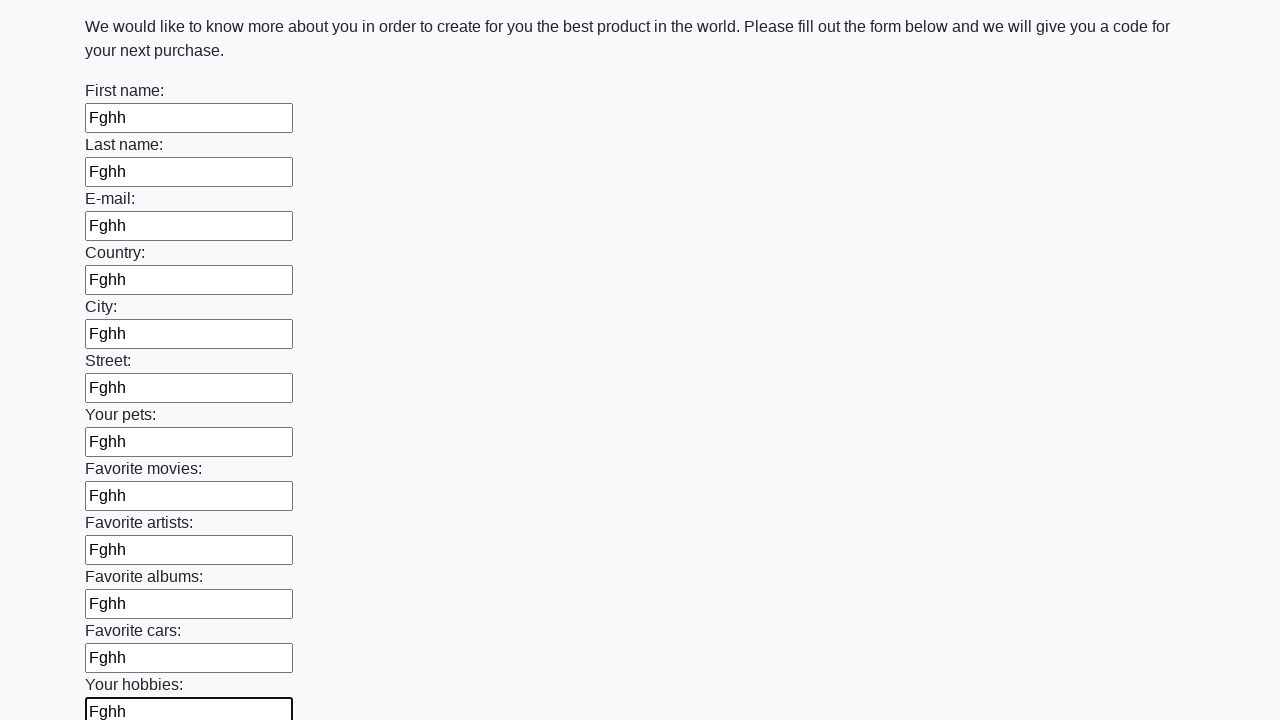

Filled input field with 'Fghh' on input >> nth=12
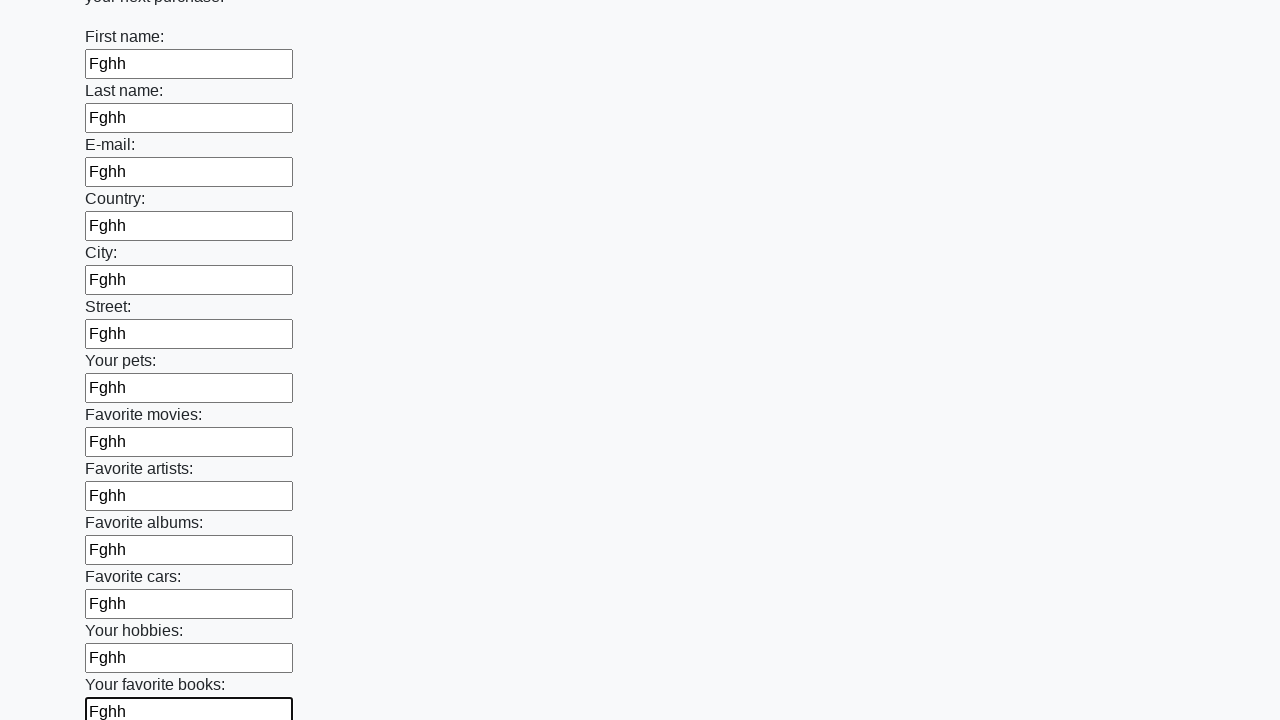

Filled input field with 'Fghh' on input >> nth=13
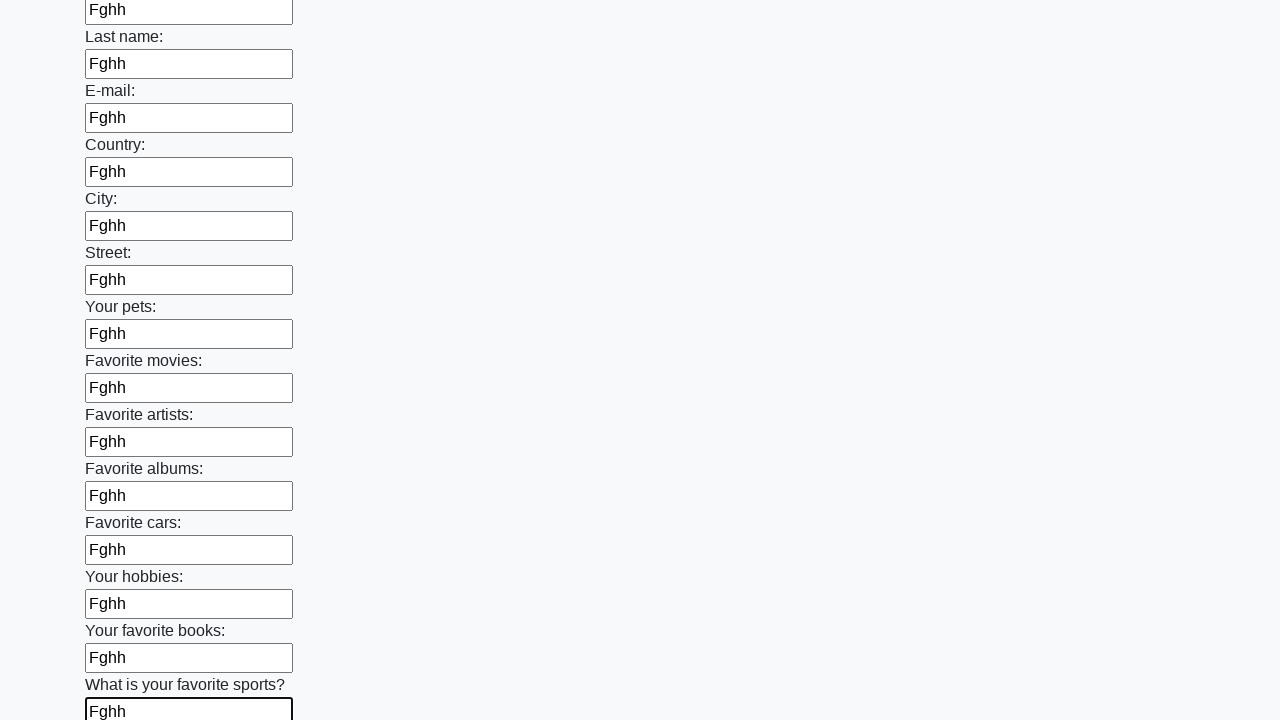

Filled input field with 'Fghh' on input >> nth=14
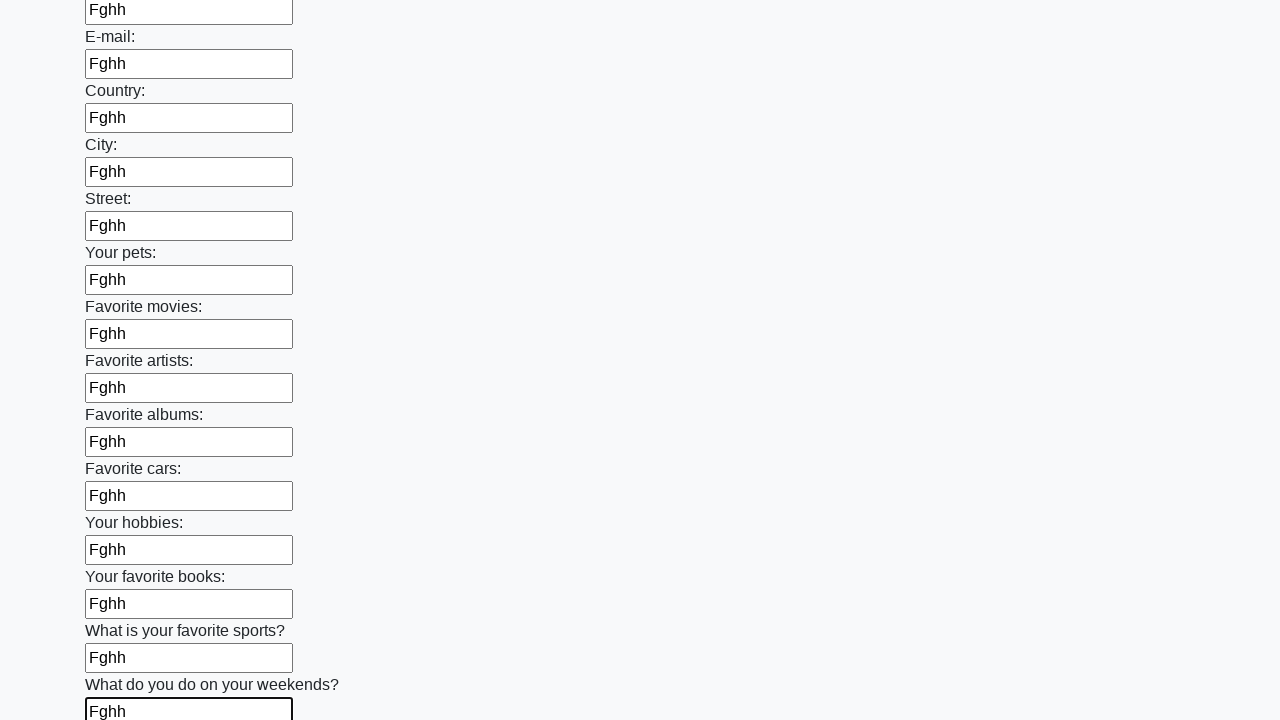

Filled input field with 'Fghh' on input >> nth=15
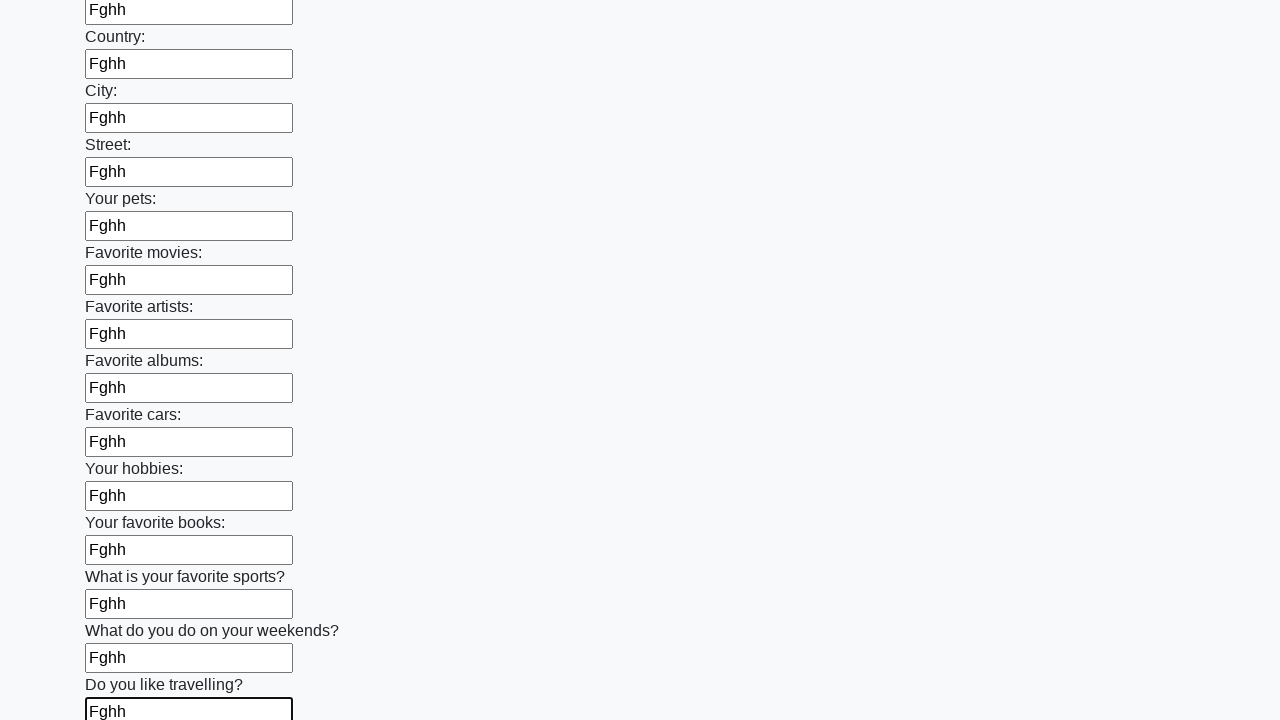

Filled input field with 'Fghh' on input >> nth=16
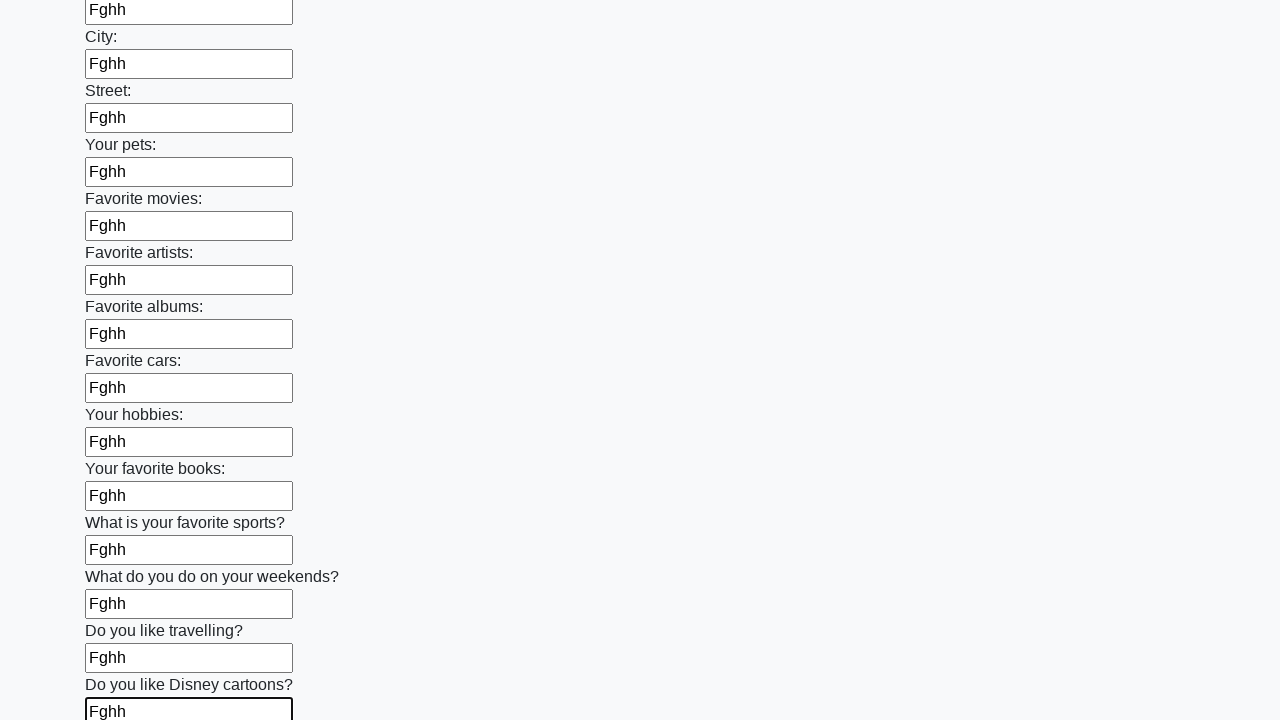

Filled input field with 'Fghh' on input >> nth=17
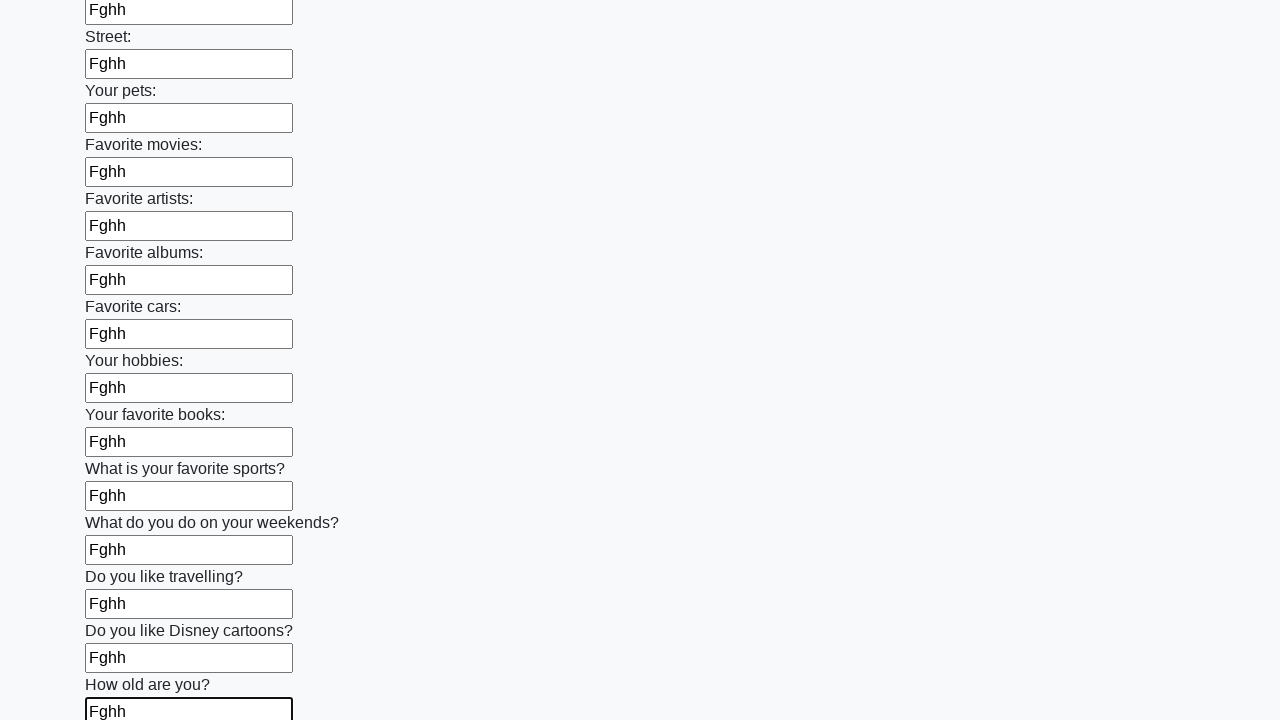

Filled input field with 'Fghh' on input >> nth=18
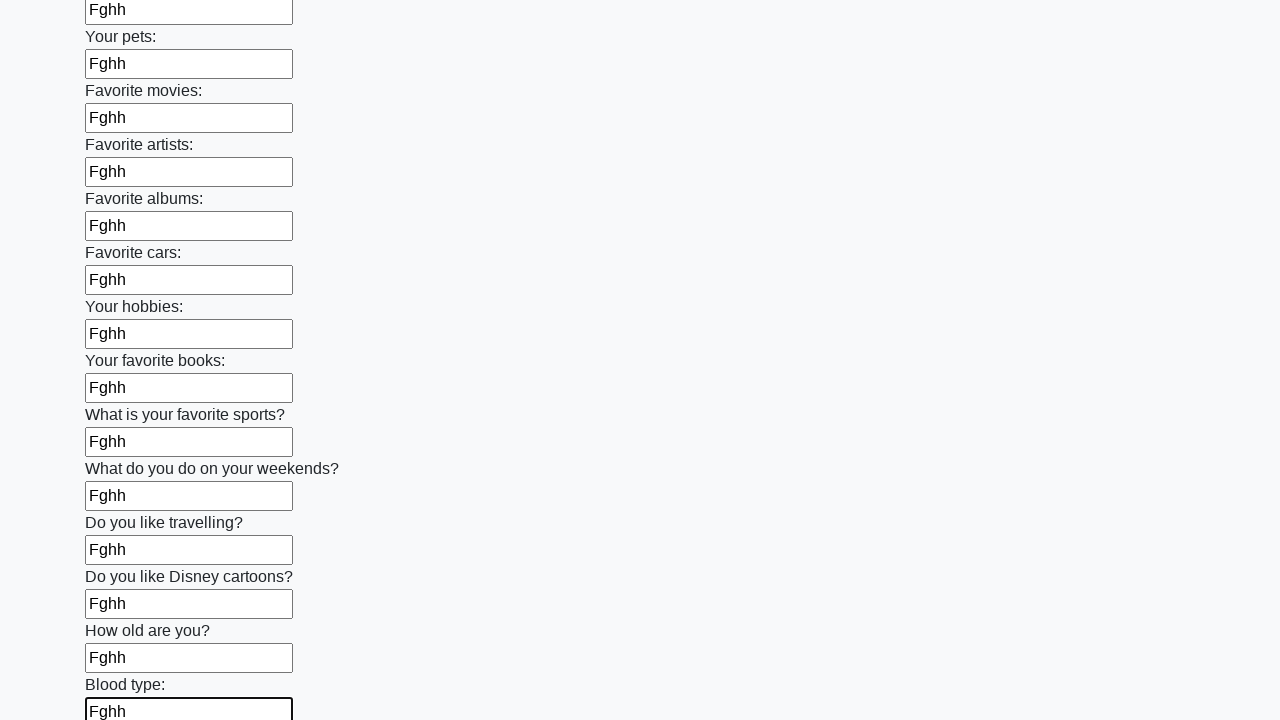

Filled input field with 'Fghh' on input >> nth=19
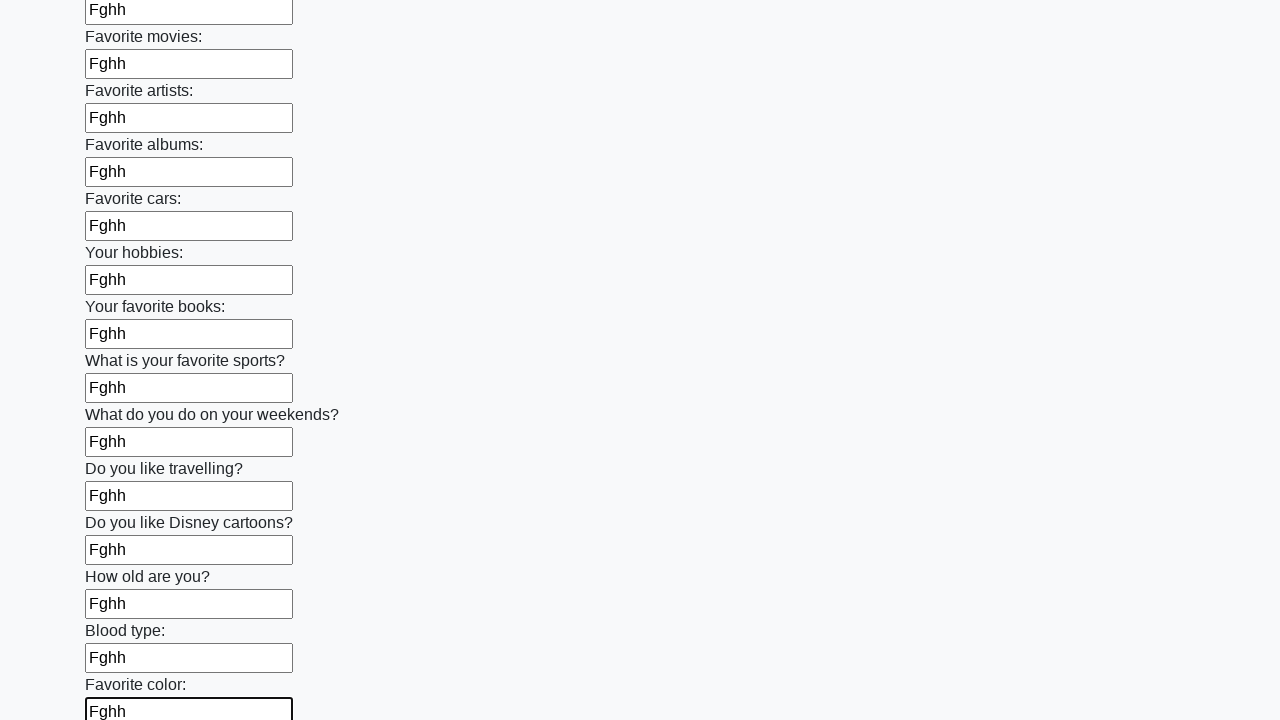

Filled input field with 'Fghh' on input >> nth=20
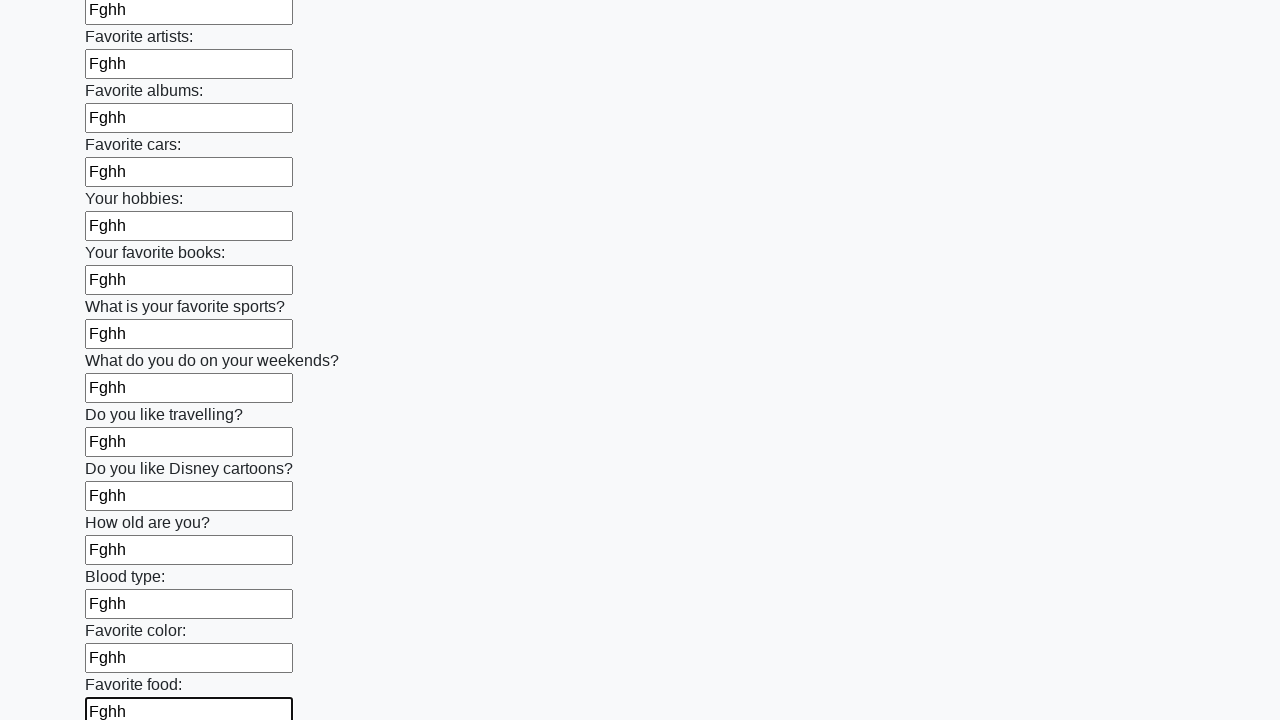

Filled input field with 'Fghh' on input >> nth=21
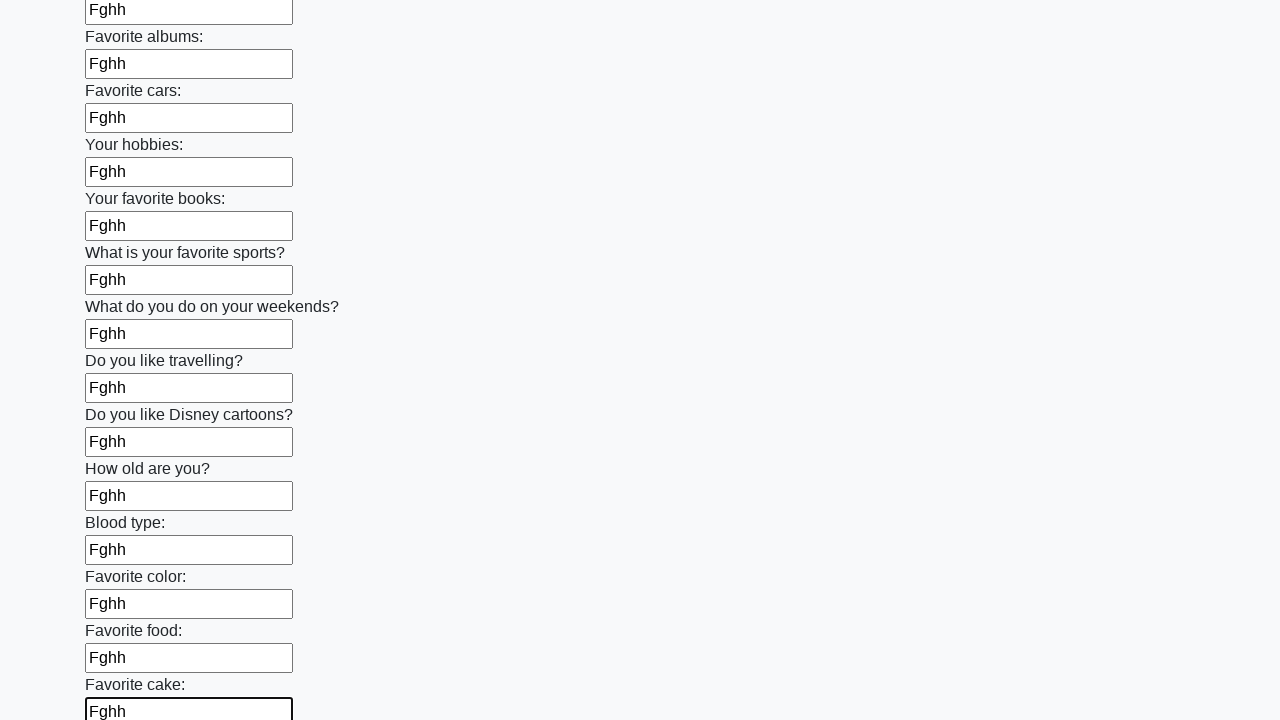

Filled input field with 'Fghh' on input >> nth=22
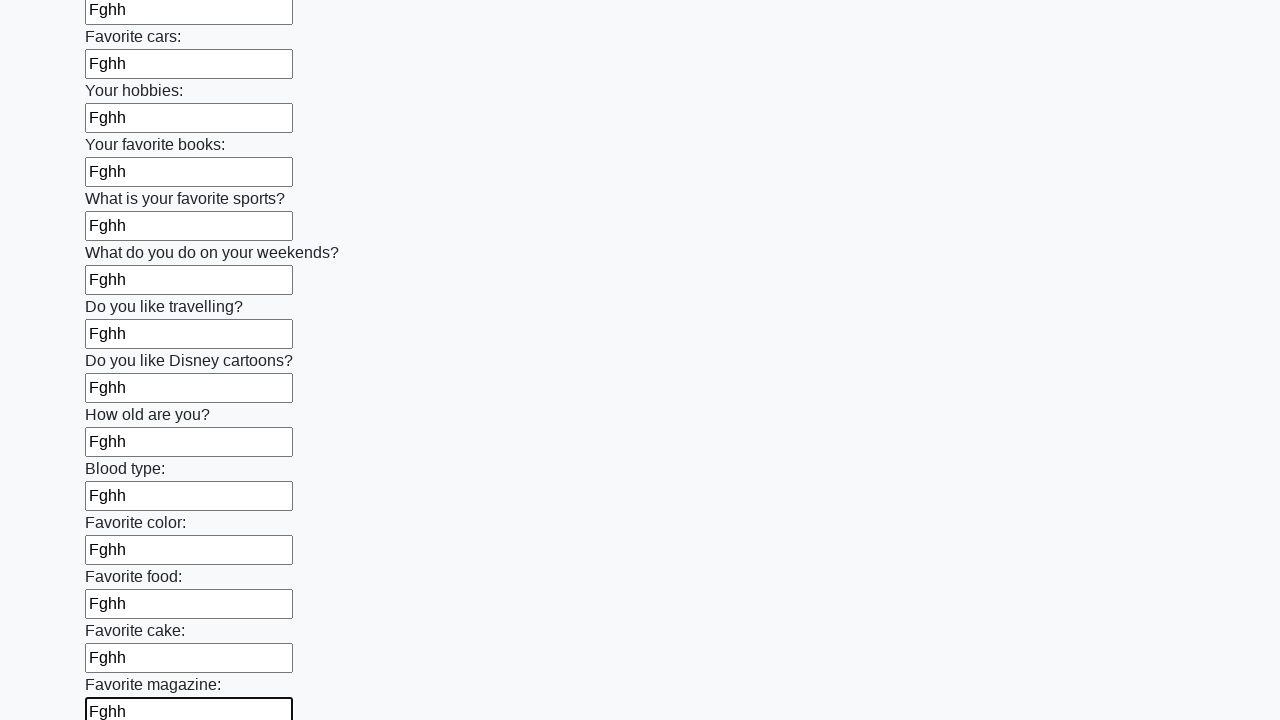

Filled input field with 'Fghh' on input >> nth=23
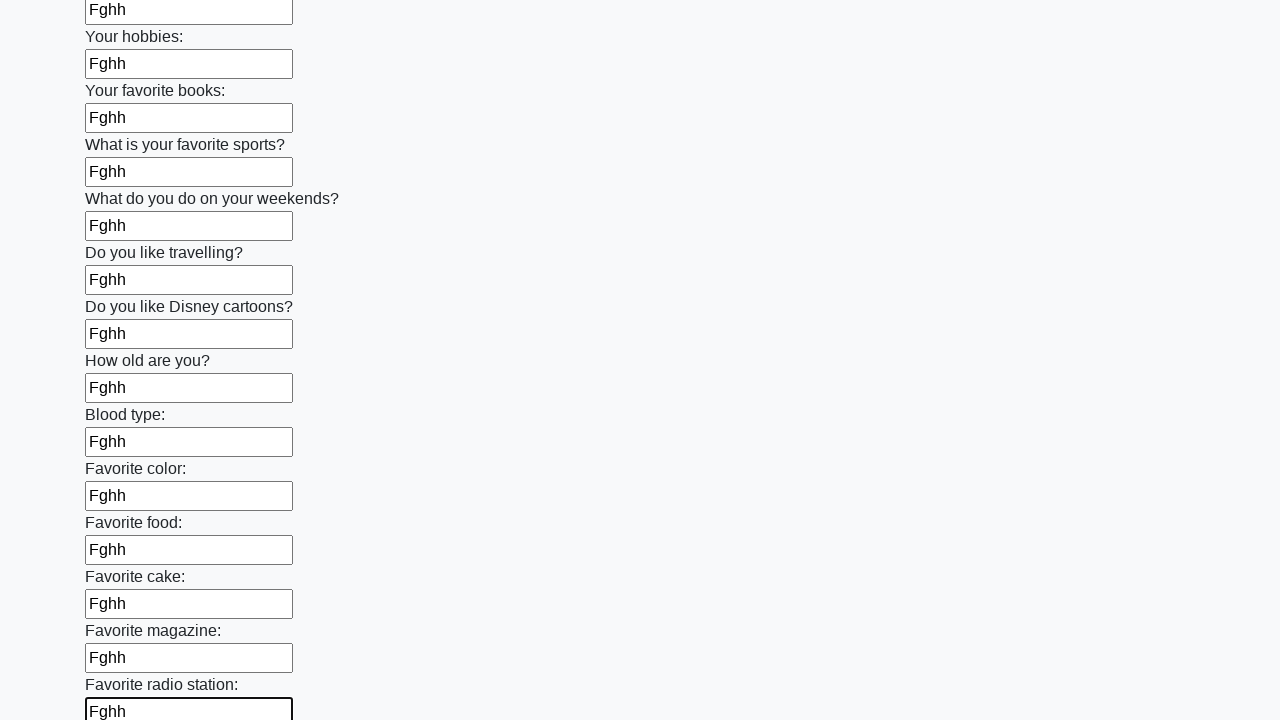

Filled input field with 'Fghh' on input >> nth=24
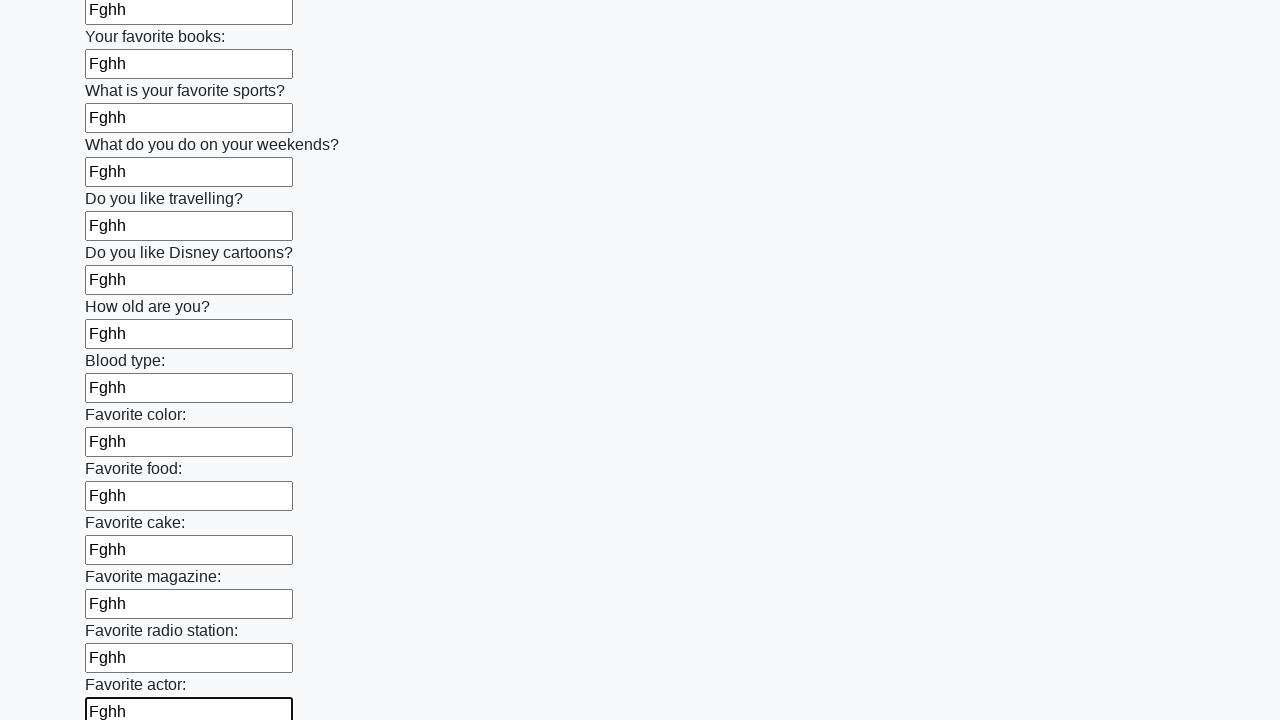

Filled input field with 'Fghh' on input >> nth=25
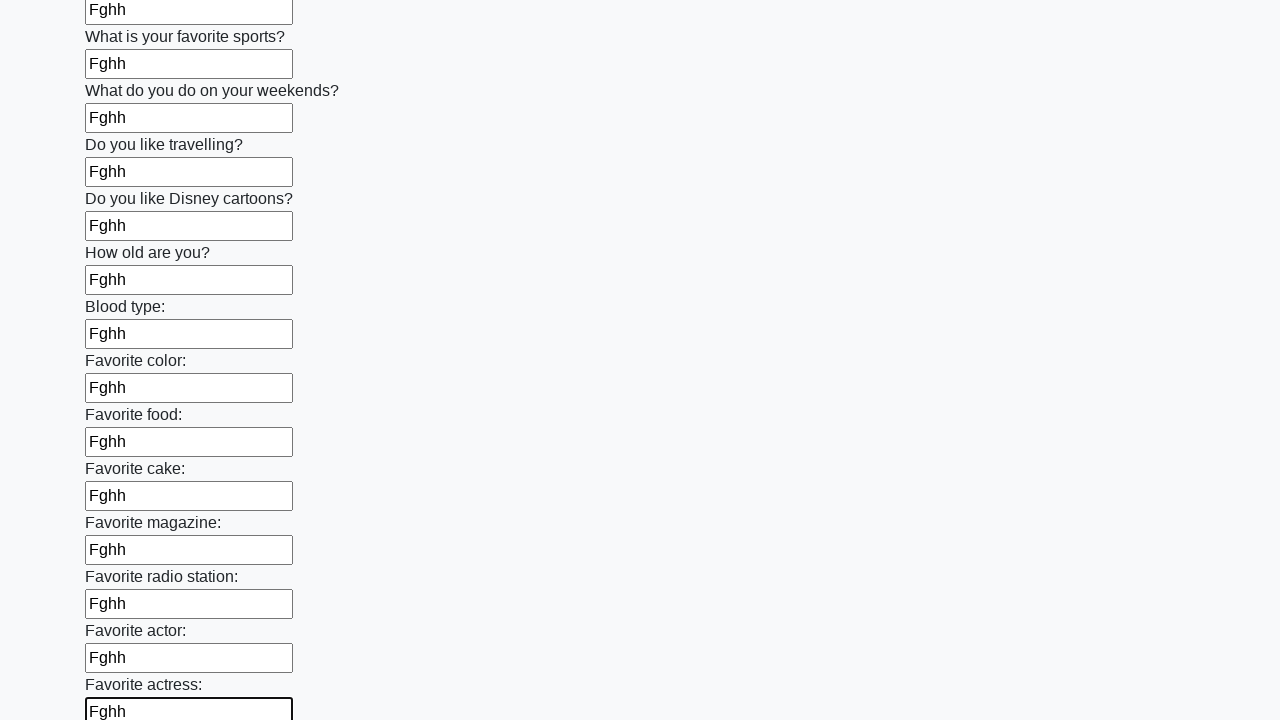

Filled input field with 'Fghh' on input >> nth=26
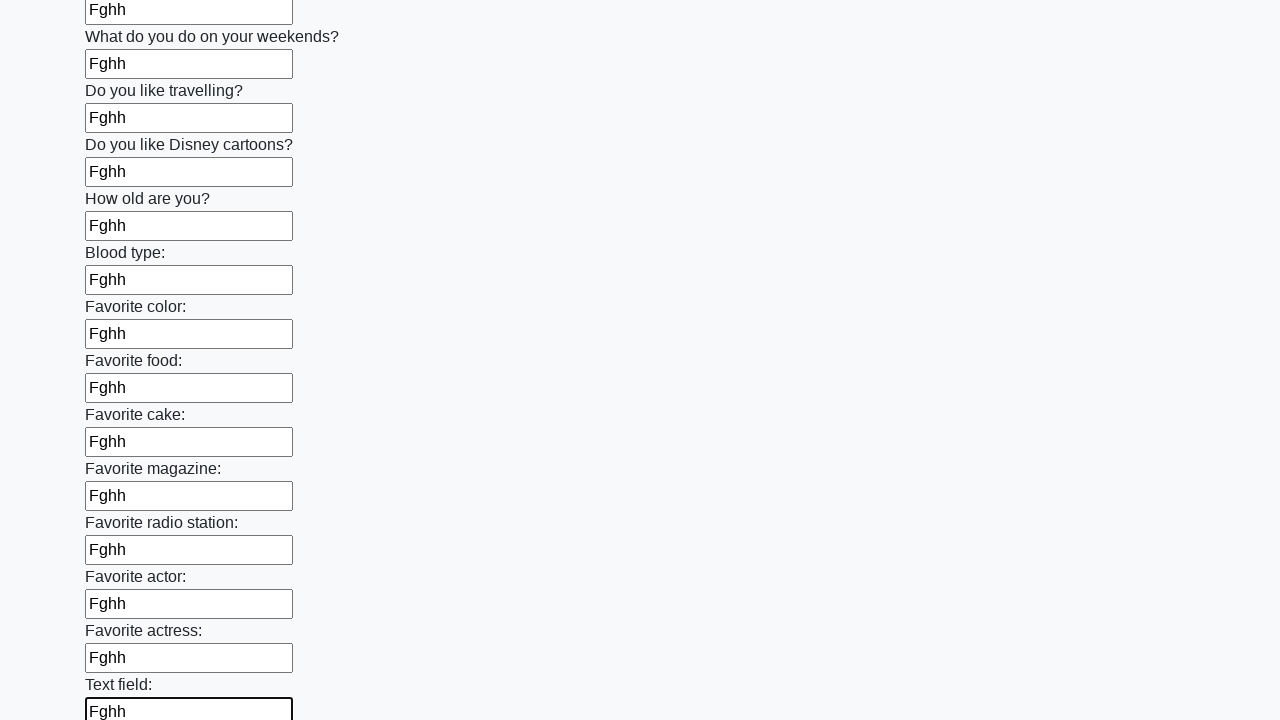

Filled input field with 'Fghh' on input >> nth=27
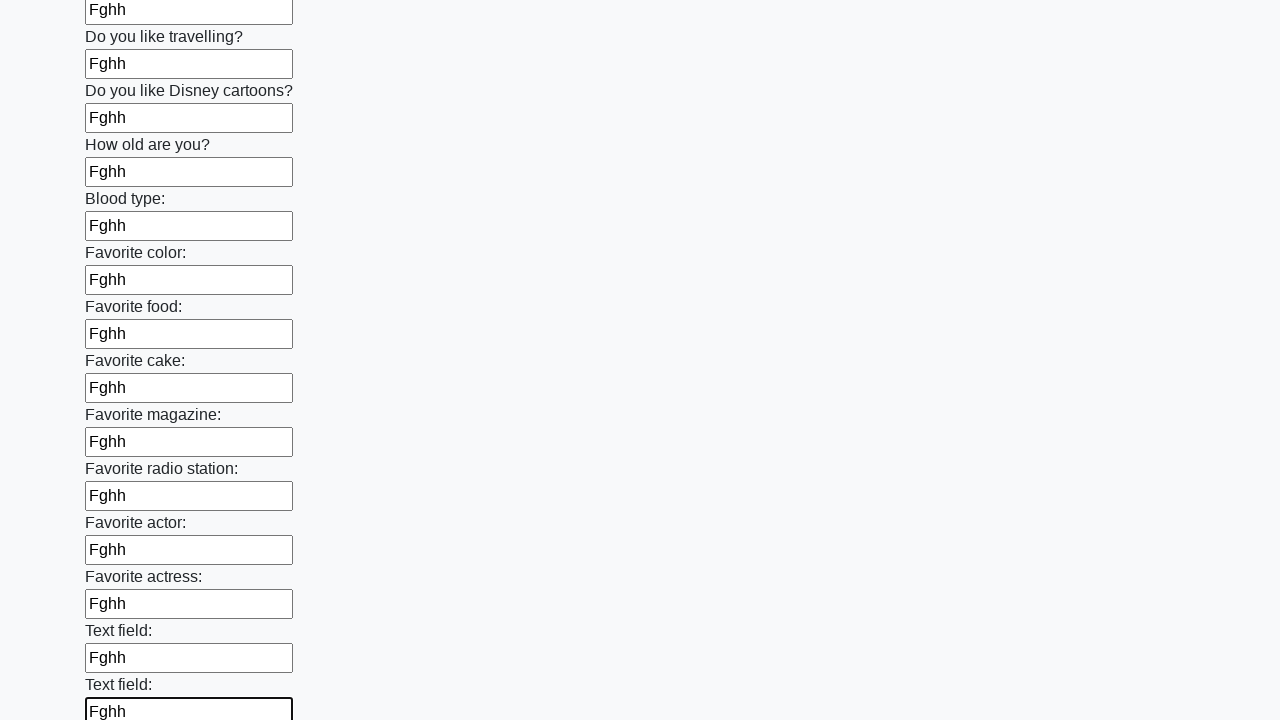

Filled input field with 'Fghh' on input >> nth=28
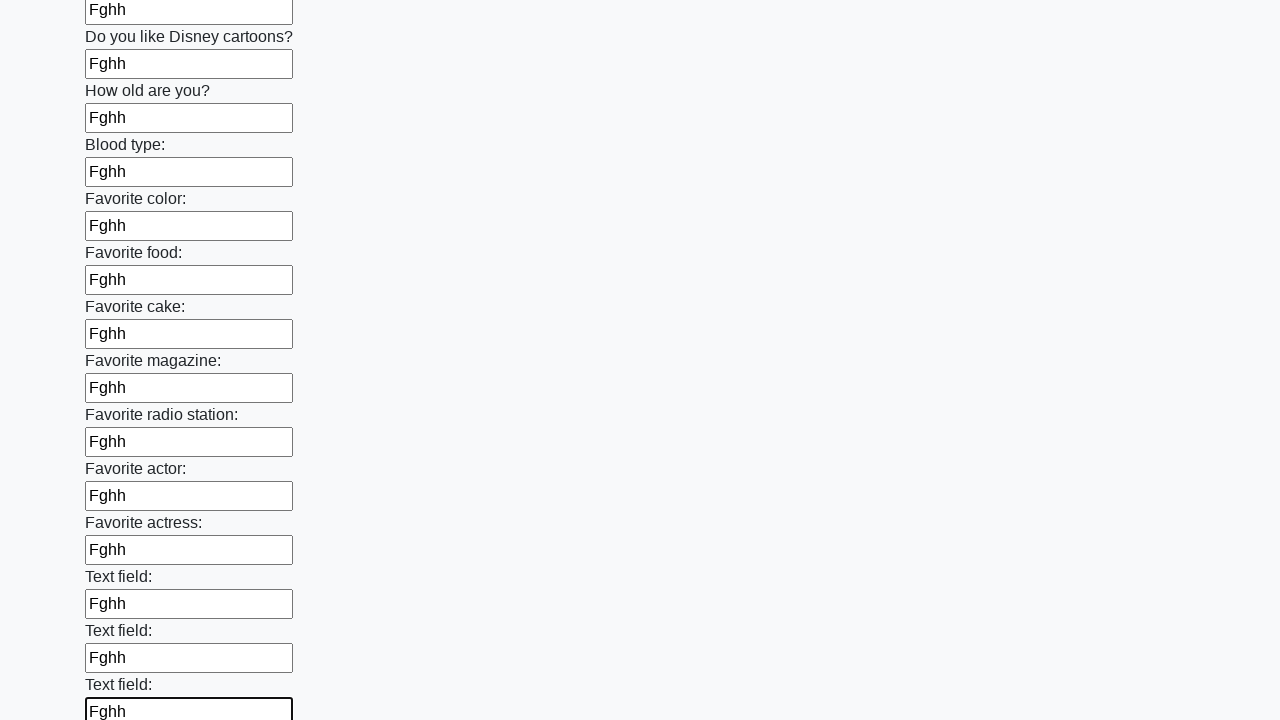

Filled input field with 'Fghh' on input >> nth=29
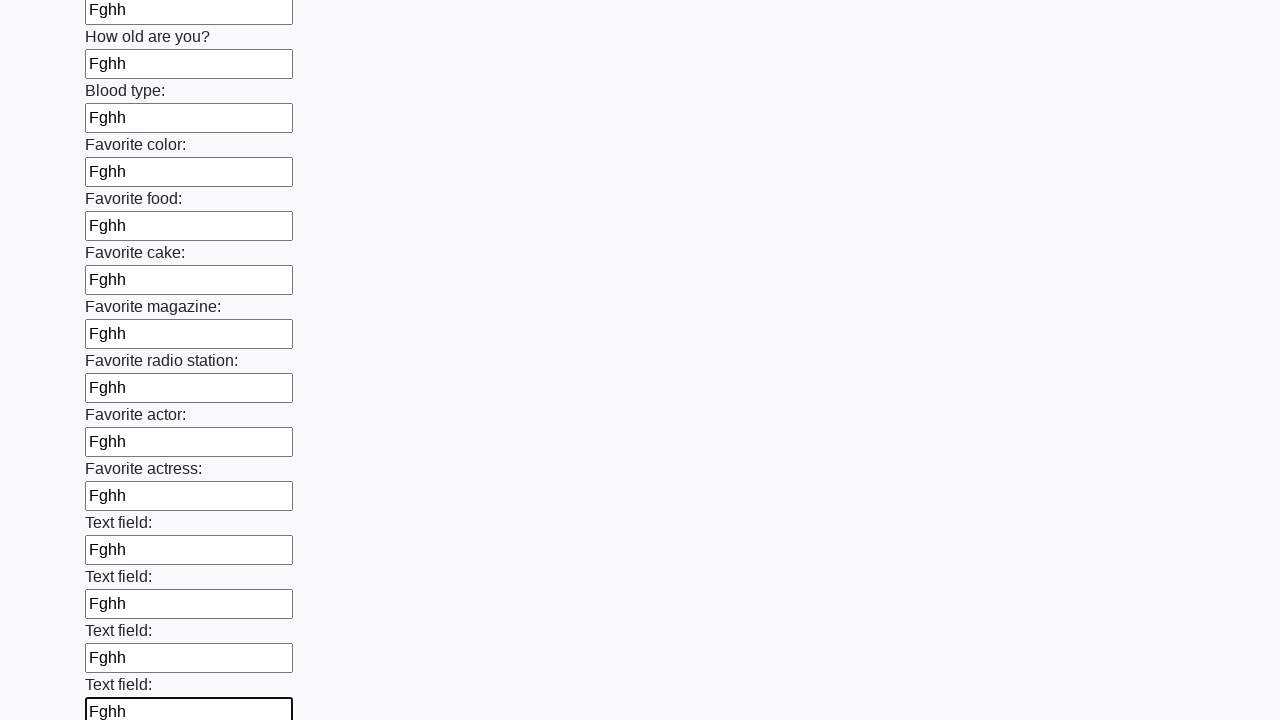

Filled input field with 'Fghh' on input >> nth=30
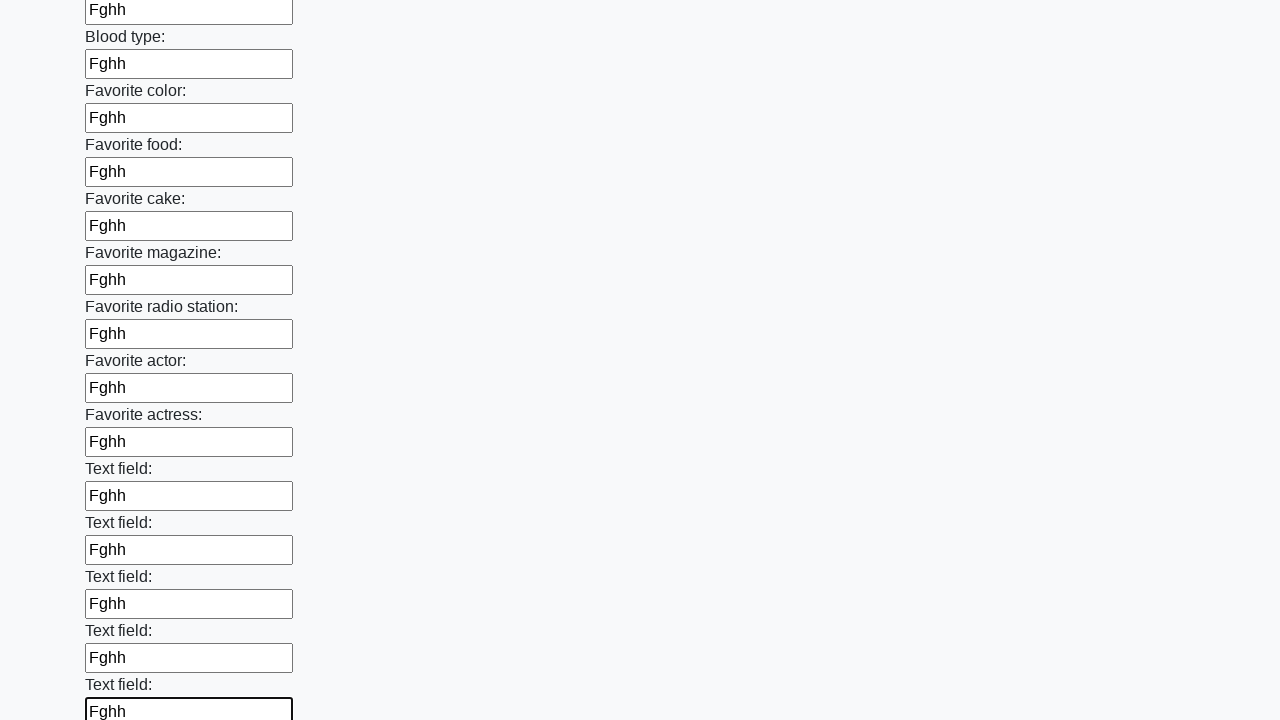

Filled input field with 'Fghh' on input >> nth=31
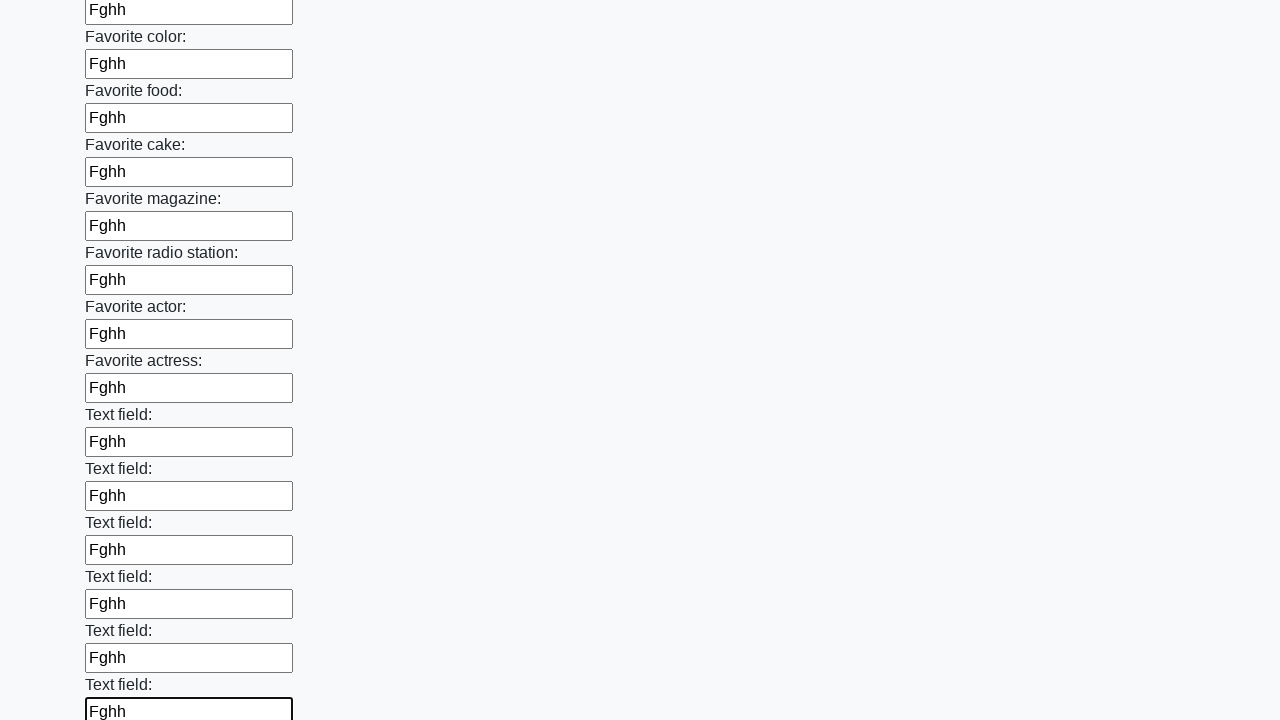

Filled input field with 'Fghh' on input >> nth=32
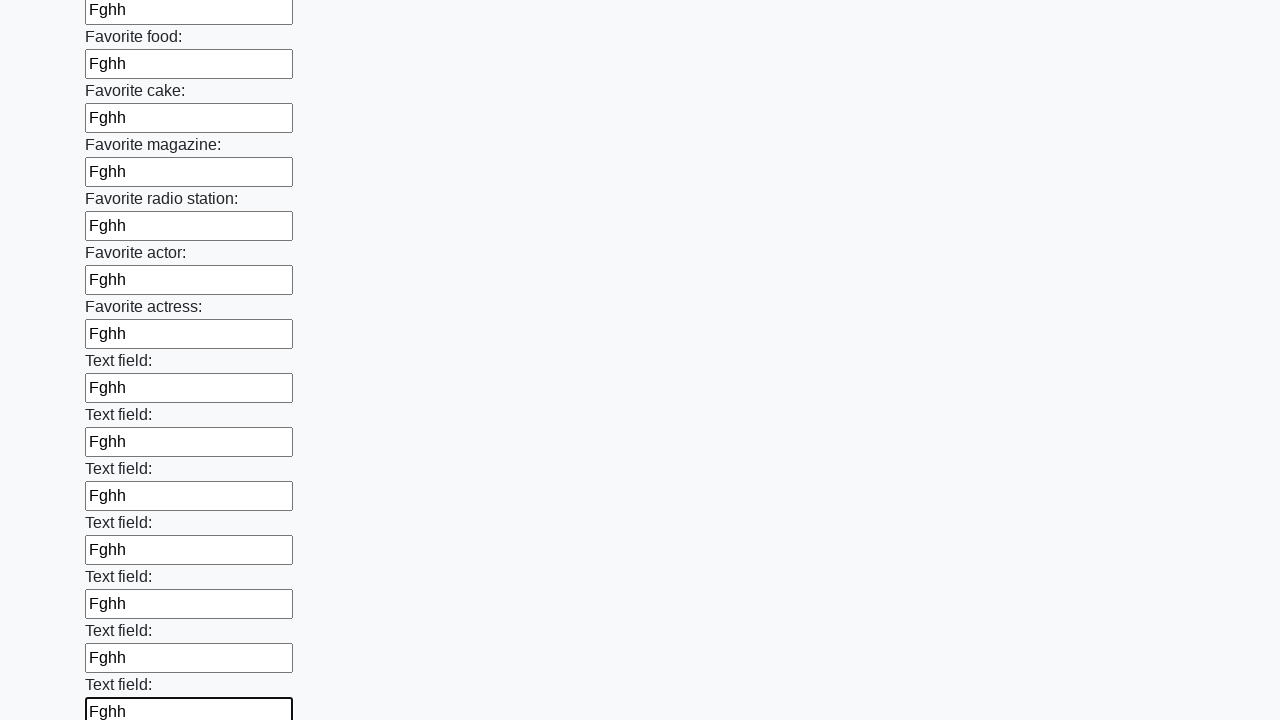

Filled input field with 'Fghh' on input >> nth=33
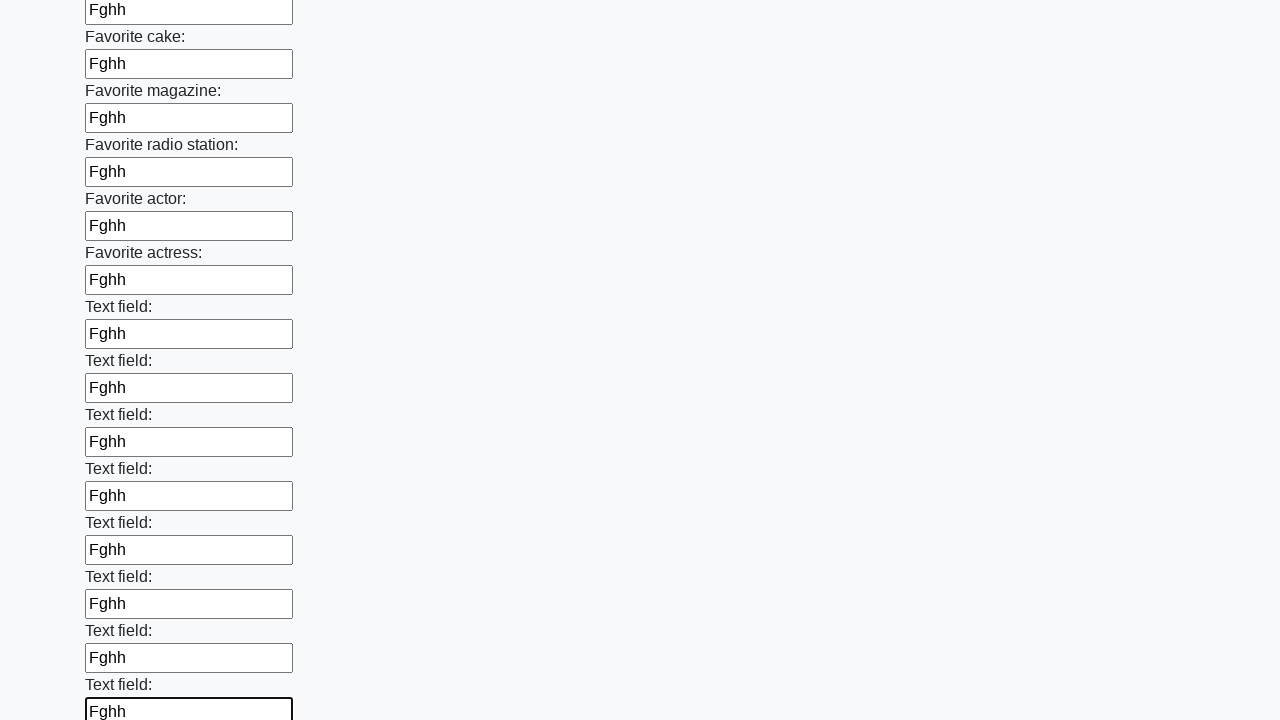

Filled input field with 'Fghh' on input >> nth=34
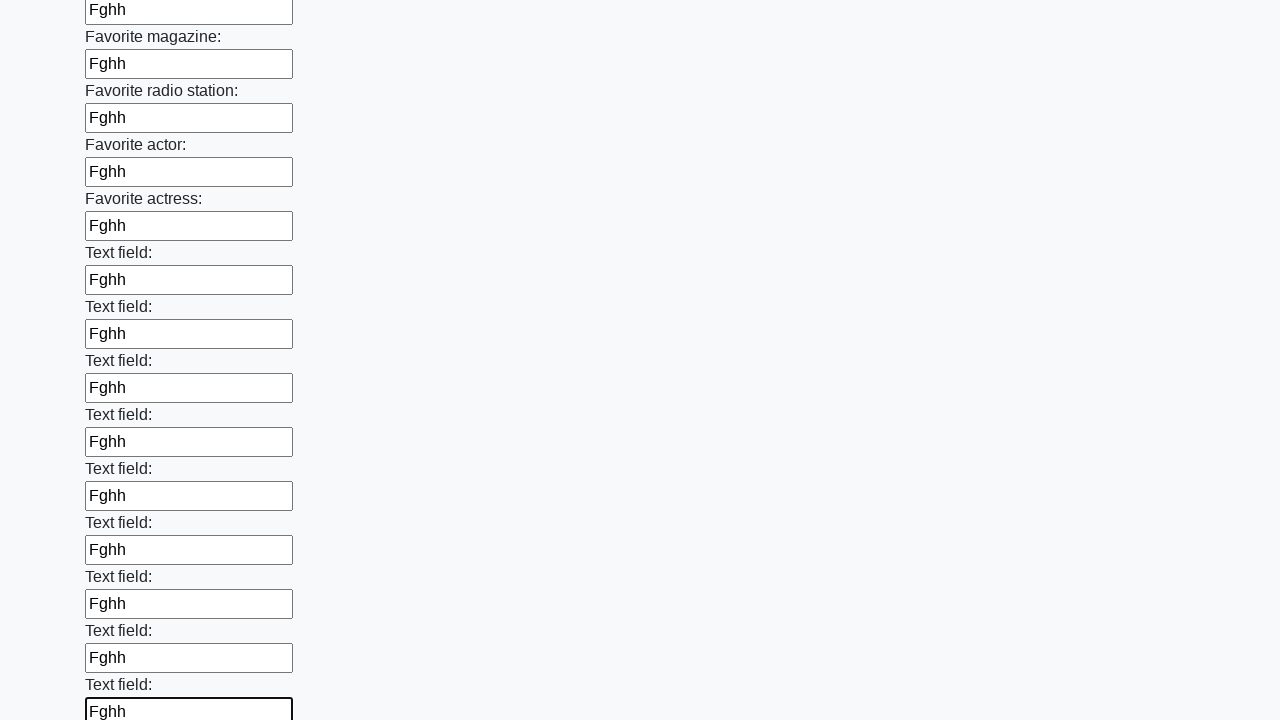

Filled input field with 'Fghh' on input >> nth=35
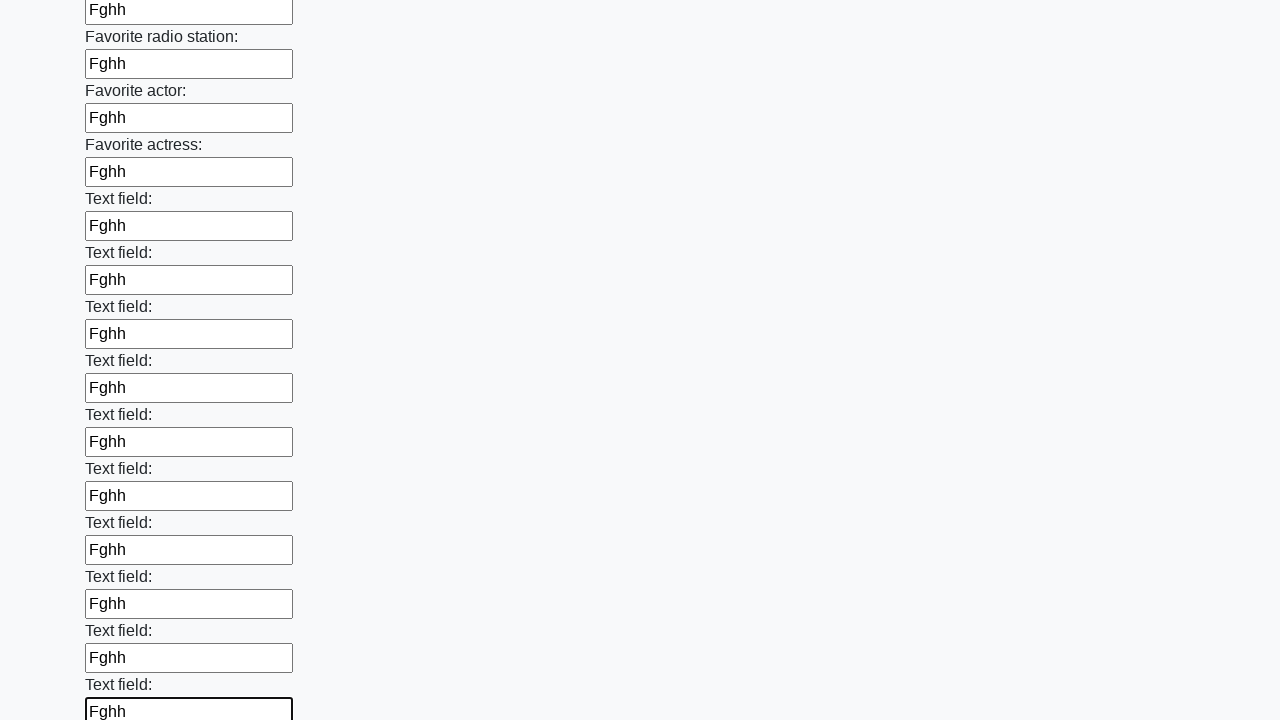

Filled input field with 'Fghh' on input >> nth=36
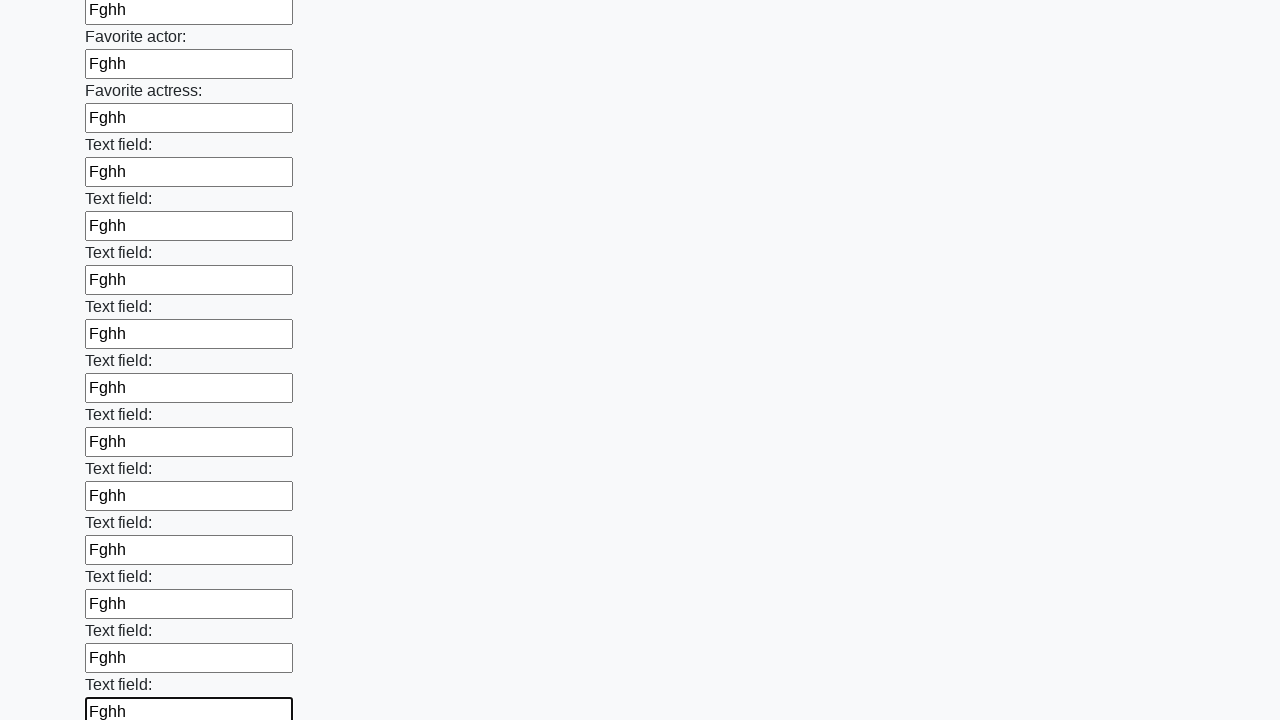

Filled input field with 'Fghh' on input >> nth=37
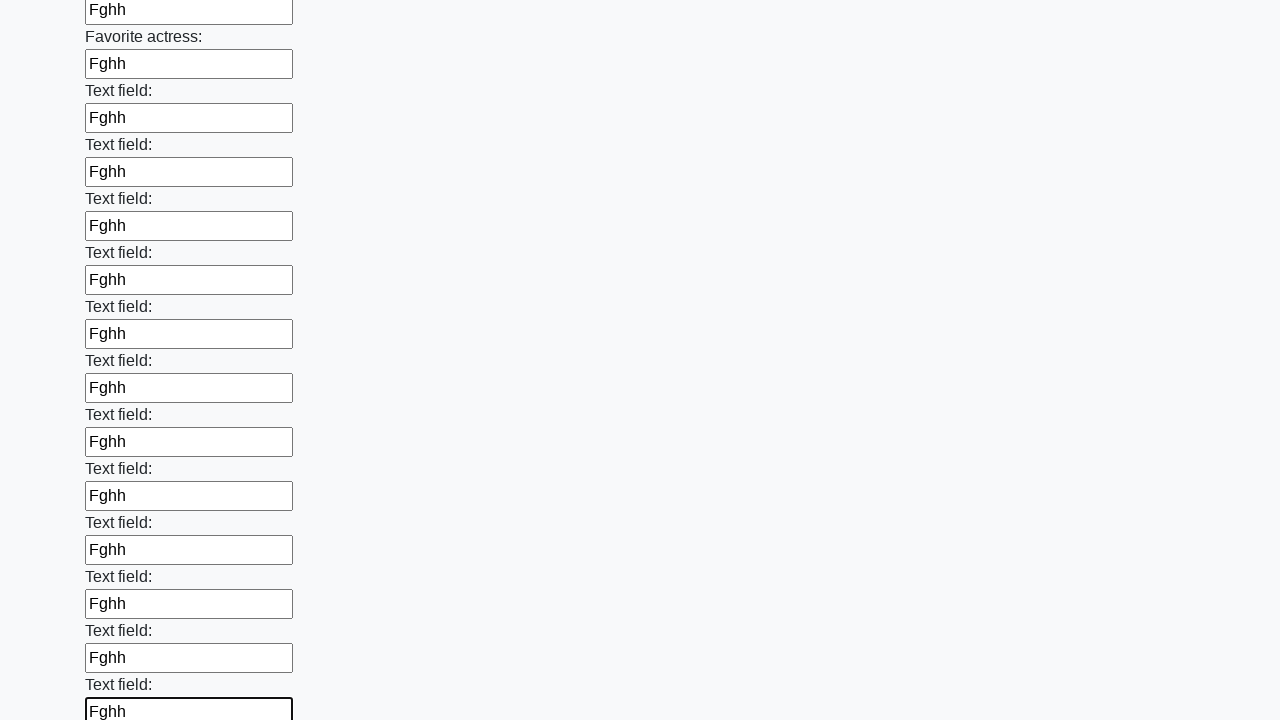

Filled input field with 'Fghh' on input >> nth=38
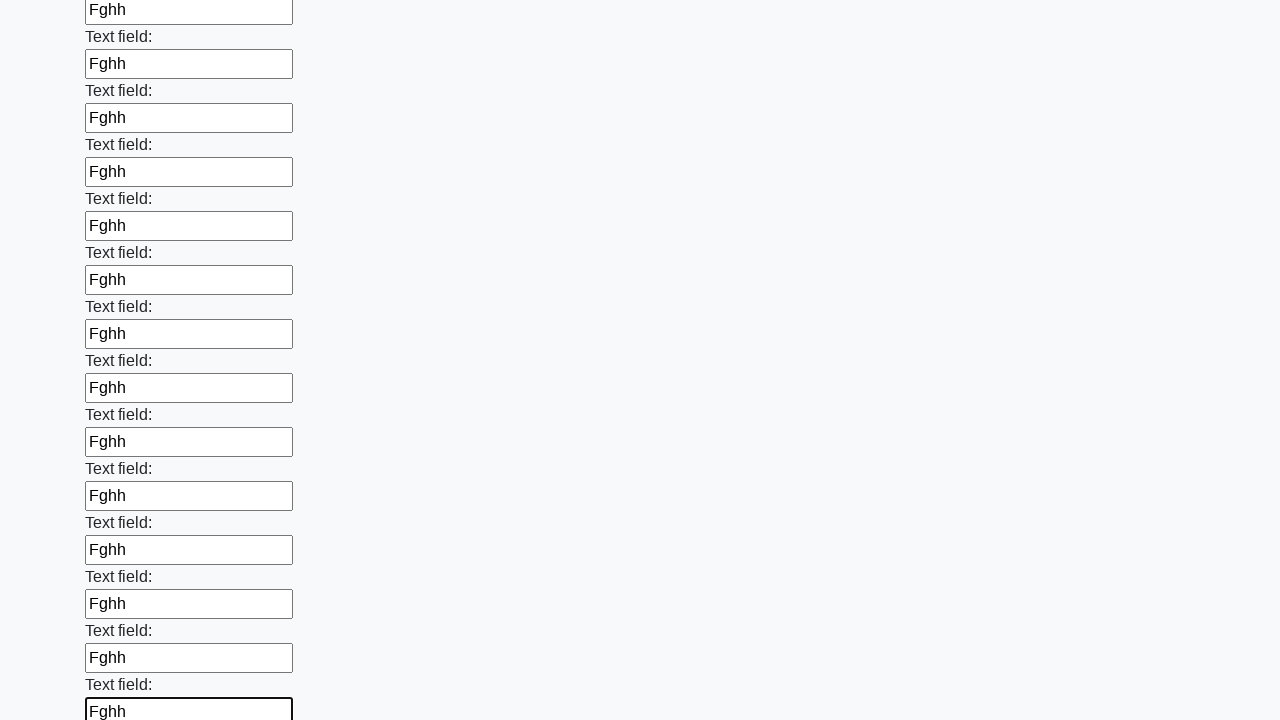

Filled input field with 'Fghh' on input >> nth=39
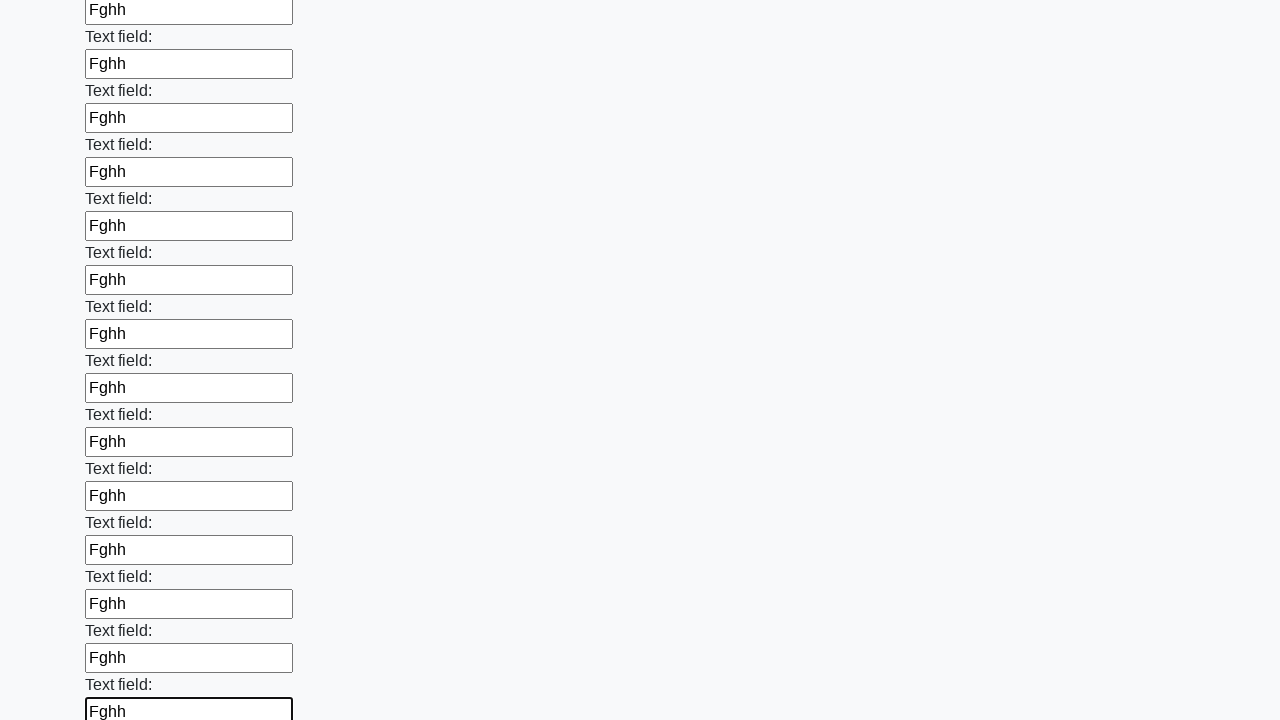

Filled input field with 'Fghh' on input >> nth=40
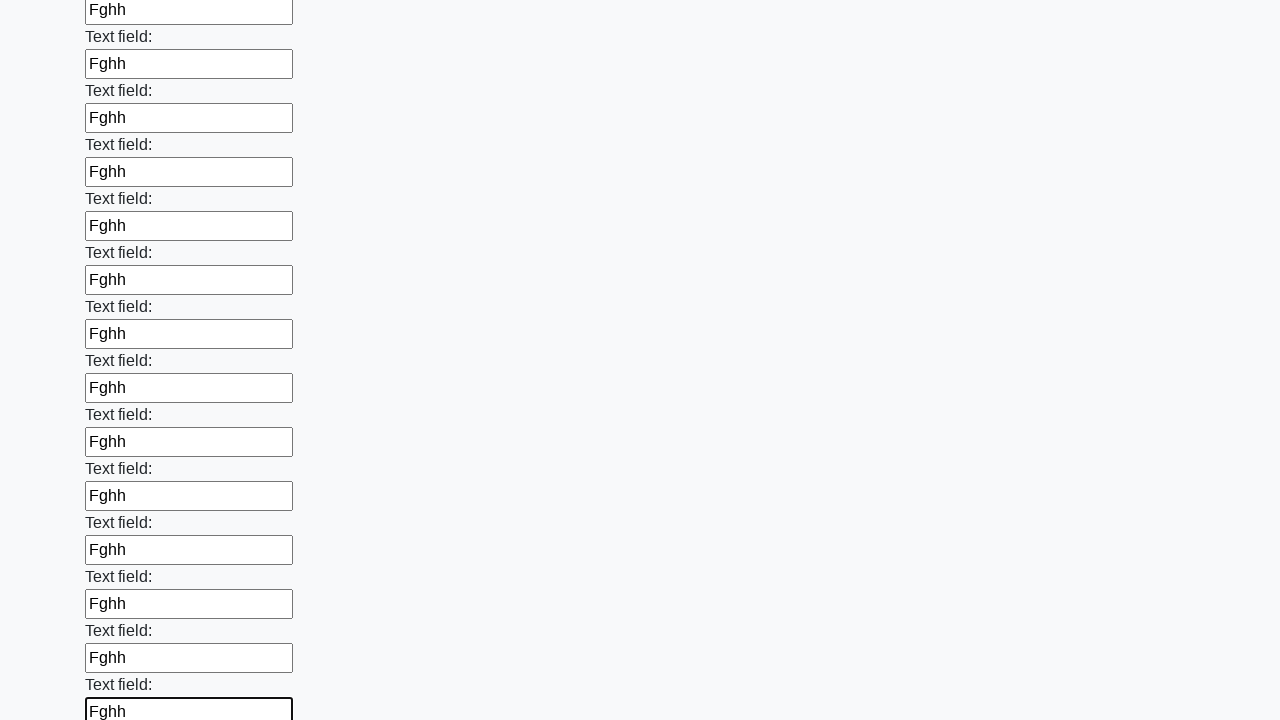

Filled input field with 'Fghh' on input >> nth=41
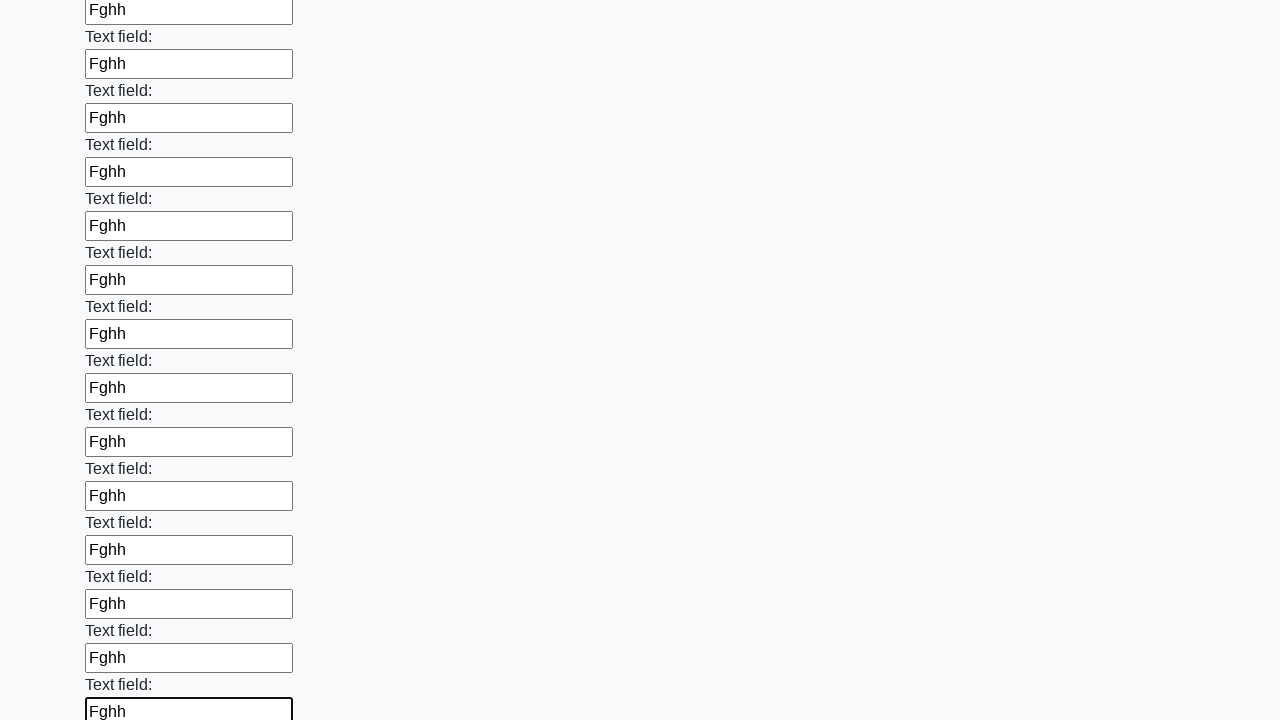

Filled input field with 'Fghh' on input >> nth=42
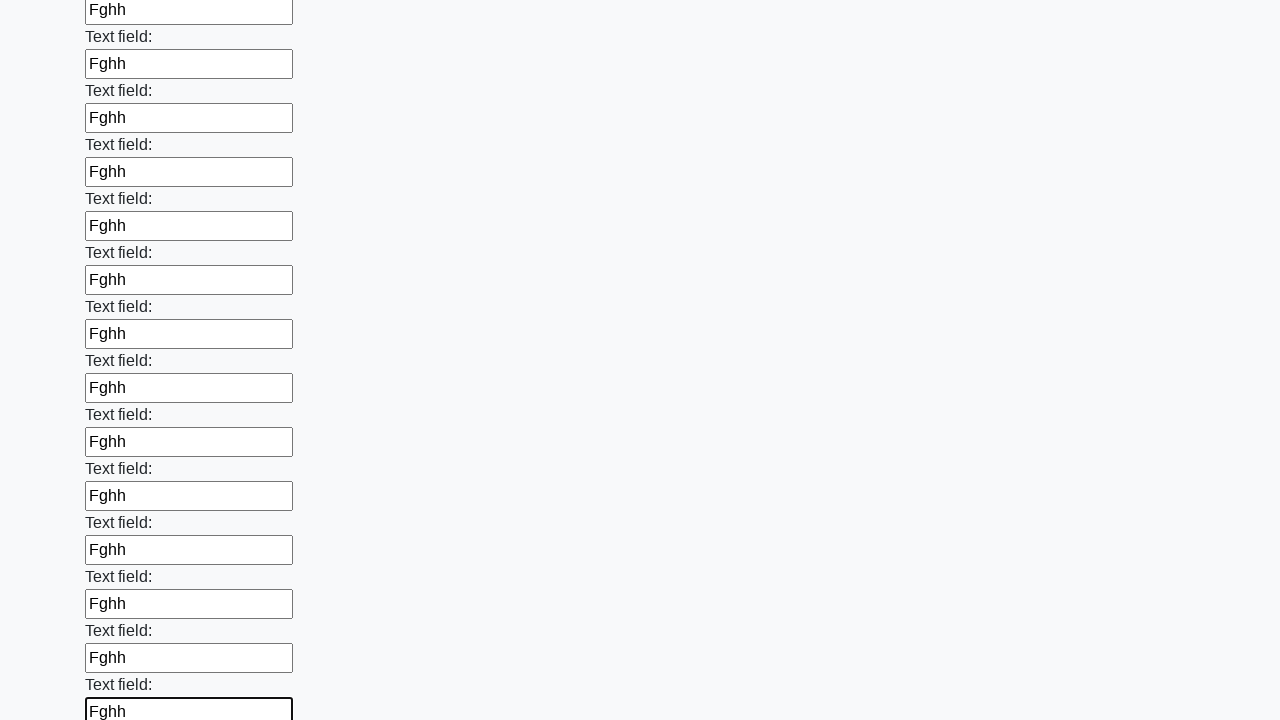

Filled input field with 'Fghh' on input >> nth=43
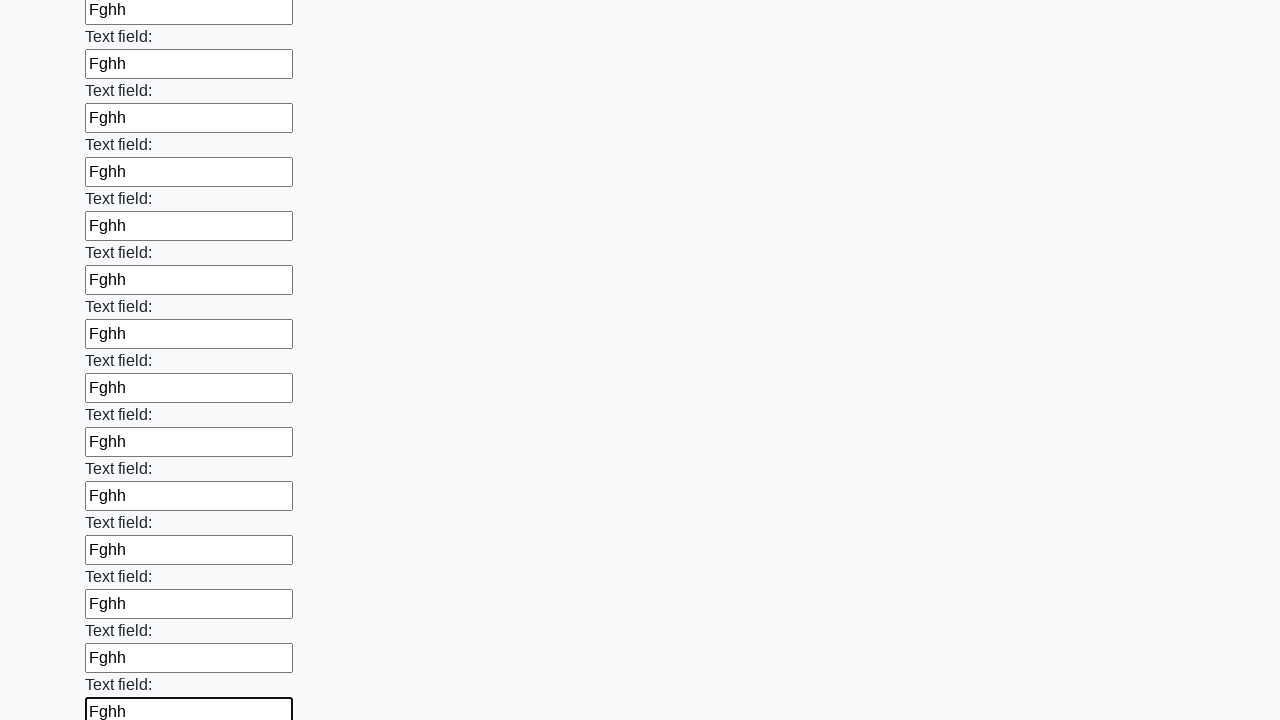

Filled input field with 'Fghh' on input >> nth=44
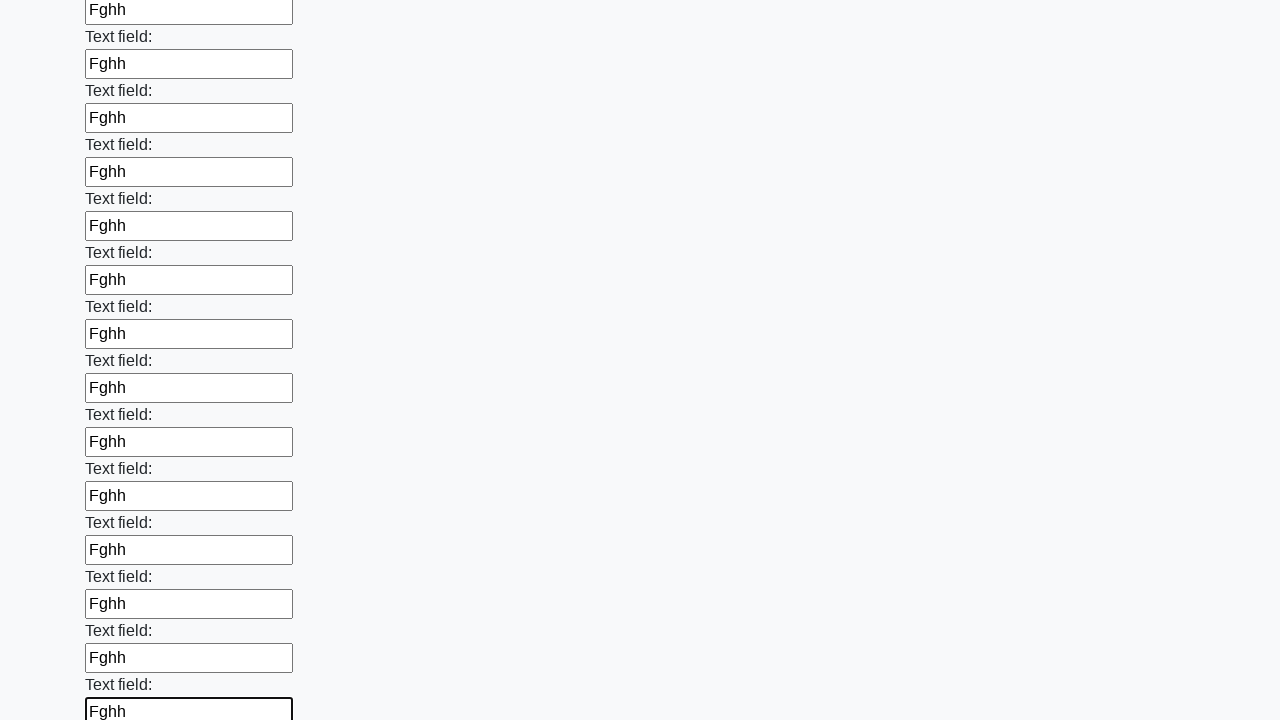

Filled input field with 'Fghh' on input >> nth=45
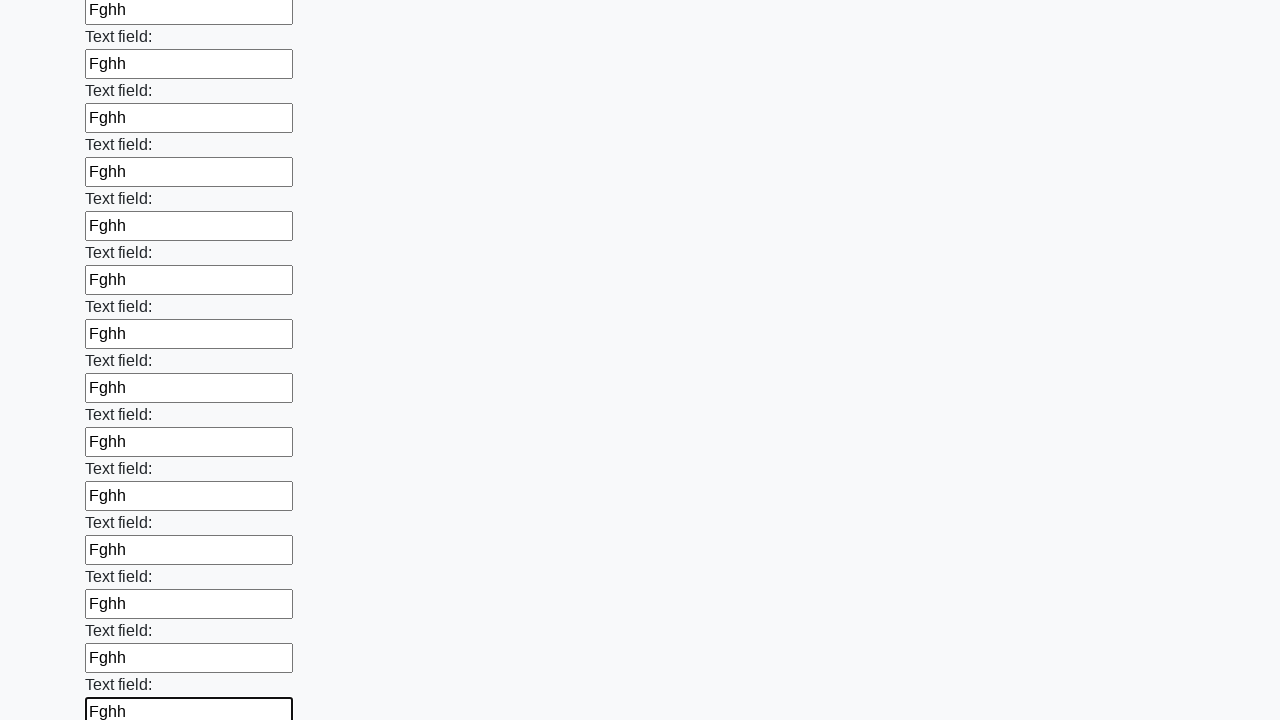

Filled input field with 'Fghh' on input >> nth=46
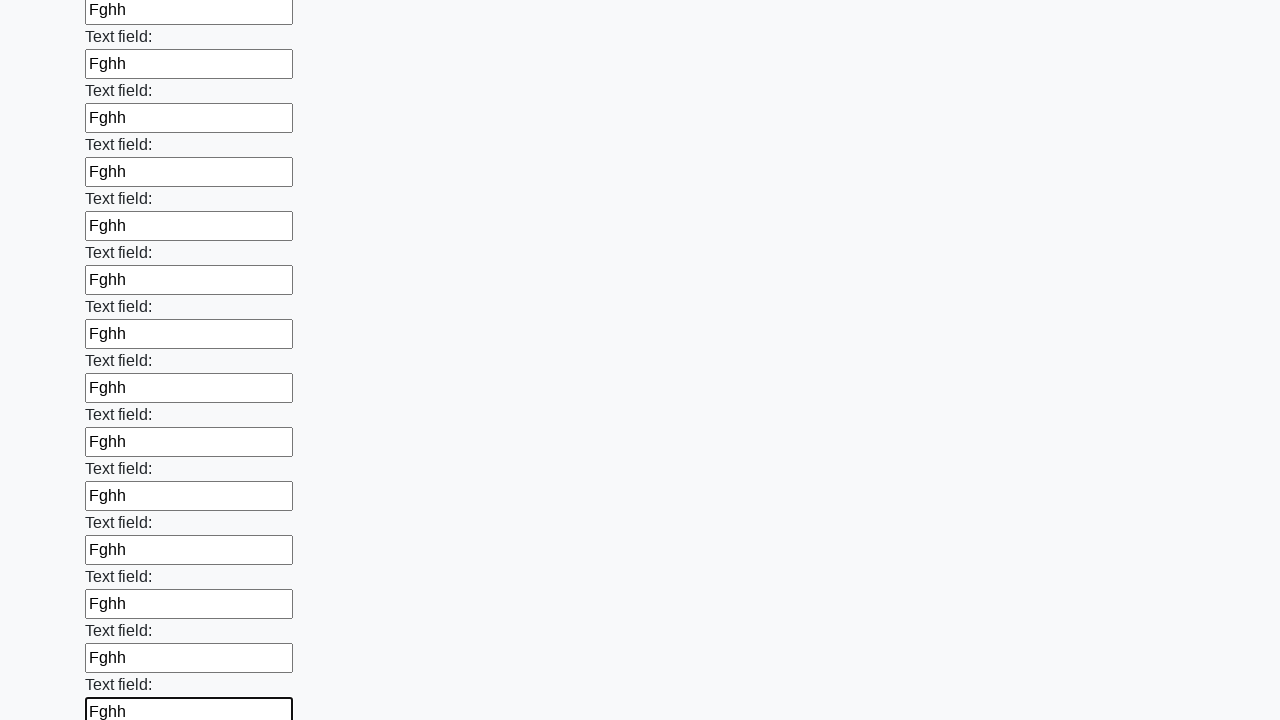

Filled input field with 'Fghh' on input >> nth=47
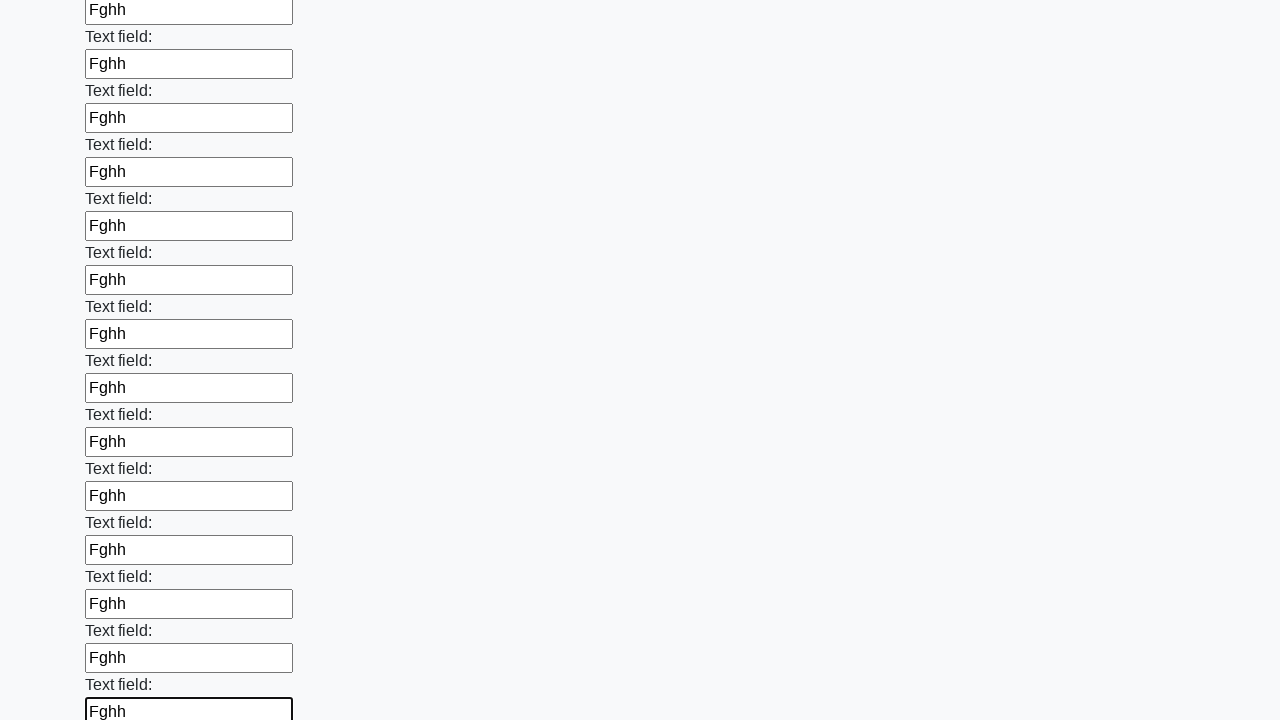

Filled input field with 'Fghh' on input >> nth=48
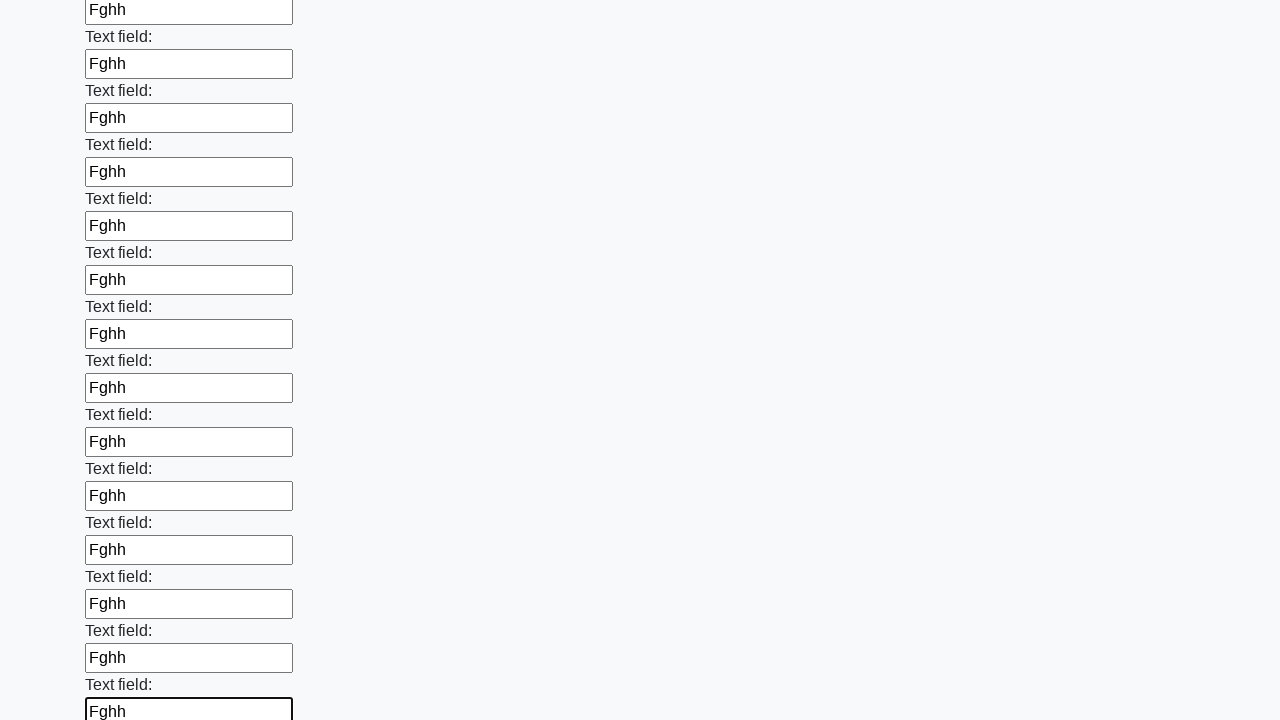

Filled input field with 'Fghh' on input >> nth=49
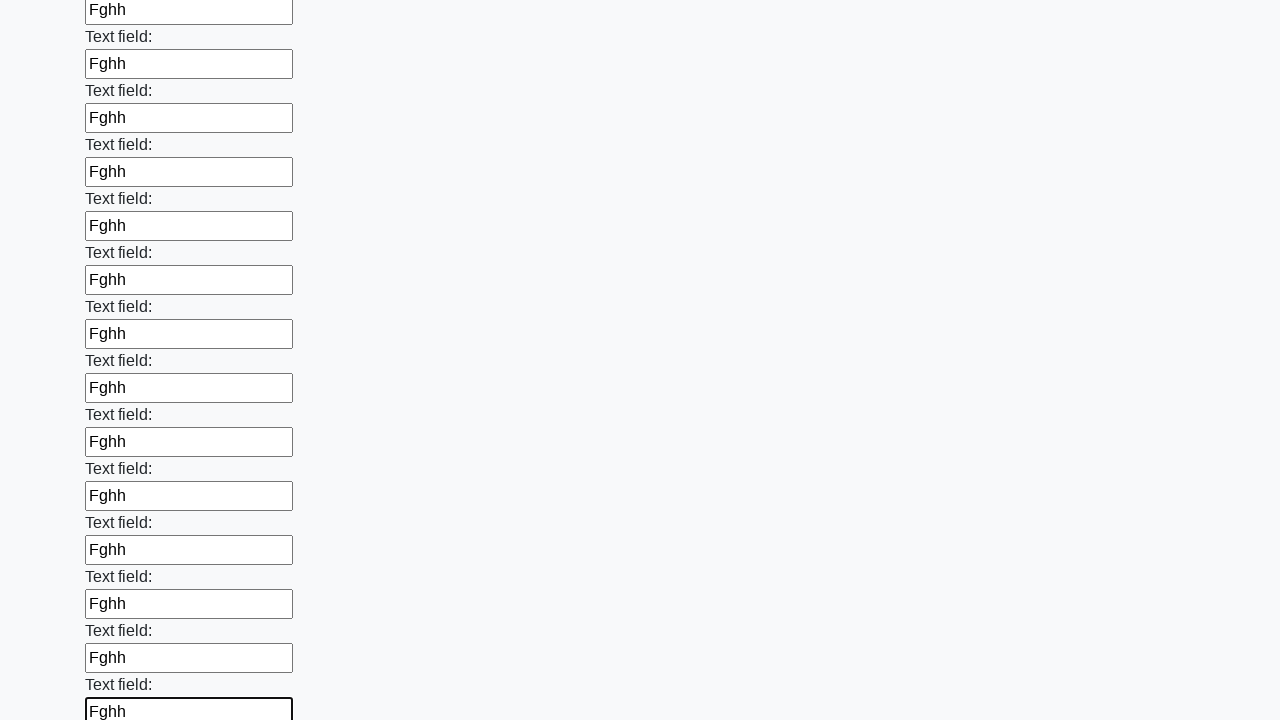

Filled input field with 'Fghh' on input >> nth=50
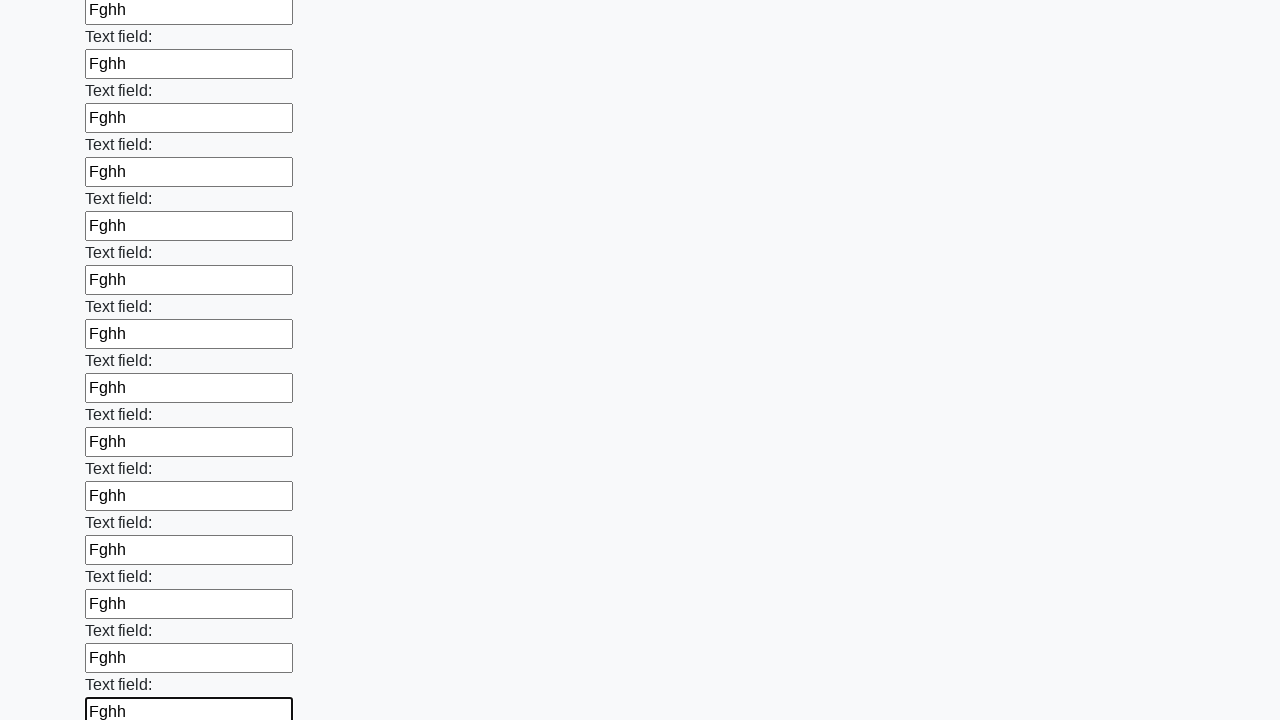

Filled input field with 'Fghh' on input >> nth=51
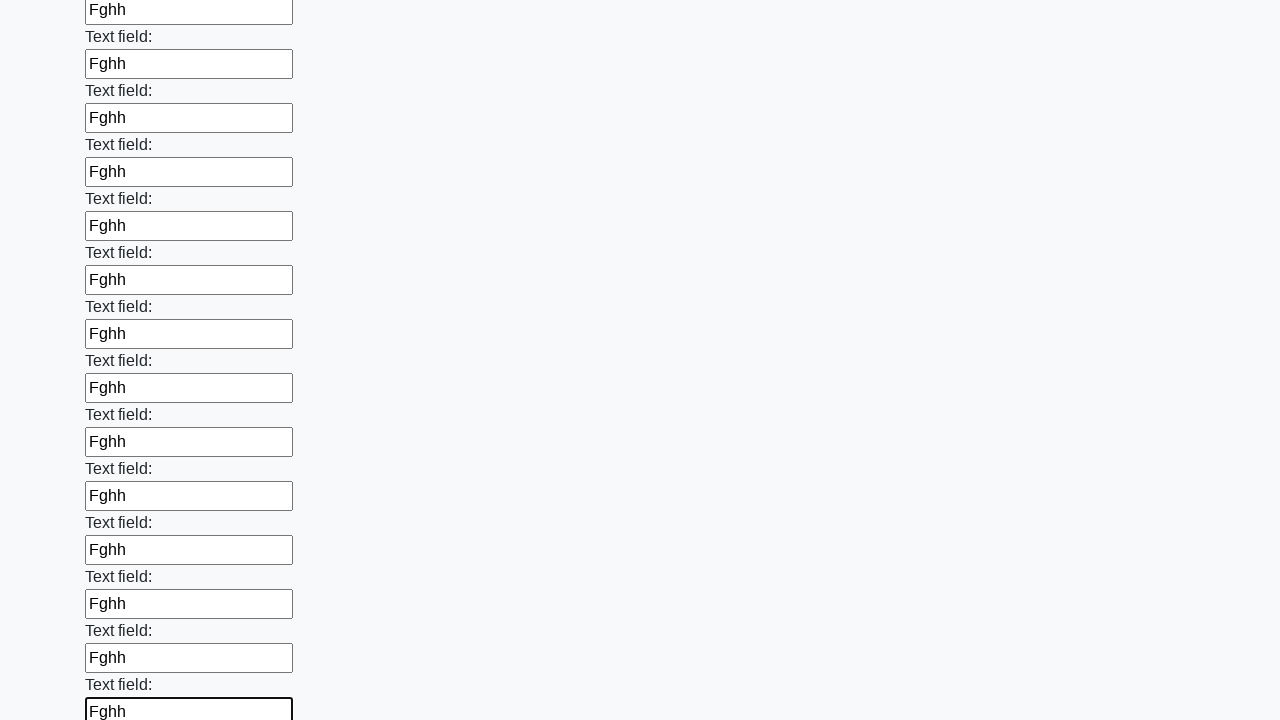

Filled input field with 'Fghh' on input >> nth=52
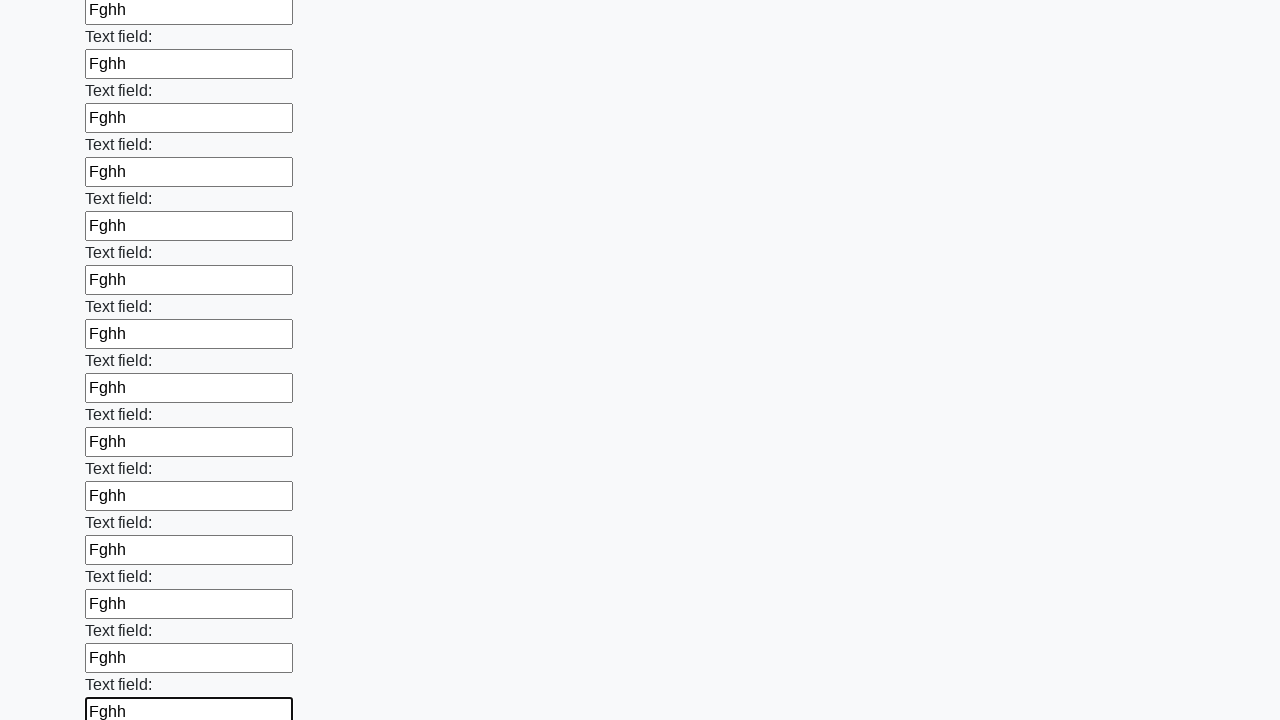

Filled input field with 'Fghh' on input >> nth=53
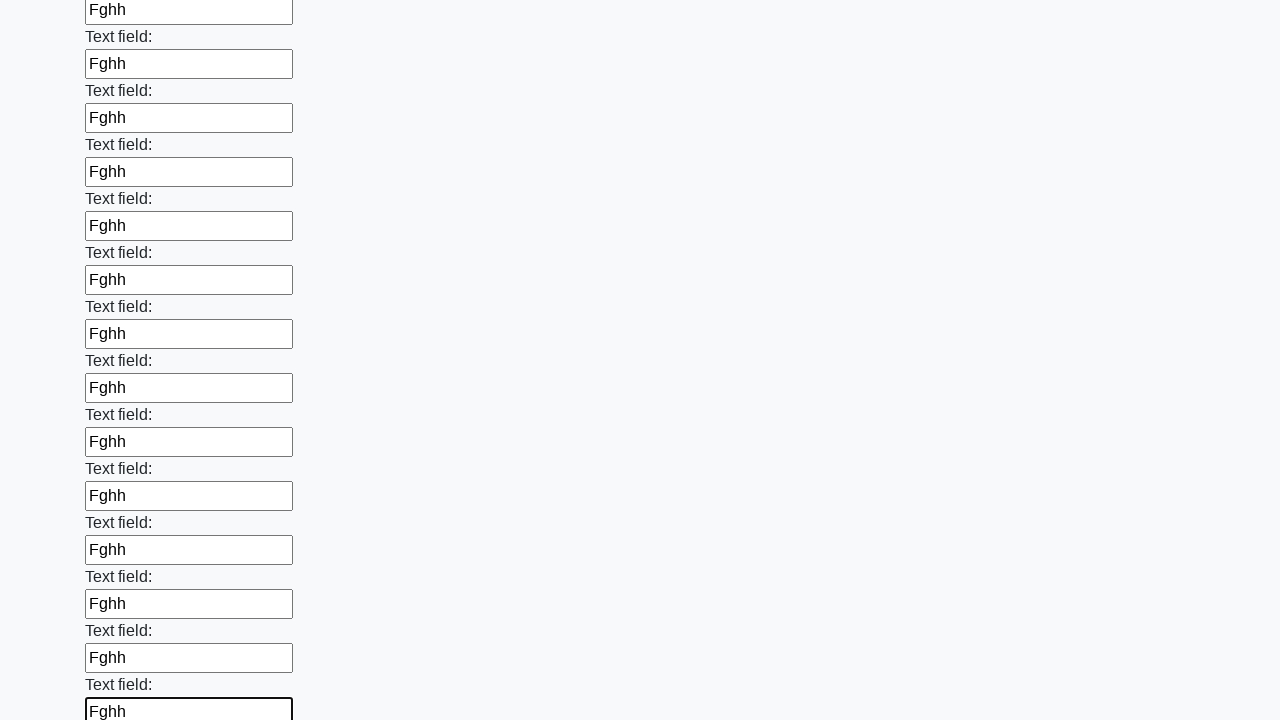

Filled input field with 'Fghh' on input >> nth=54
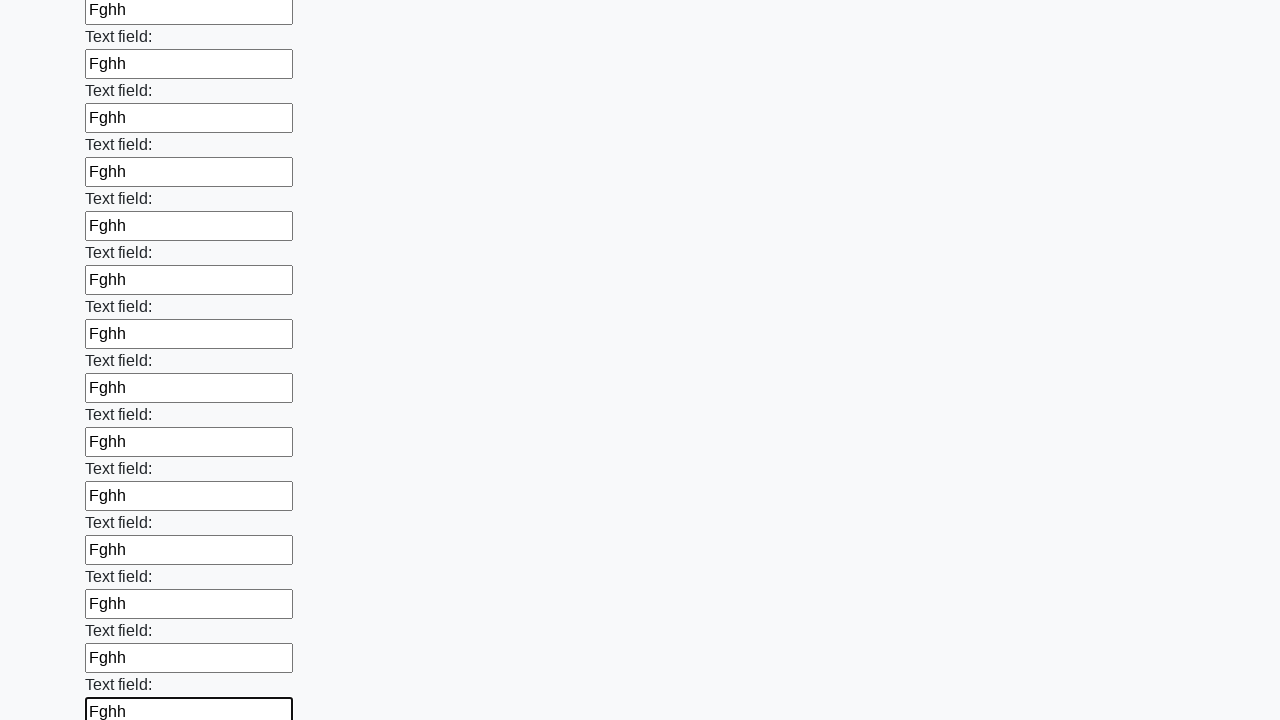

Filled input field with 'Fghh' on input >> nth=55
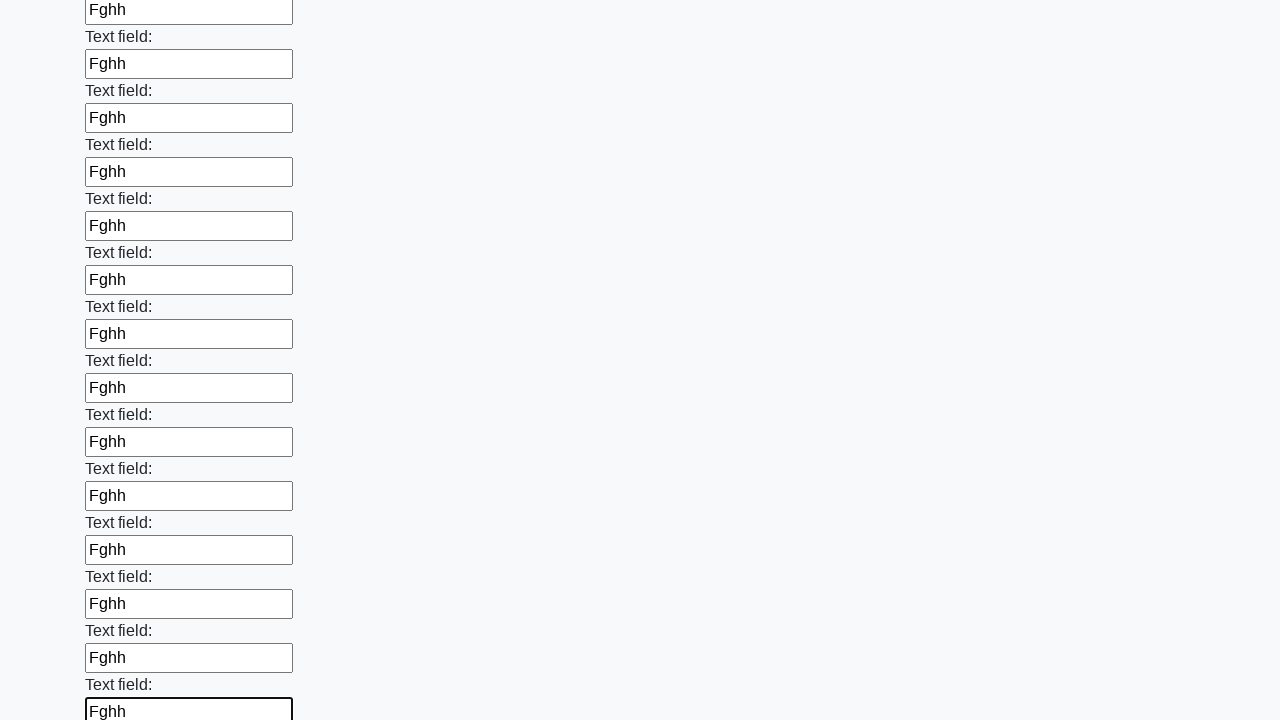

Filled input field with 'Fghh' on input >> nth=56
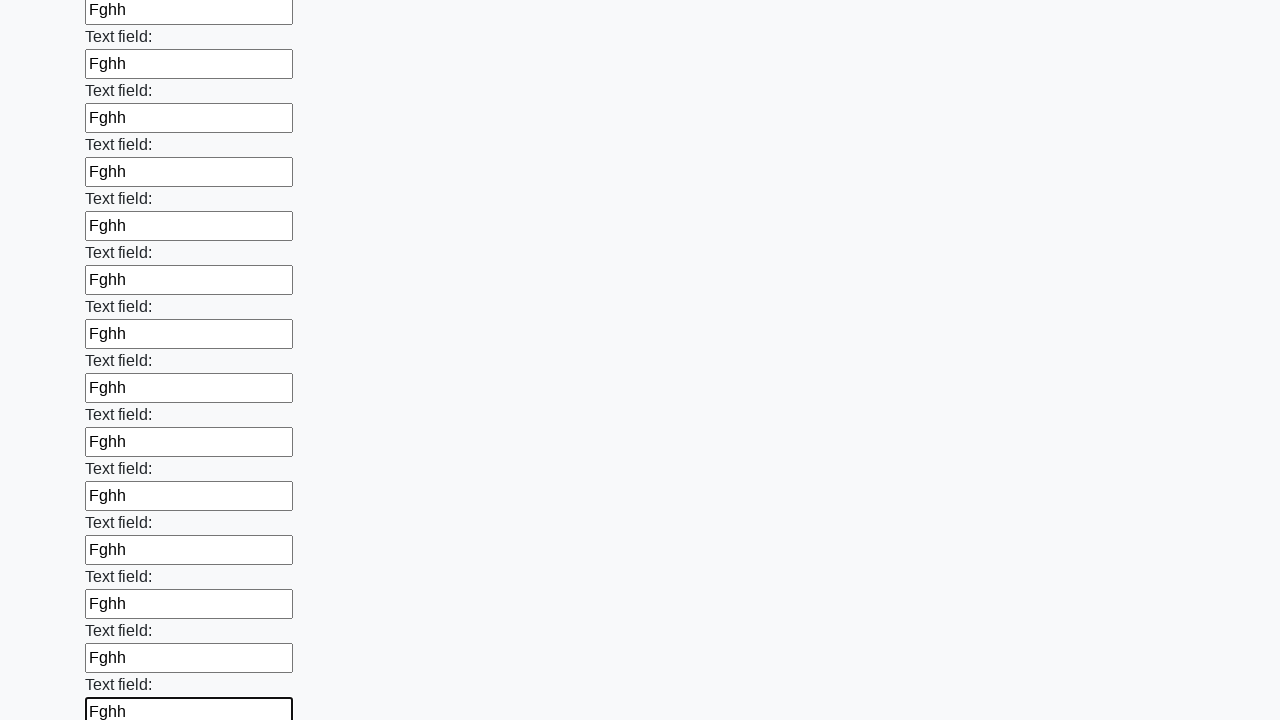

Filled input field with 'Fghh' on input >> nth=57
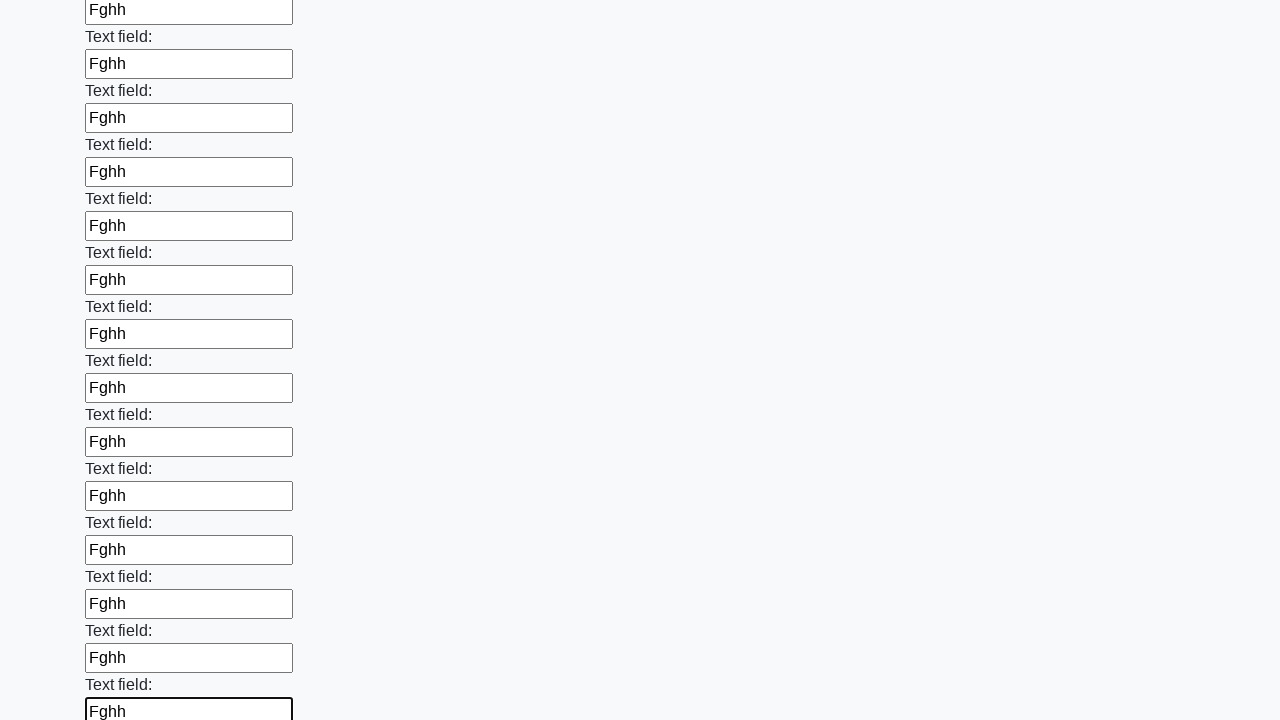

Filled input field with 'Fghh' on input >> nth=58
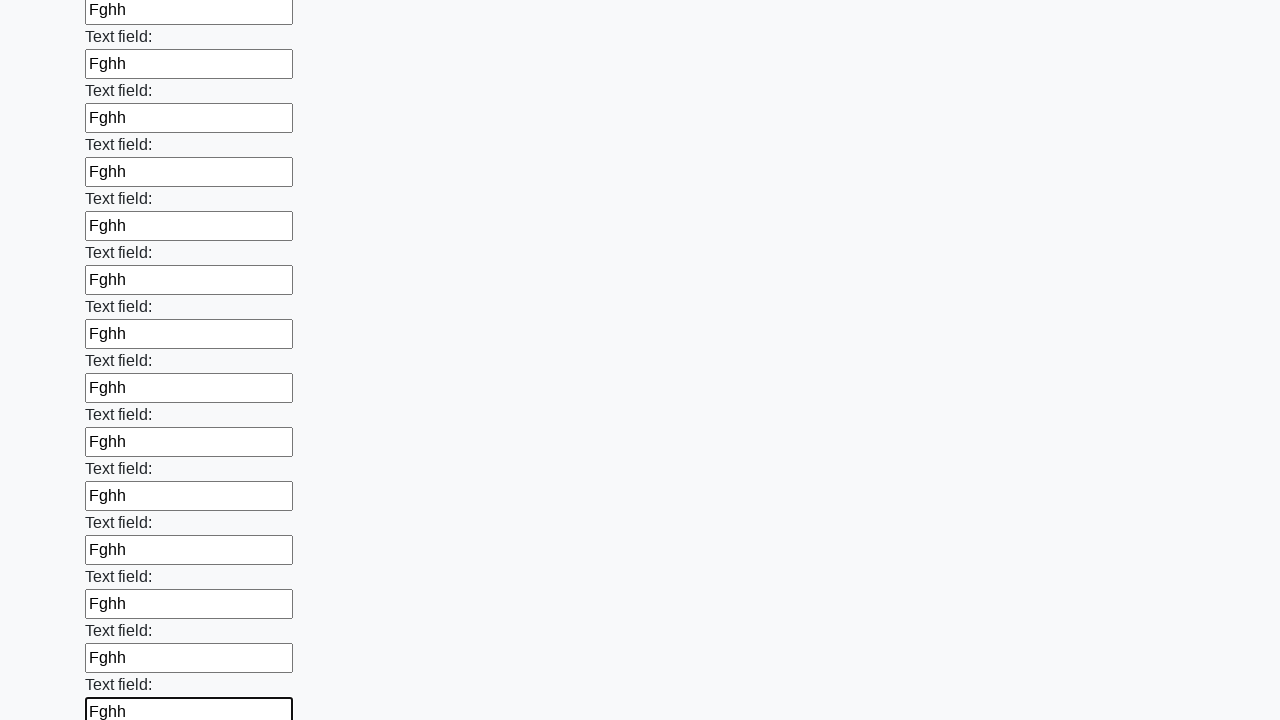

Filled input field with 'Fghh' on input >> nth=59
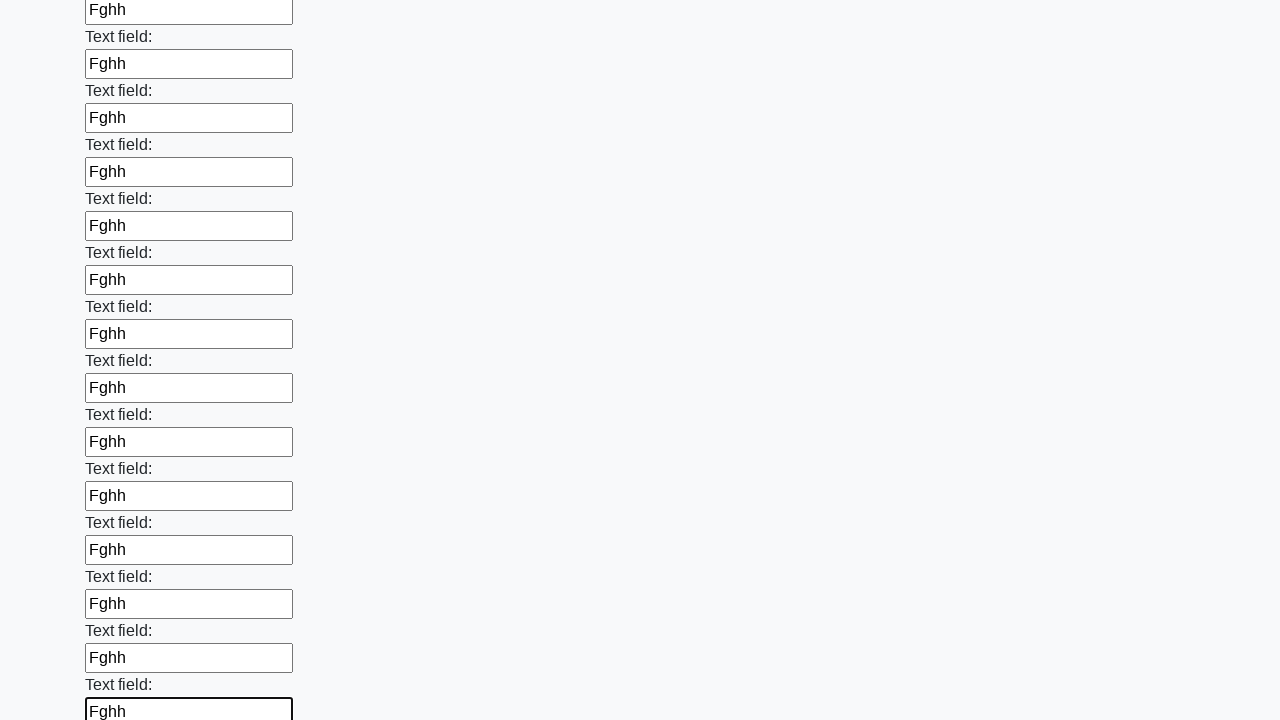

Filled input field with 'Fghh' on input >> nth=60
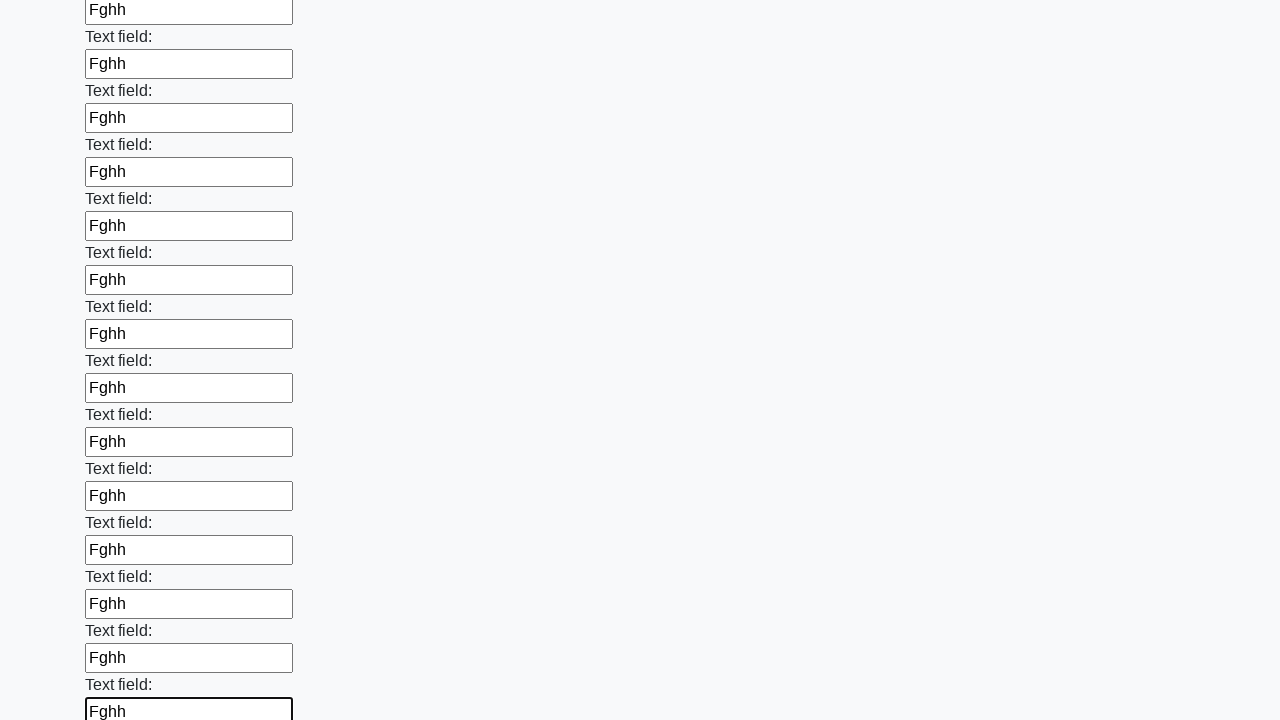

Filled input field with 'Fghh' on input >> nth=61
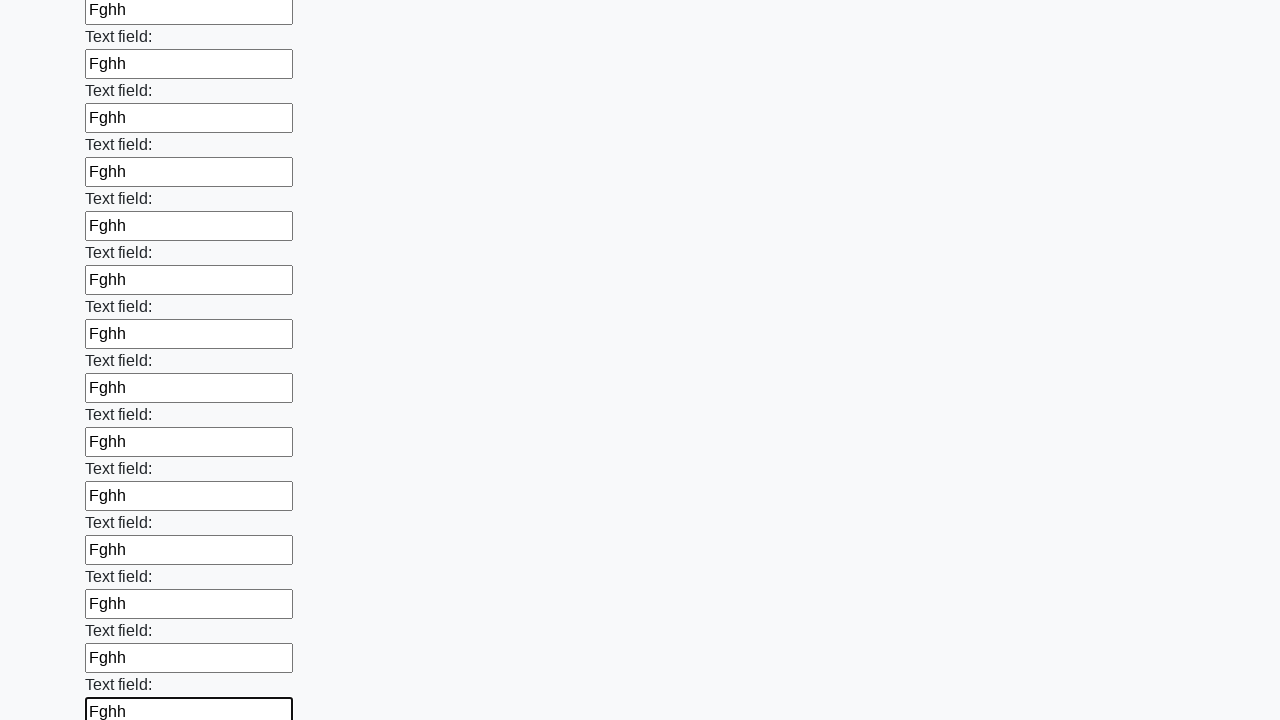

Filled input field with 'Fghh' on input >> nth=62
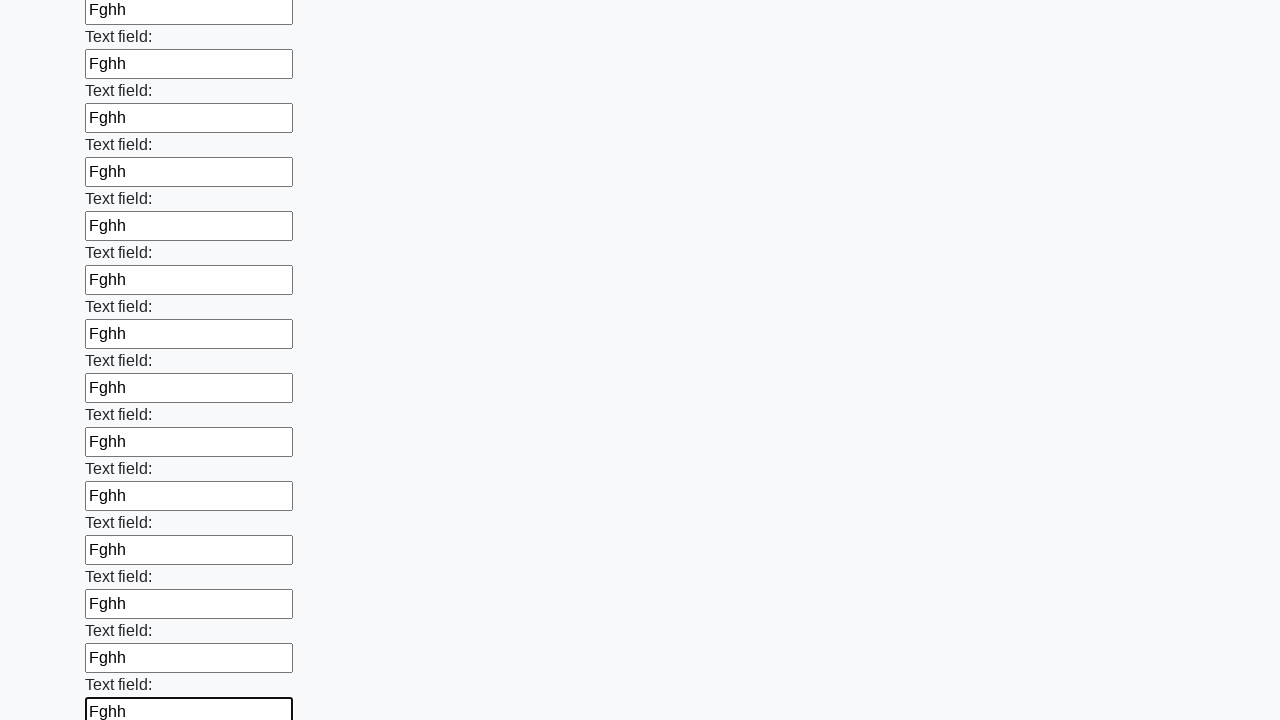

Filled input field with 'Fghh' on input >> nth=63
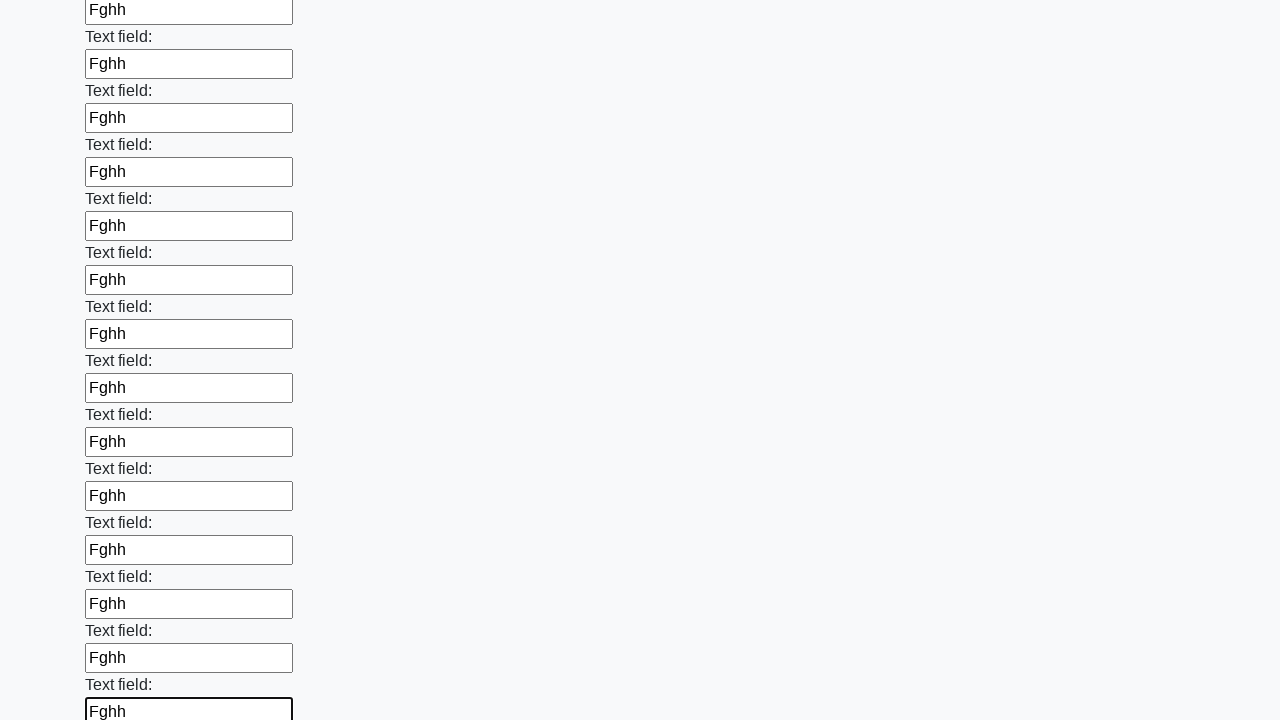

Filled input field with 'Fghh' on input >> nth=64
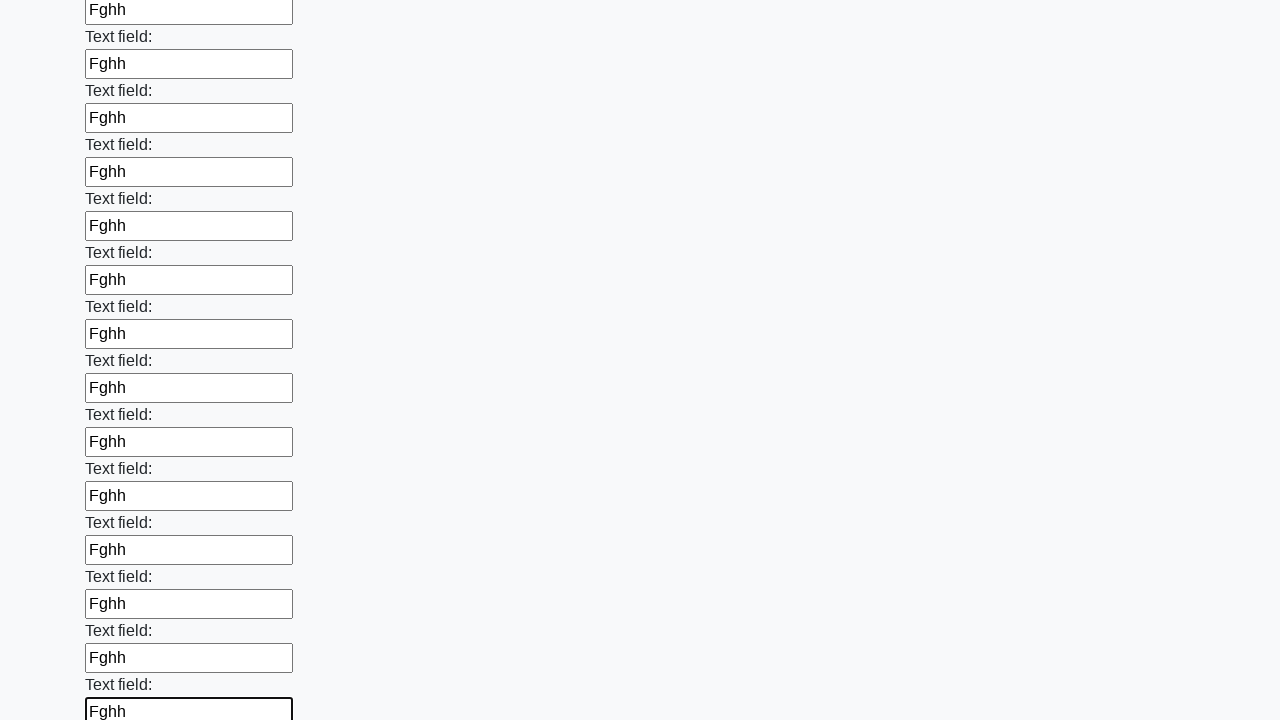

Filled input field with 'Fghh' on input >> nth=65
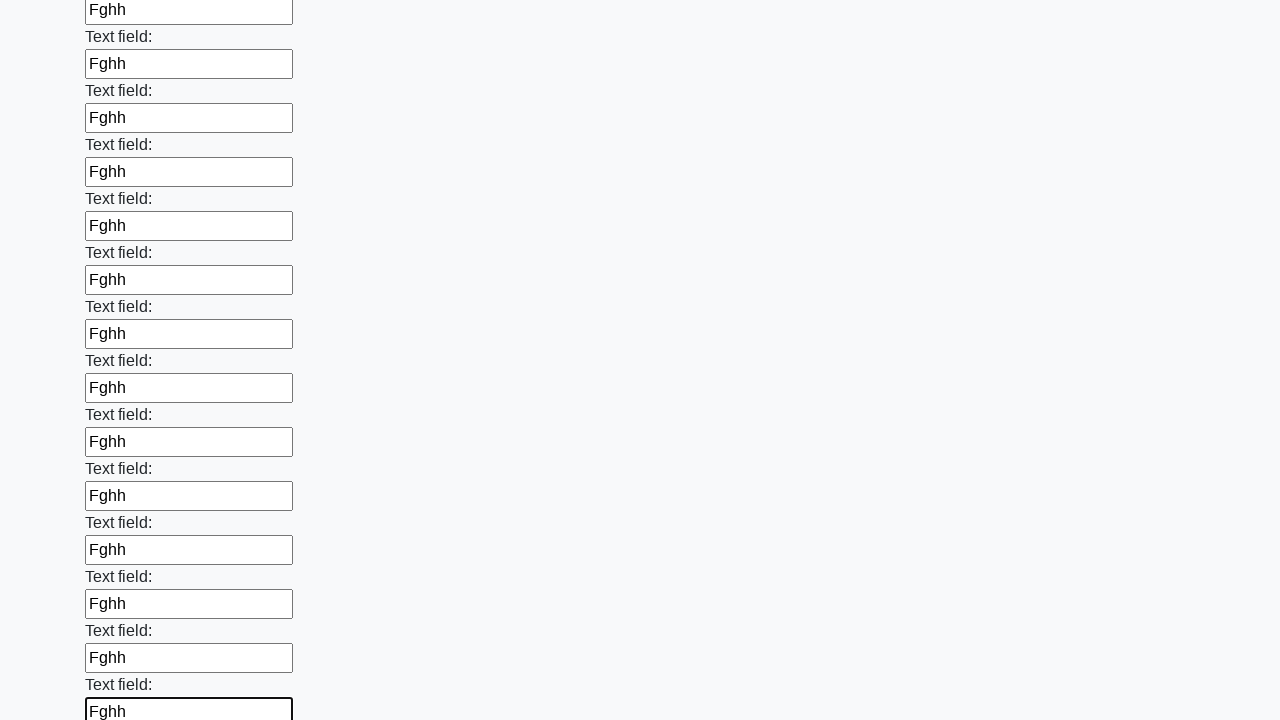

Filled input field with 'Fghh' on input >> nth=66
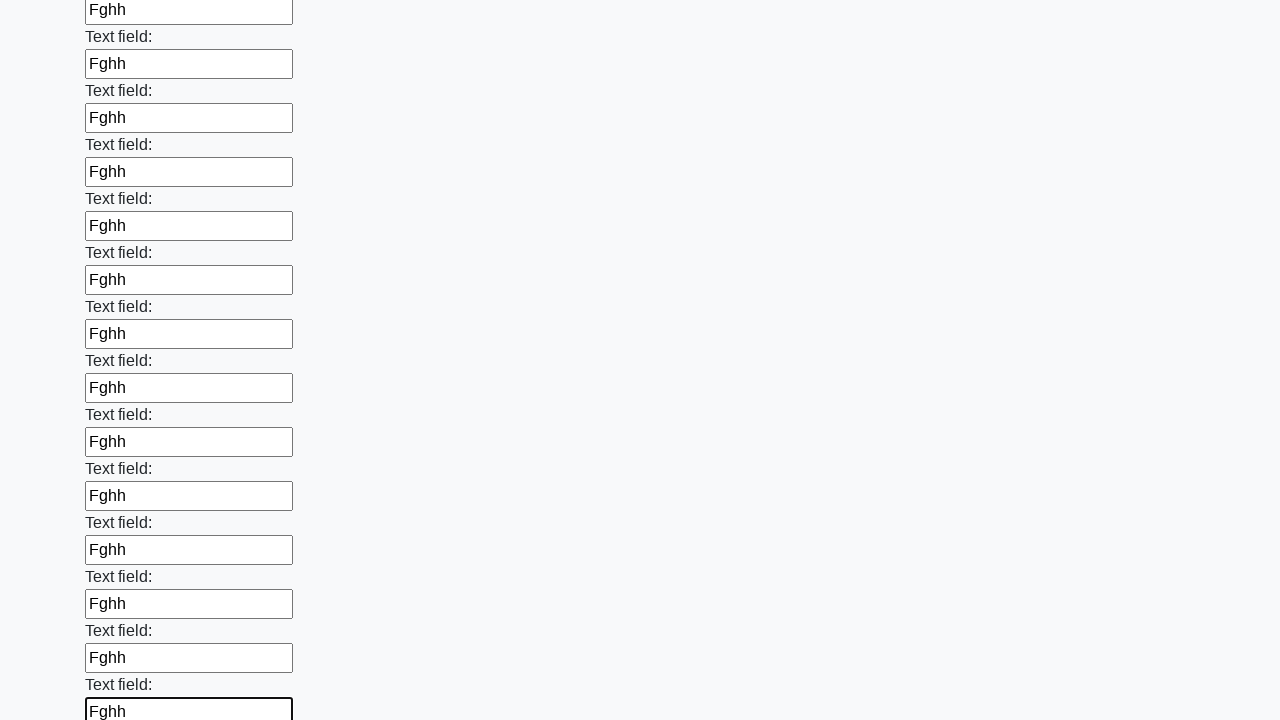

Filled input field with 'Fghh' on input >> nth=67
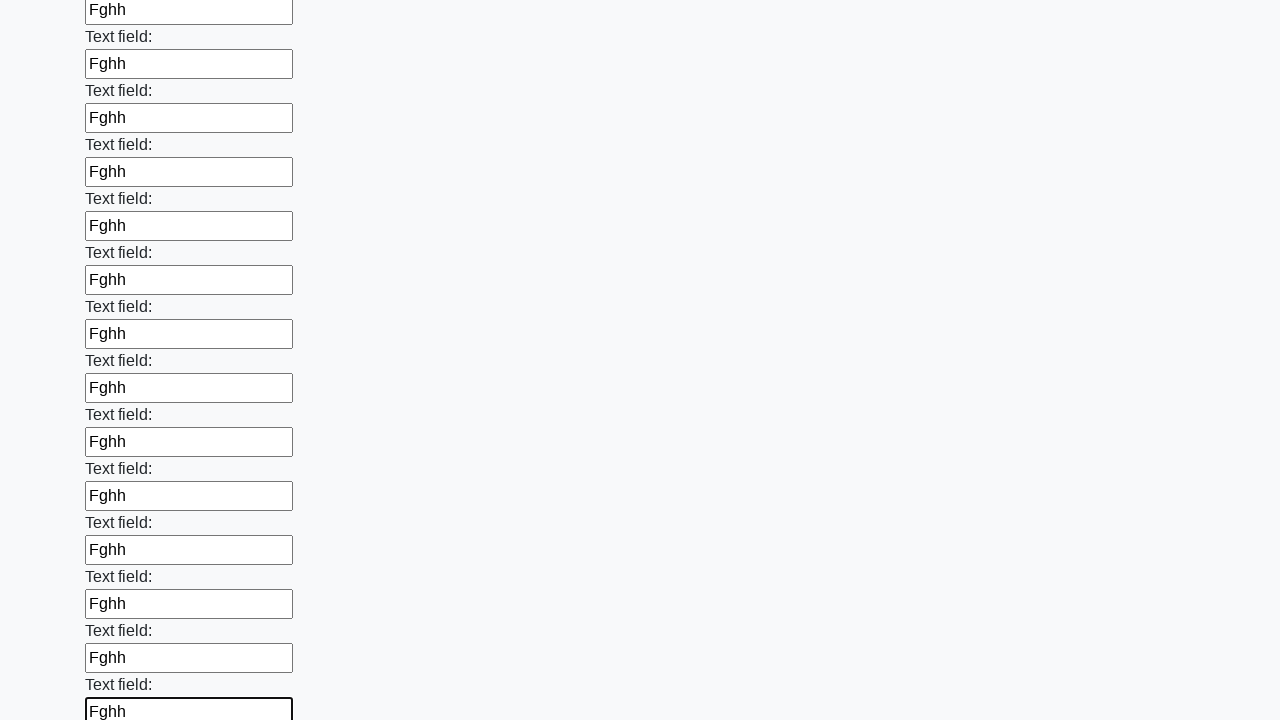

Filled input field with 'Fghh' on input >> nth=68
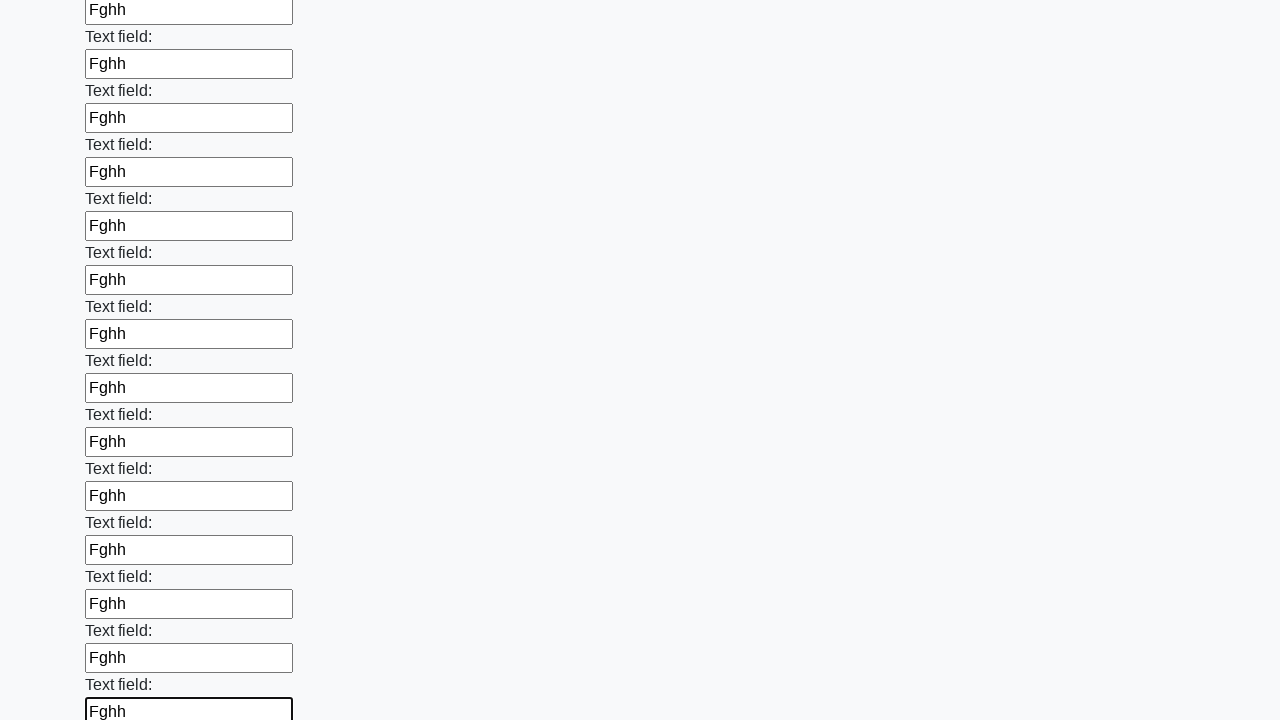

Filled input field with 'Fghh' on input >> nth=69
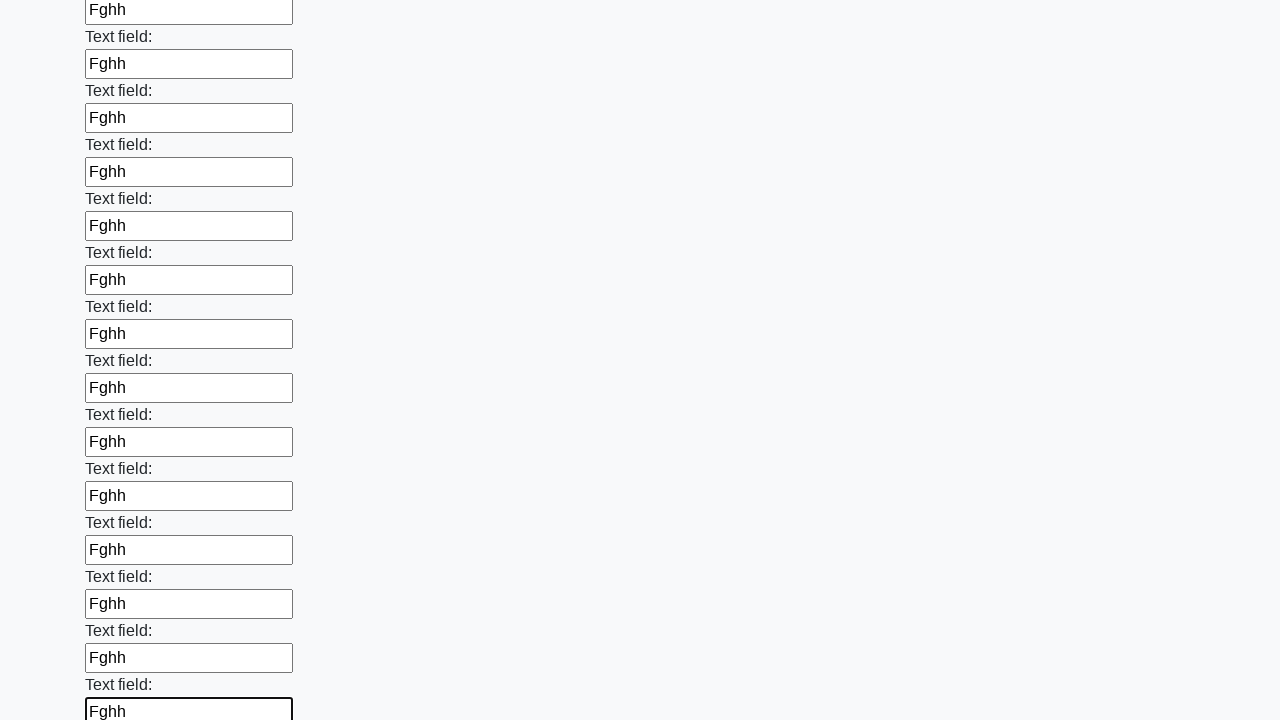

Filled input field with 'Fghh' on input >> nth=70
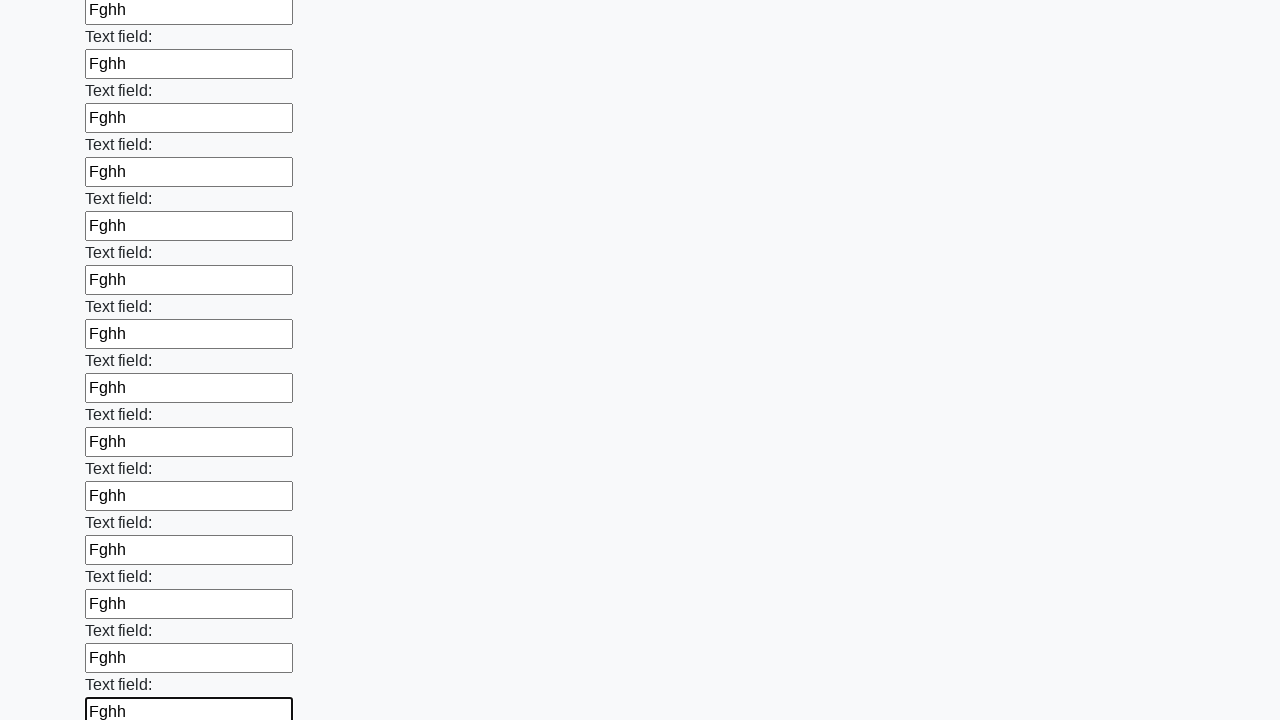

Filled input field with 'Fghh' on input >> nth=71
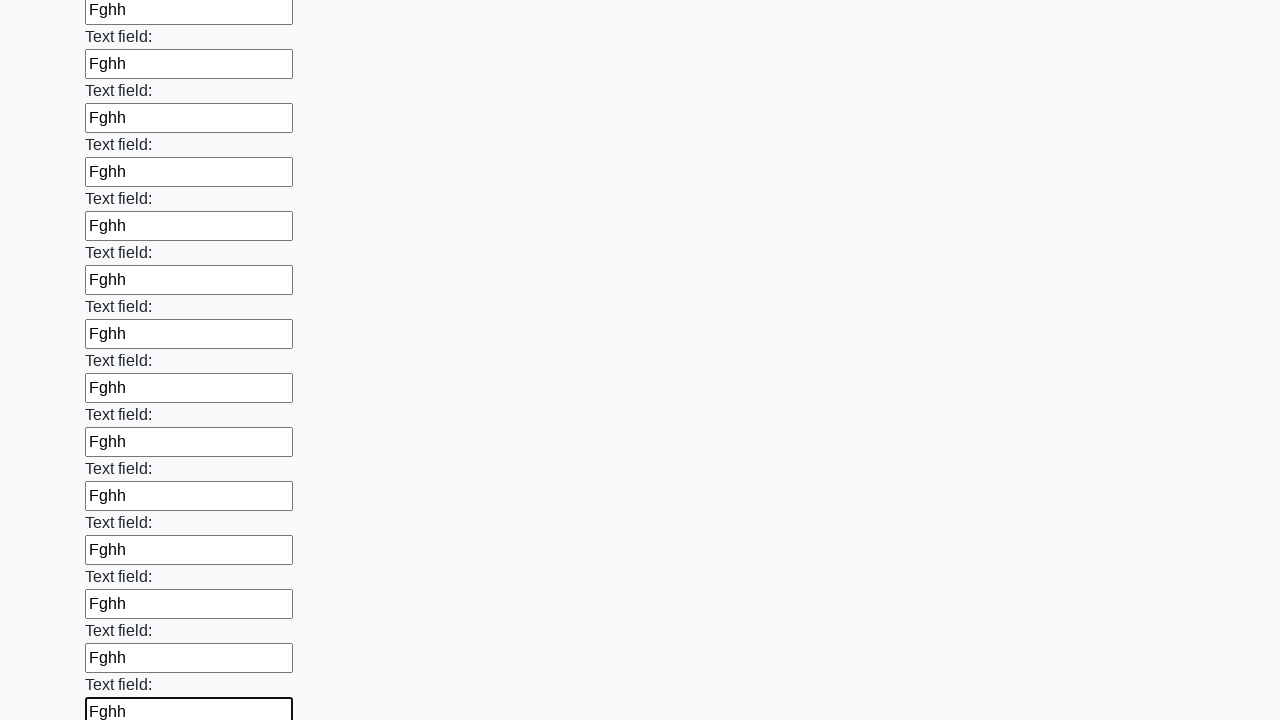

Filled input field with 'Fghh' on input >> nth=72
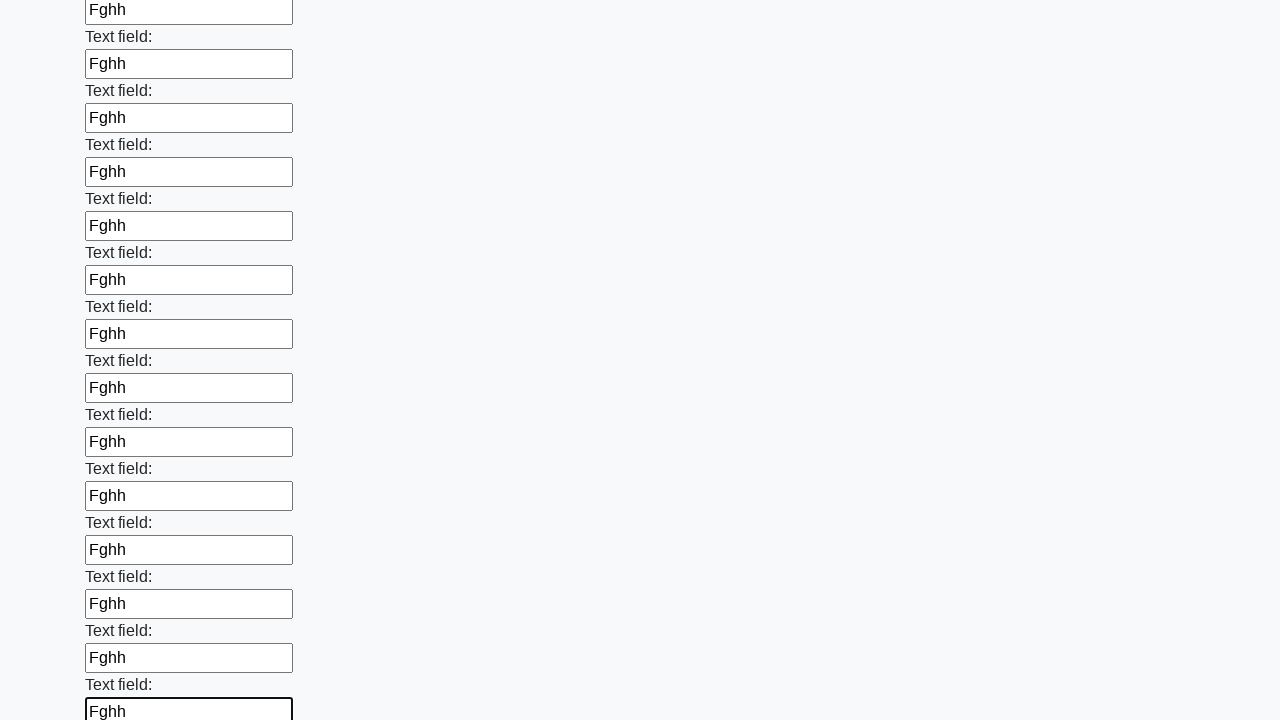

Filled input field with 'Fghh' on input >> nth=73
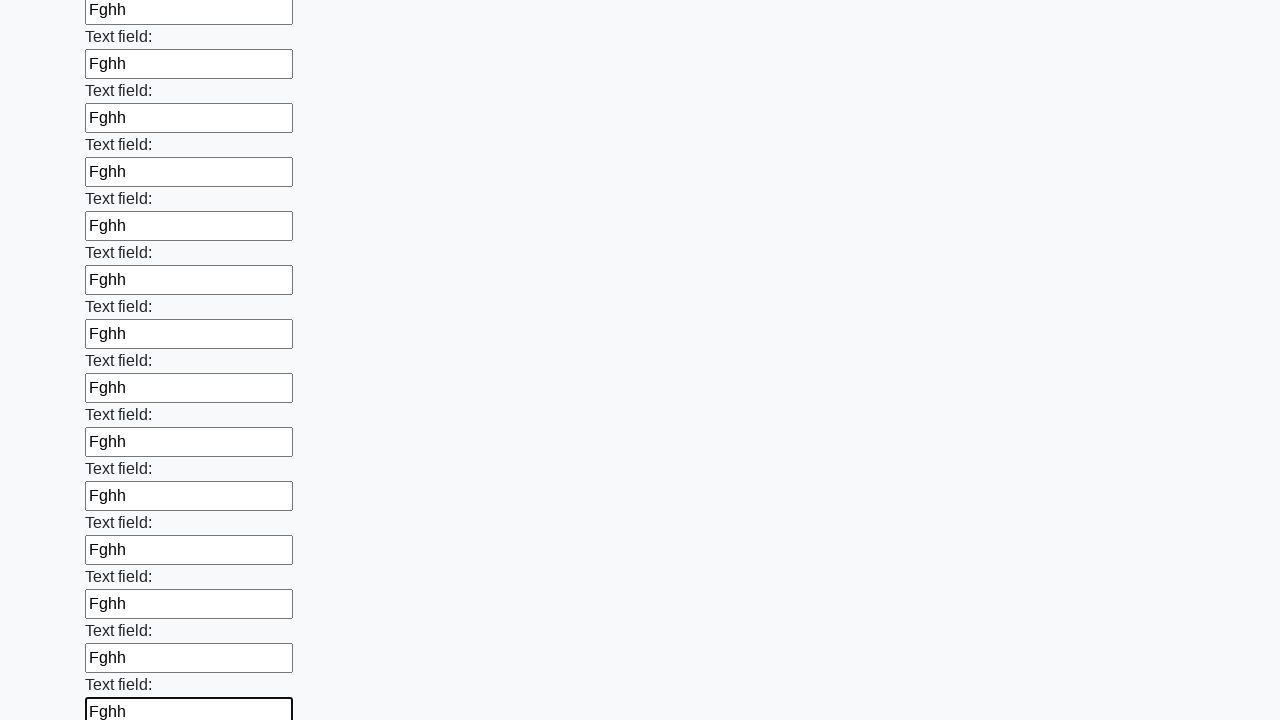

Filled input field with 'Fghh' on input >> nth=74
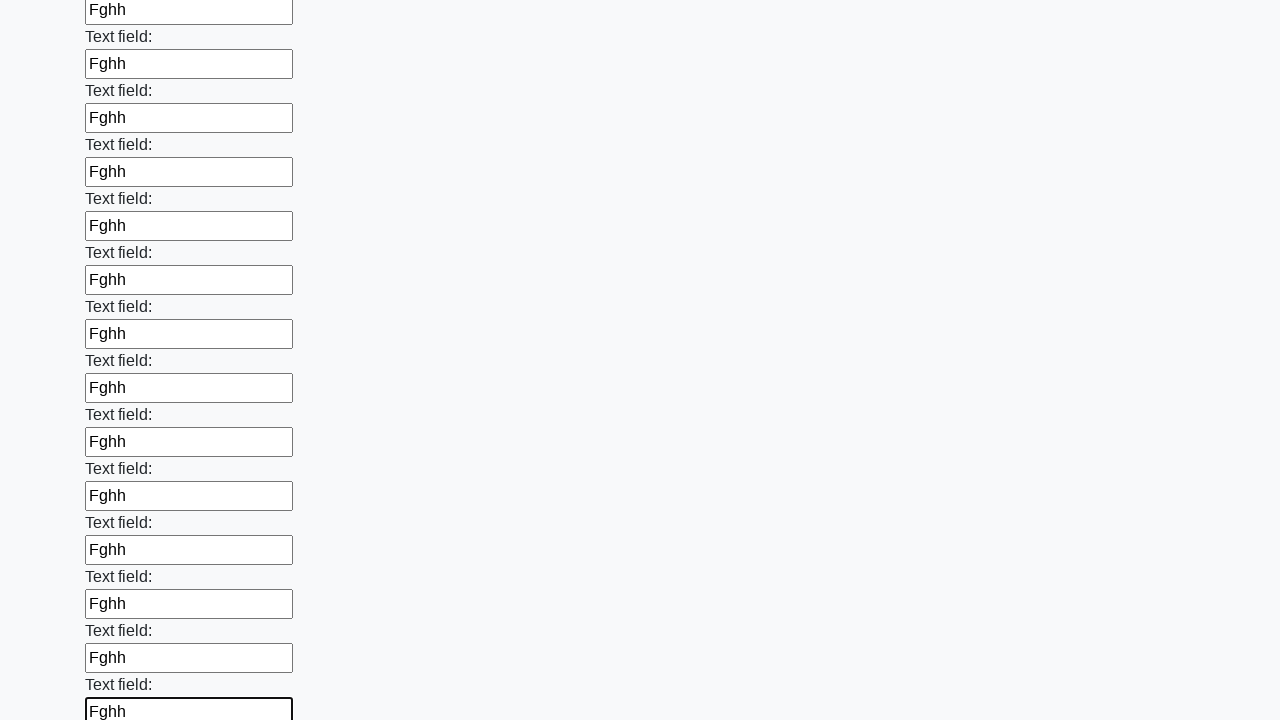

Filled input field with 'Fghh' on input >> nth=75
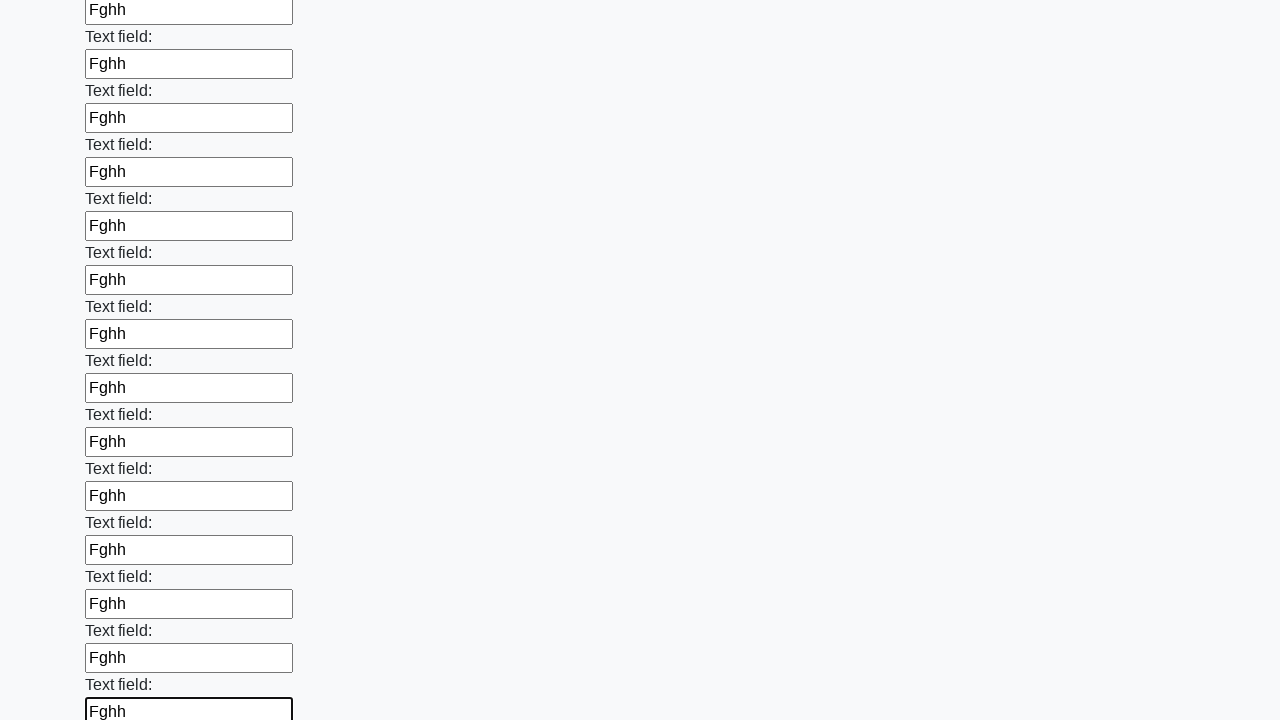

Filled input field with 'Fghh' on input >> nth=76
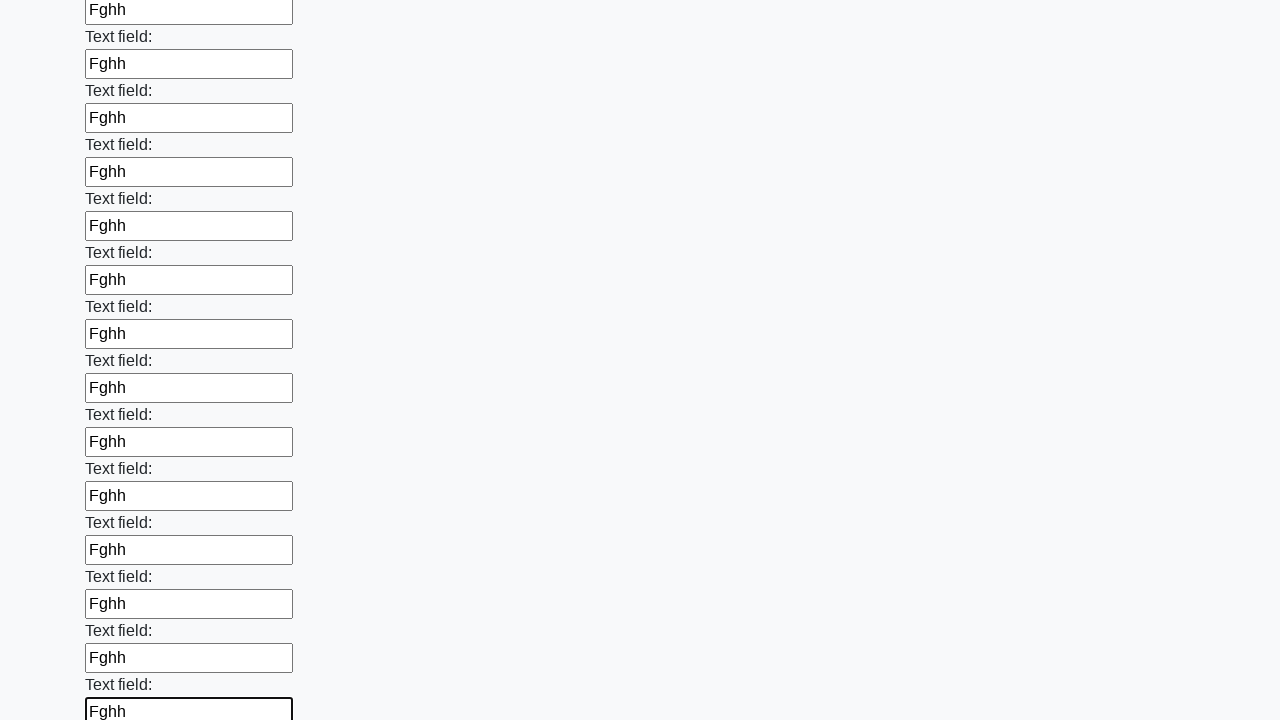

Filled input field with 'Fghh' on input >> nth=77
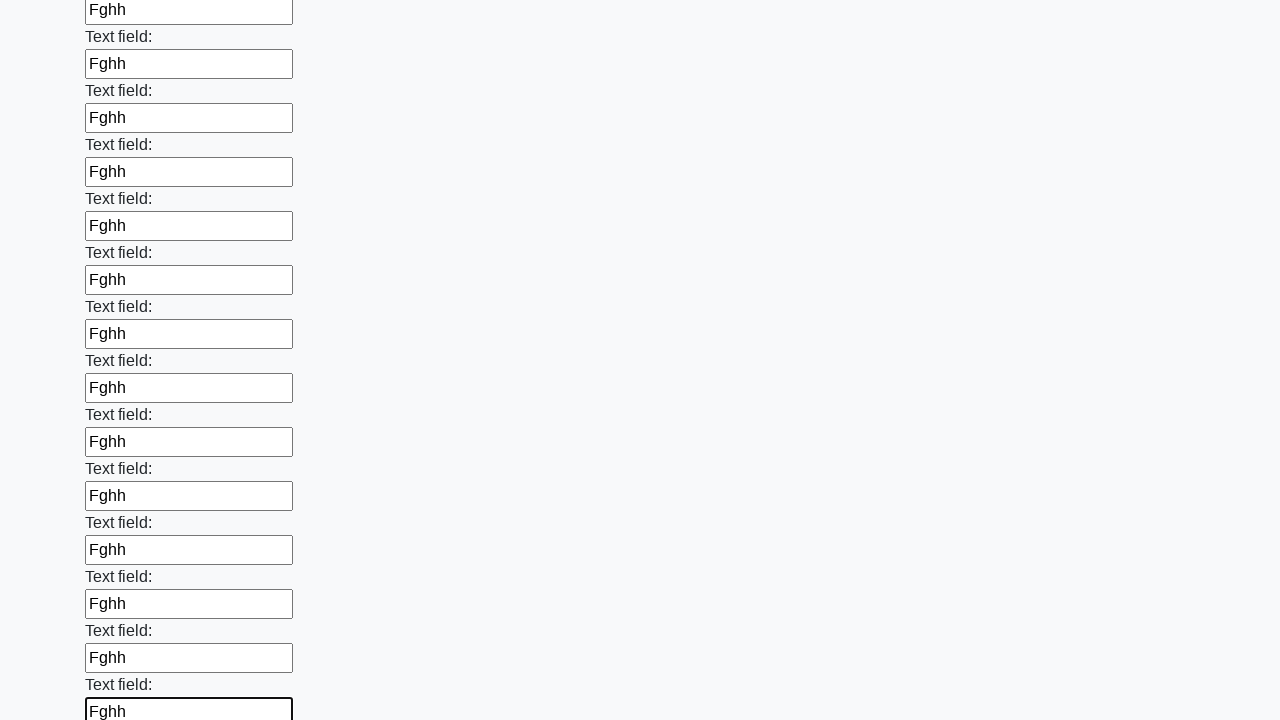

Filled input field with 'Fghh' on input >> nth=78
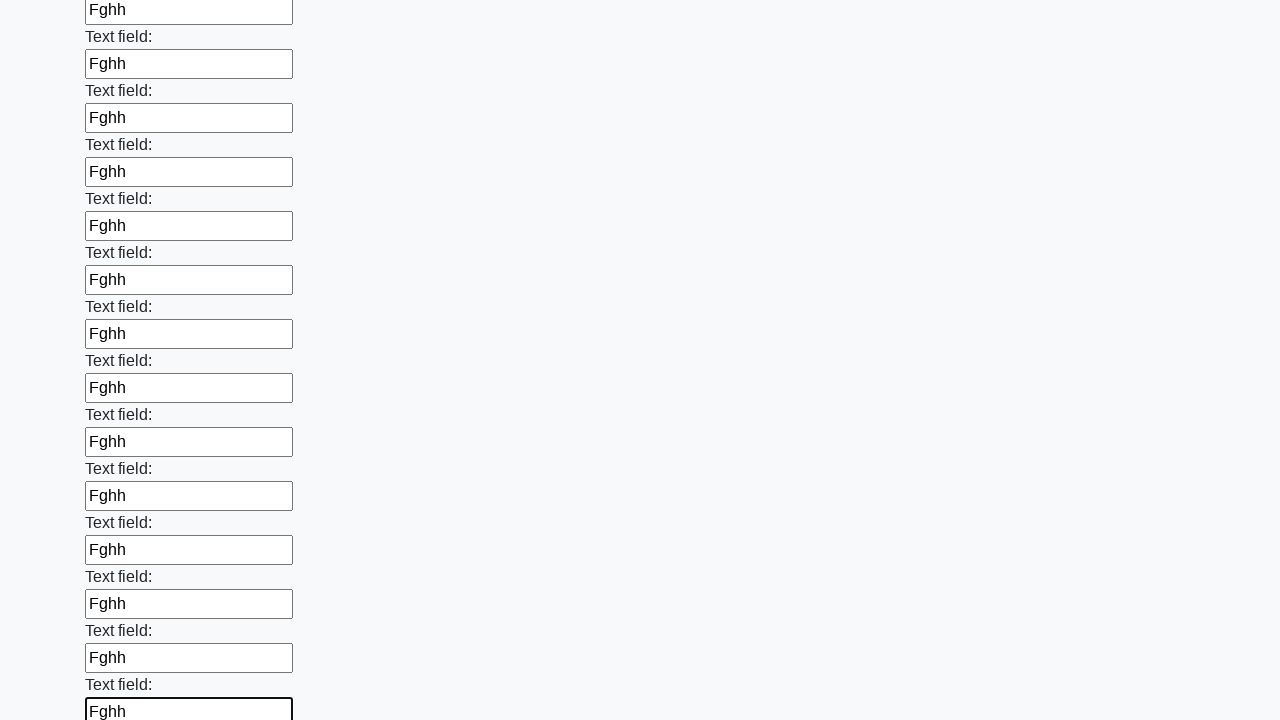

Filled input field with 'Fghh' on input >> nth=79
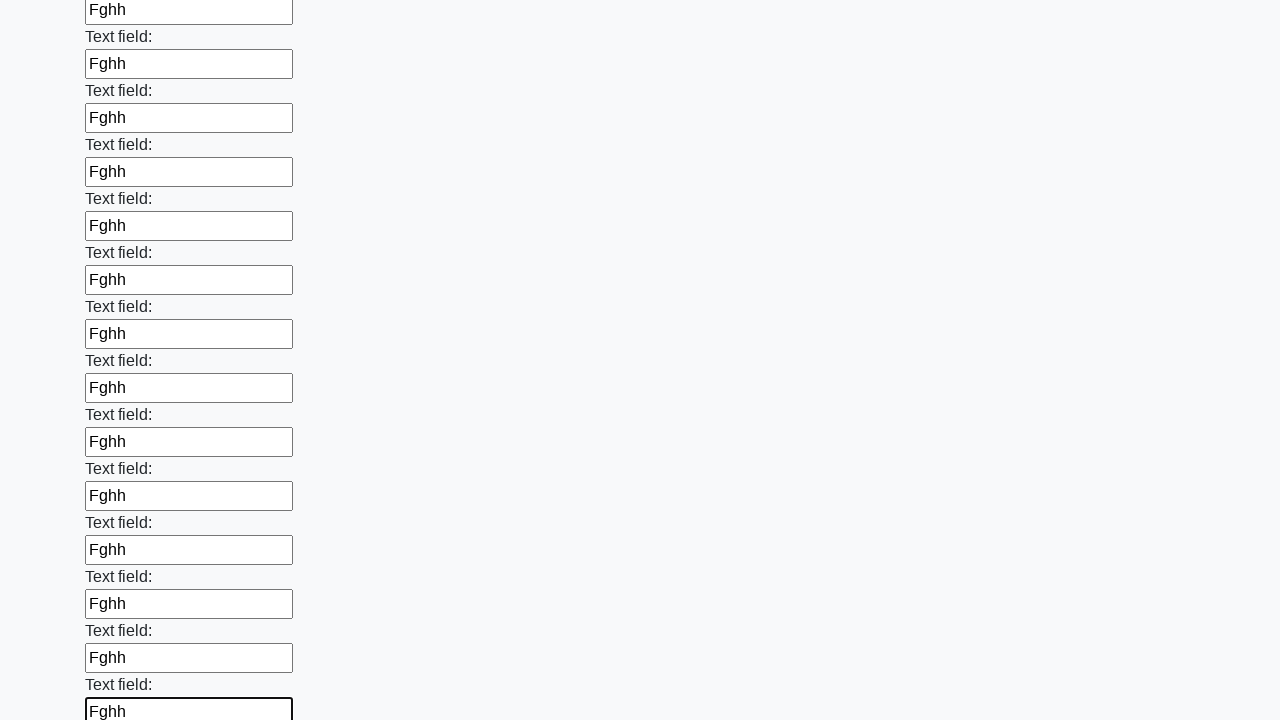

Filled input field with 'Fghh' on input >> nth=80
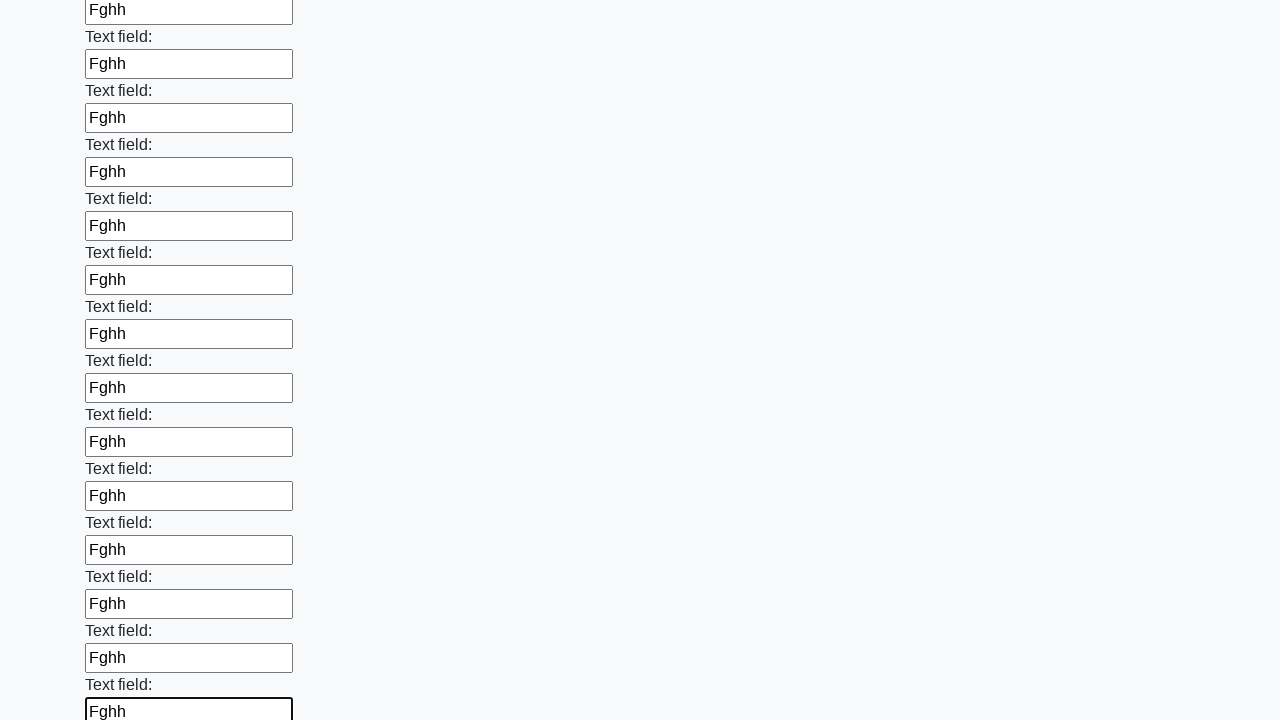

Filled input field with 'Fghh' on input >> nth=81
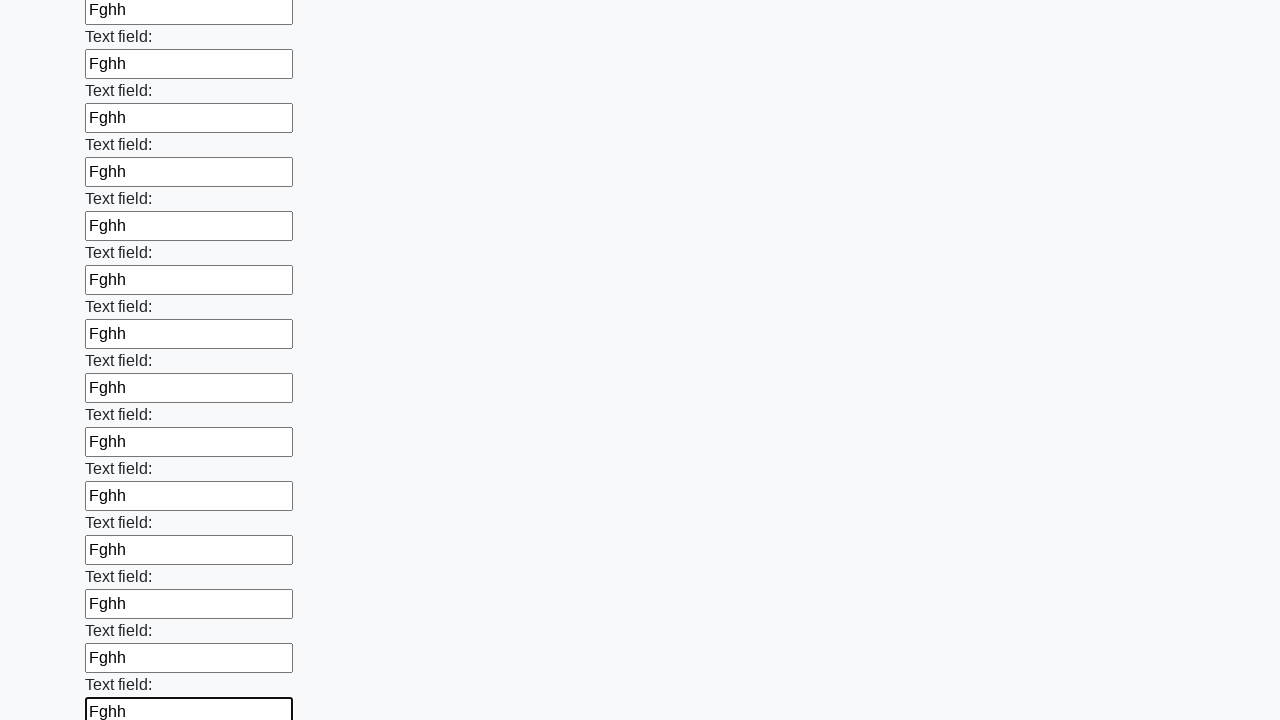

Filled input field with 'Fghh' on input >> nth=82
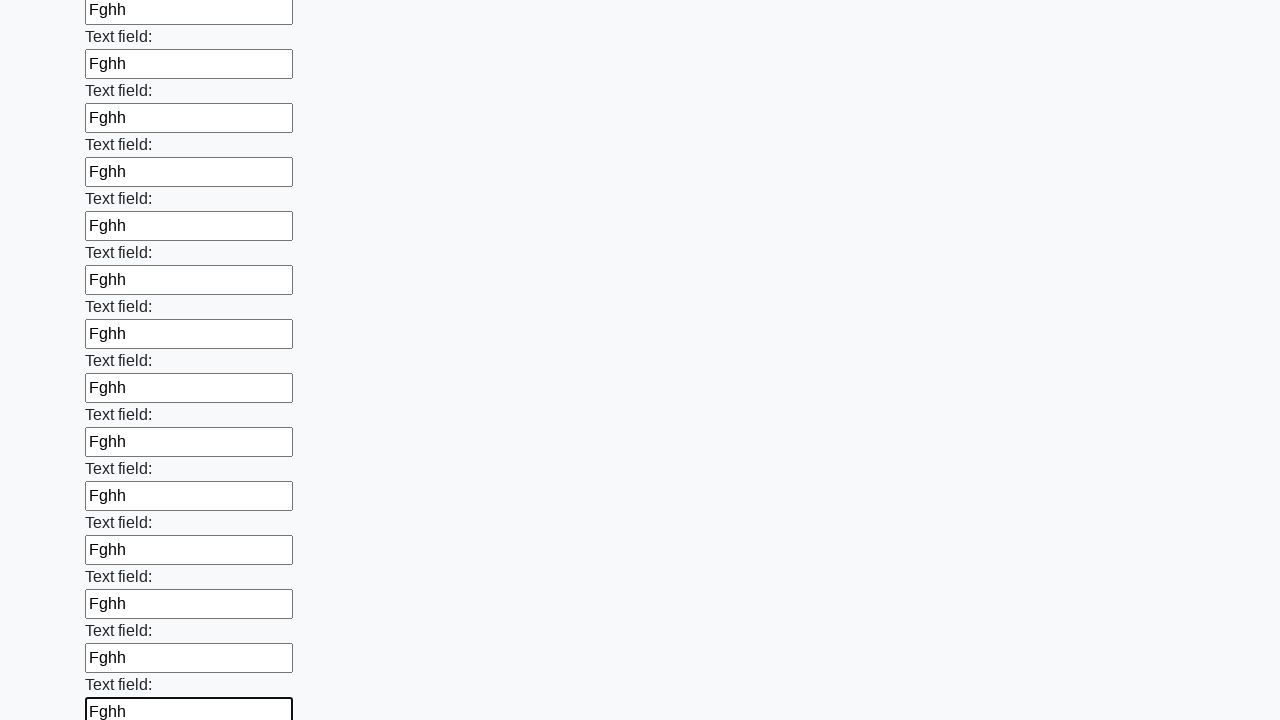

Filled input field with 'Fghh' on input >> nth=83
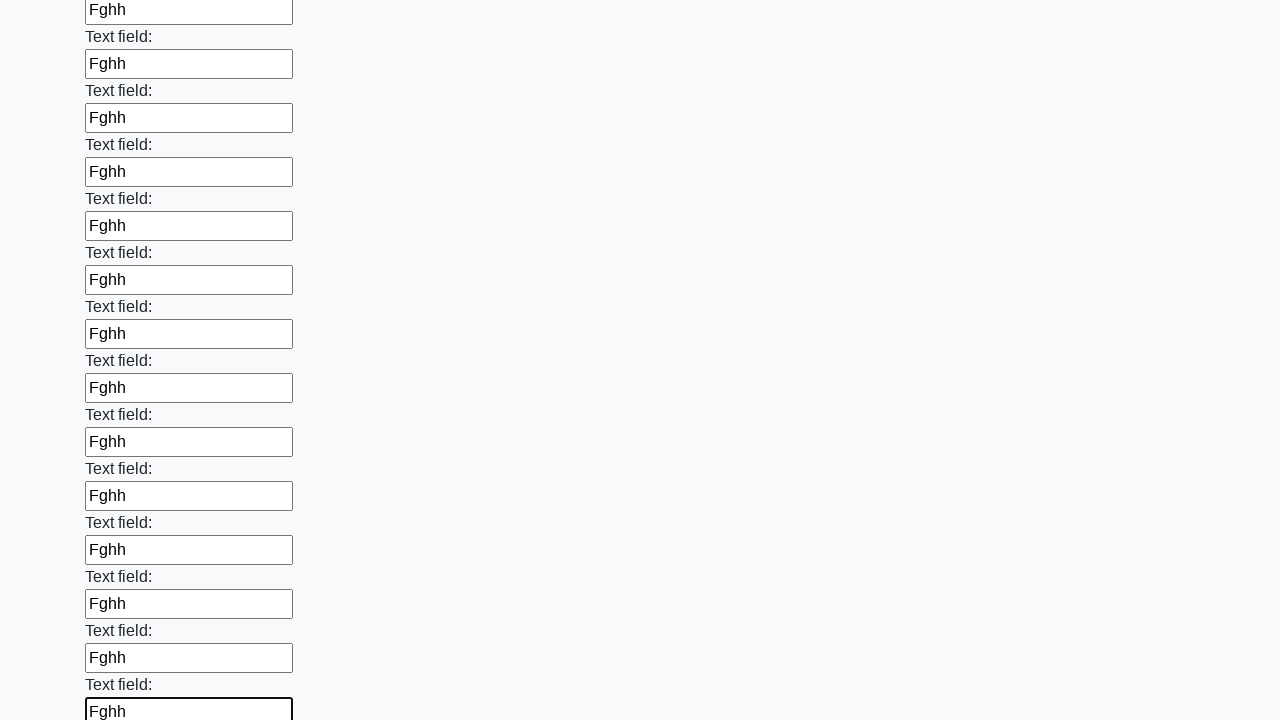

Filled input field with 'Fghh' on input >> nth=84
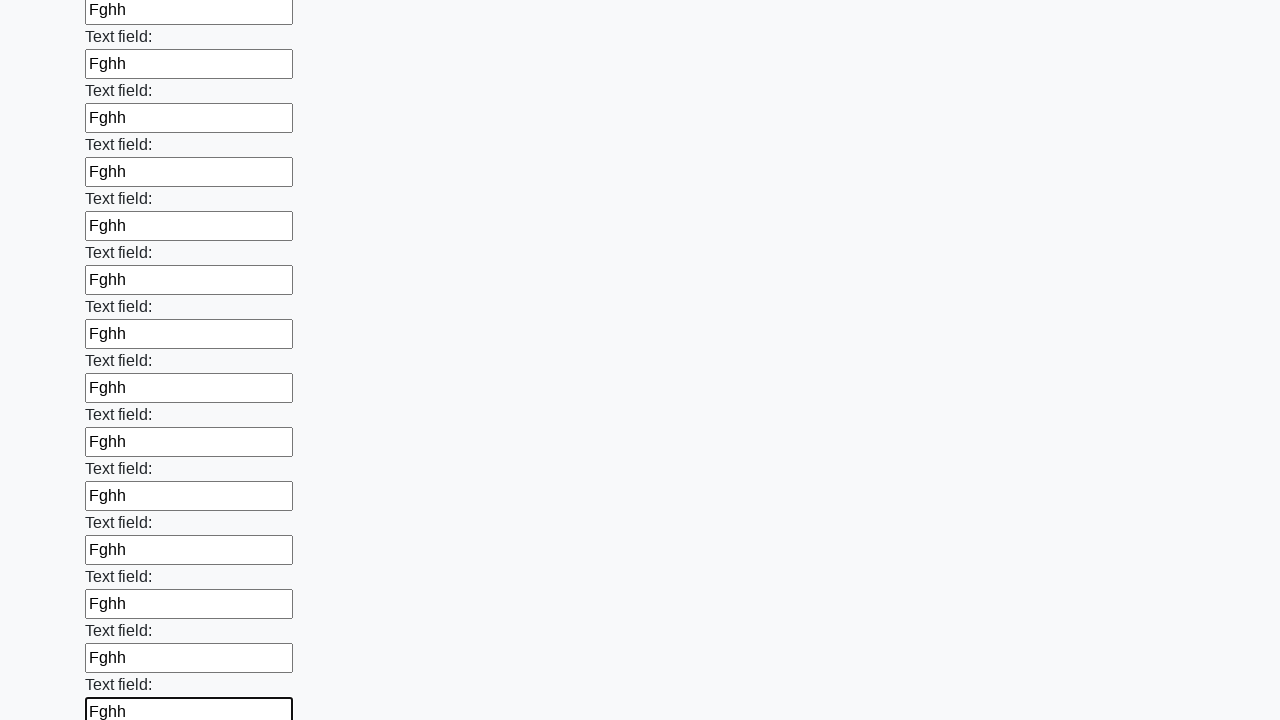

Filled input field with 'Fghh' on input >> nth=85
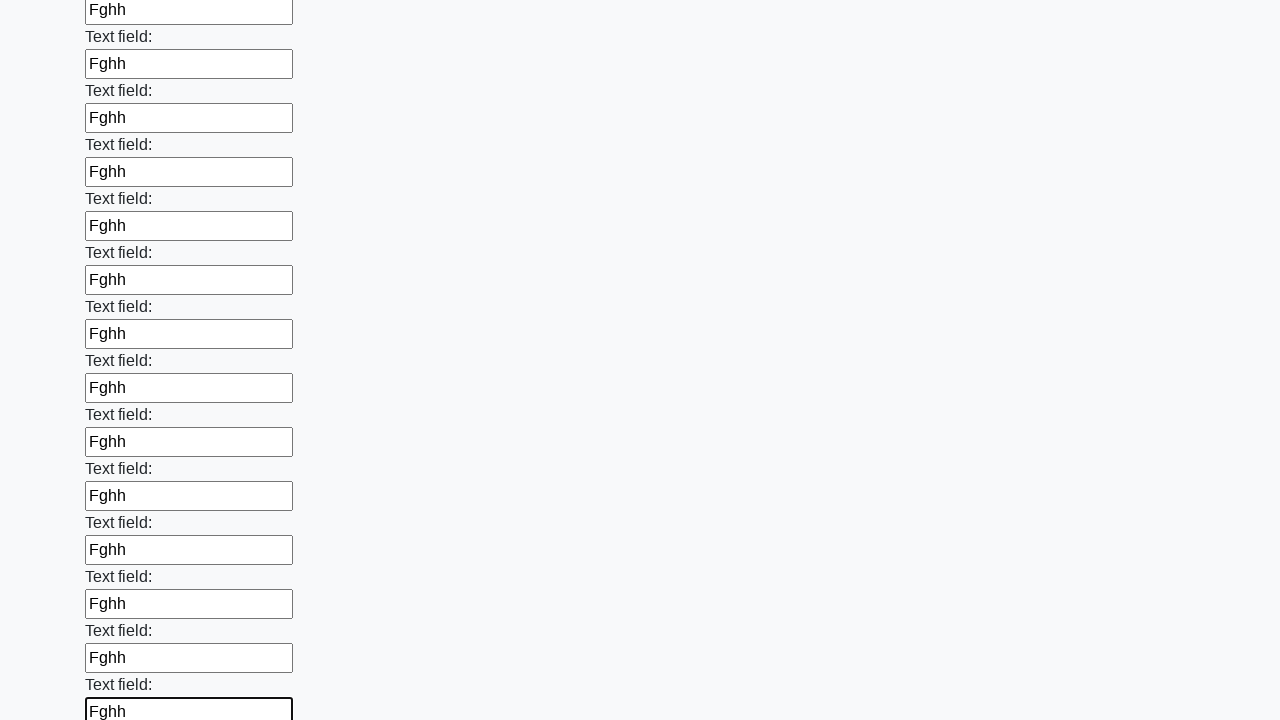

Filled input field with 'Fghh' on input >> nth=86
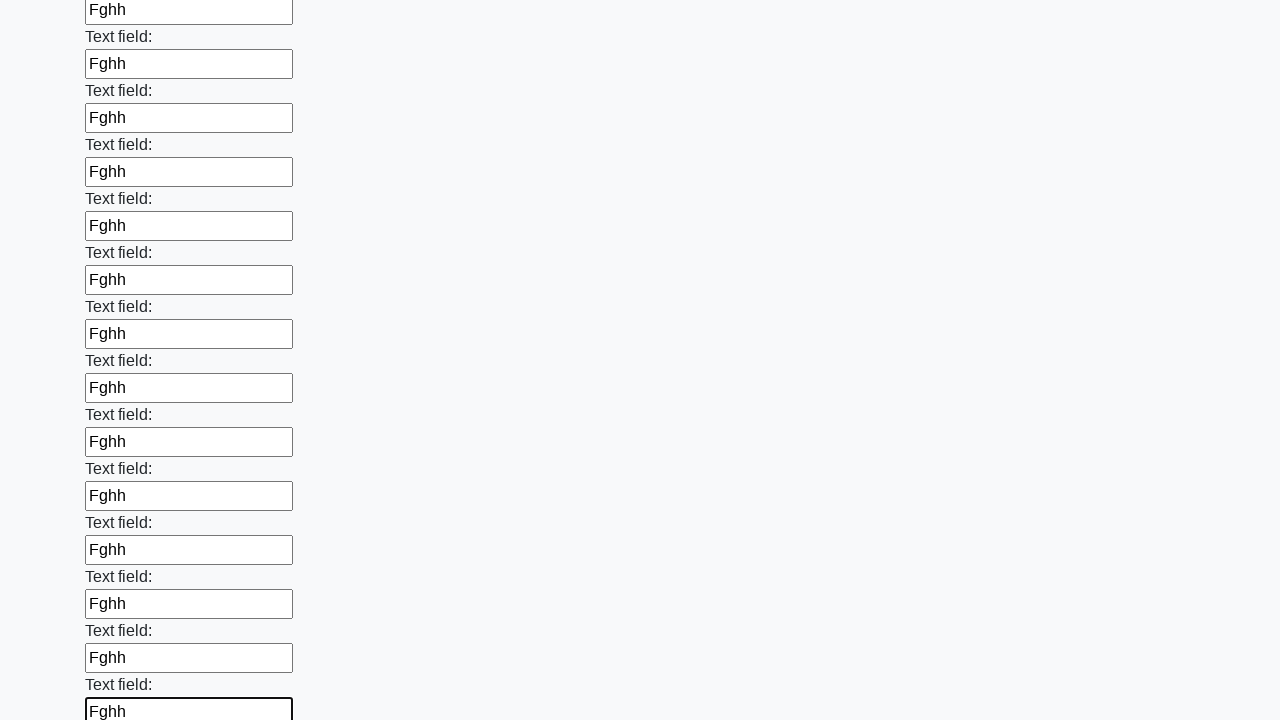

Filled input field with 'Fghh' on input >> nth=87
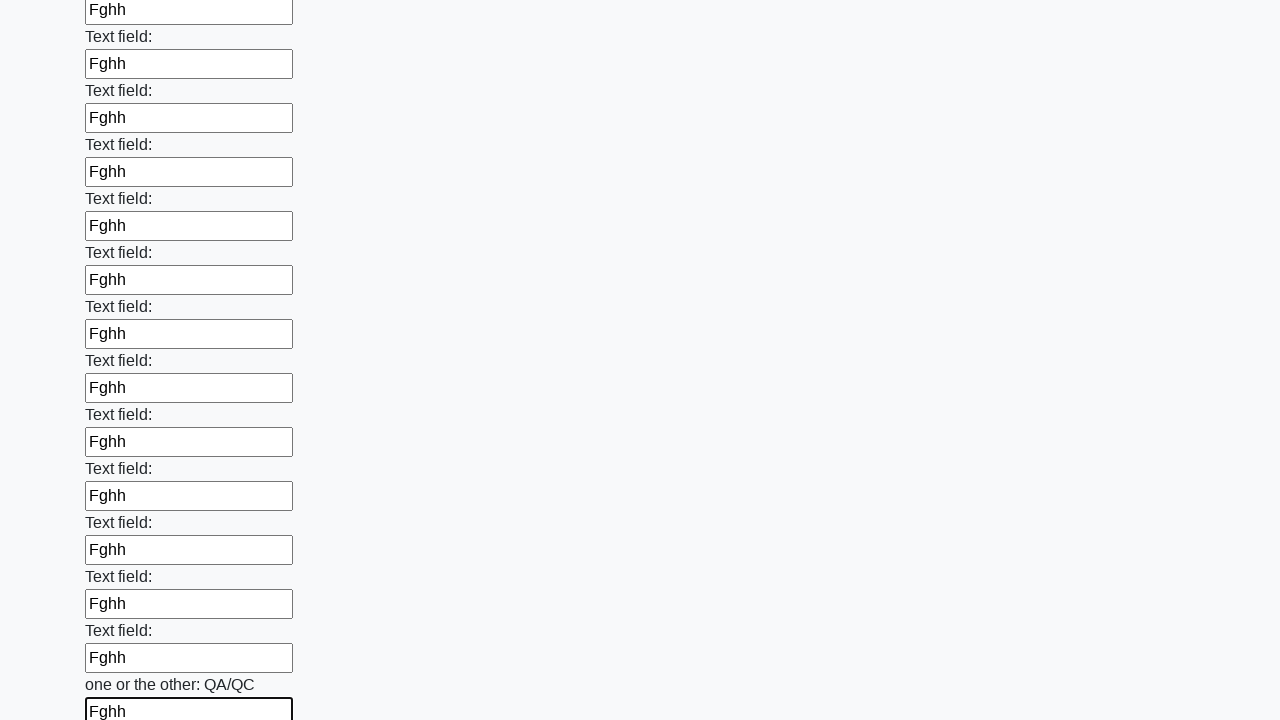

Filled input field with 'Fghh' on input >> nth=88
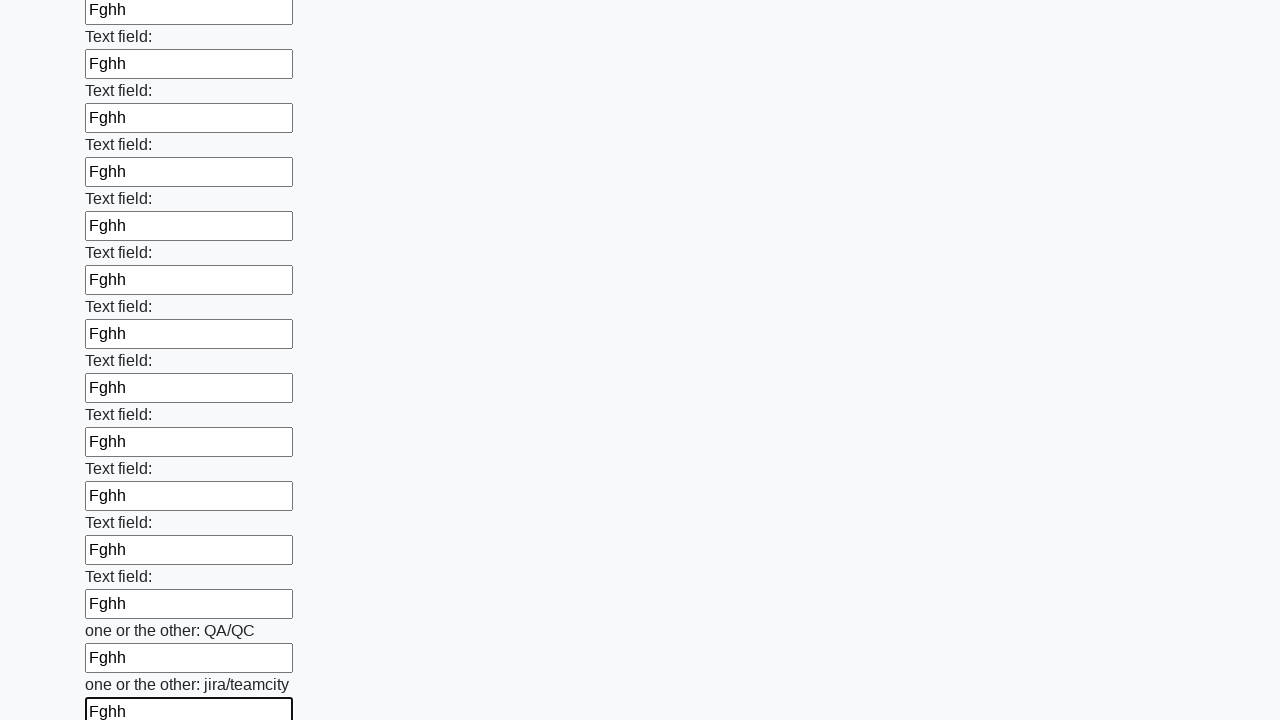

Filled input field with 'Fghh' on input >> nth=89
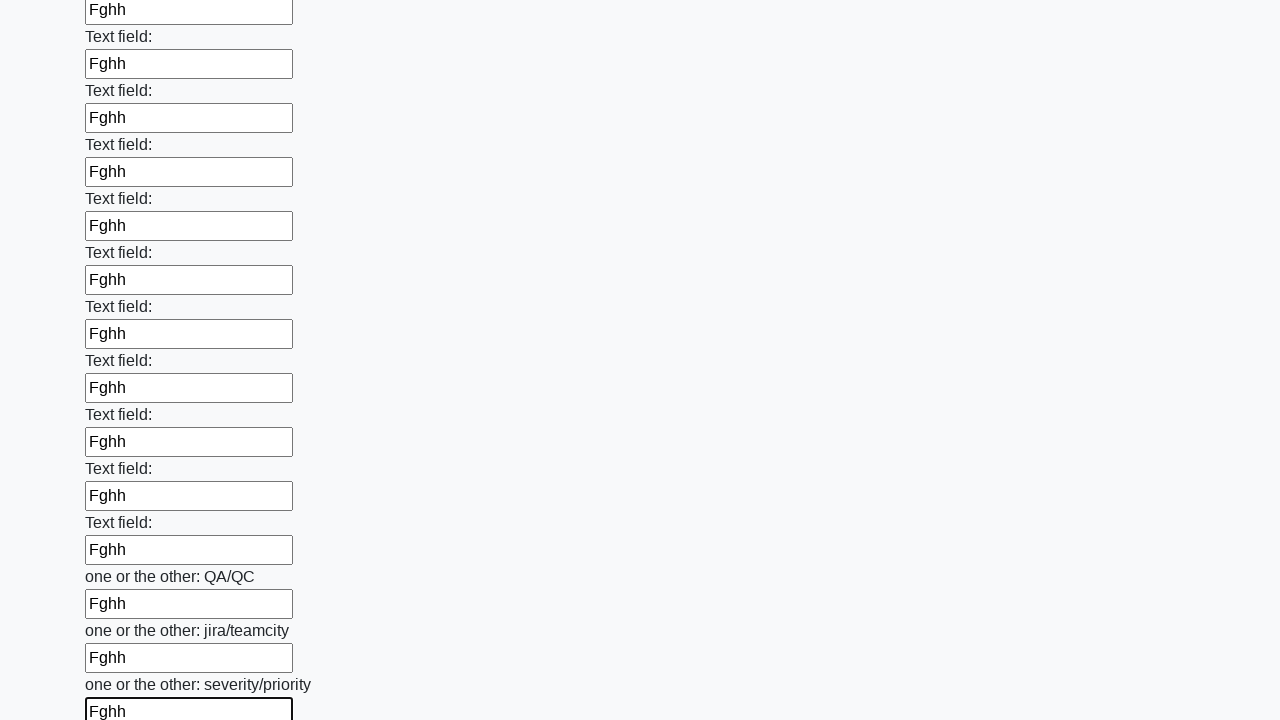

Filled input field with 'Fghh' on input >> nth=90
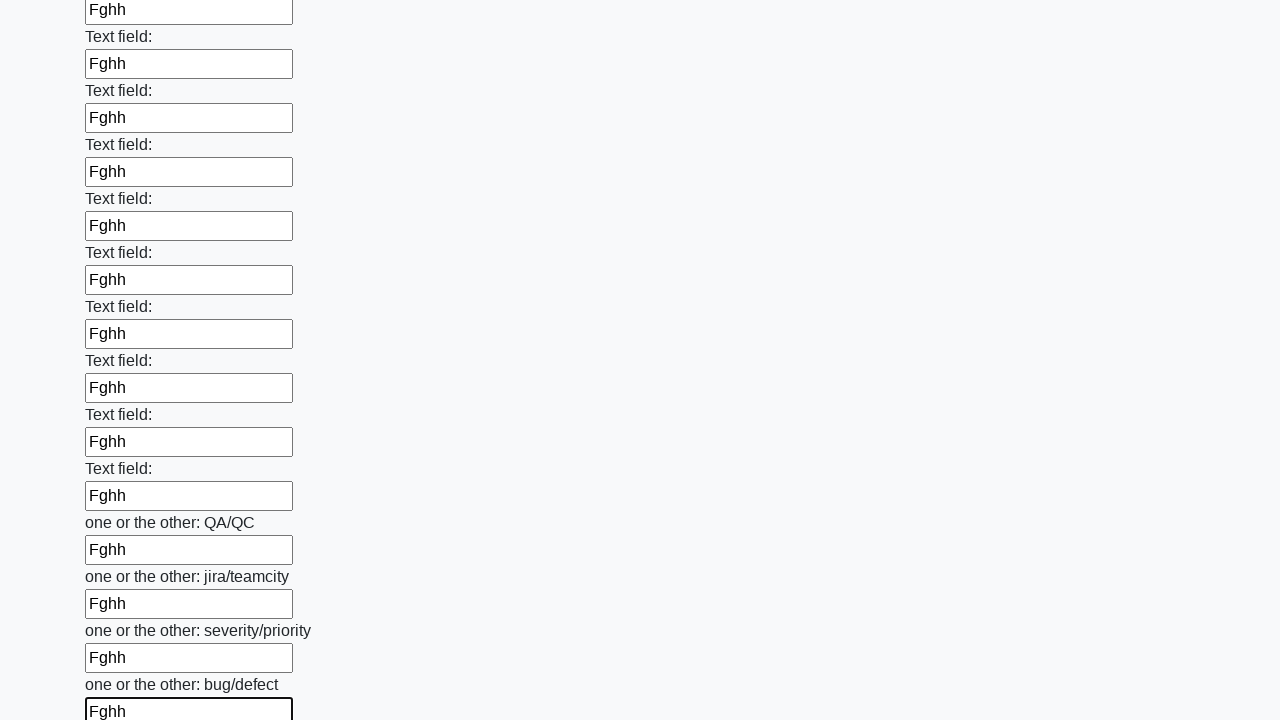

Filled input field with 'Fghh' on input >> nth=91
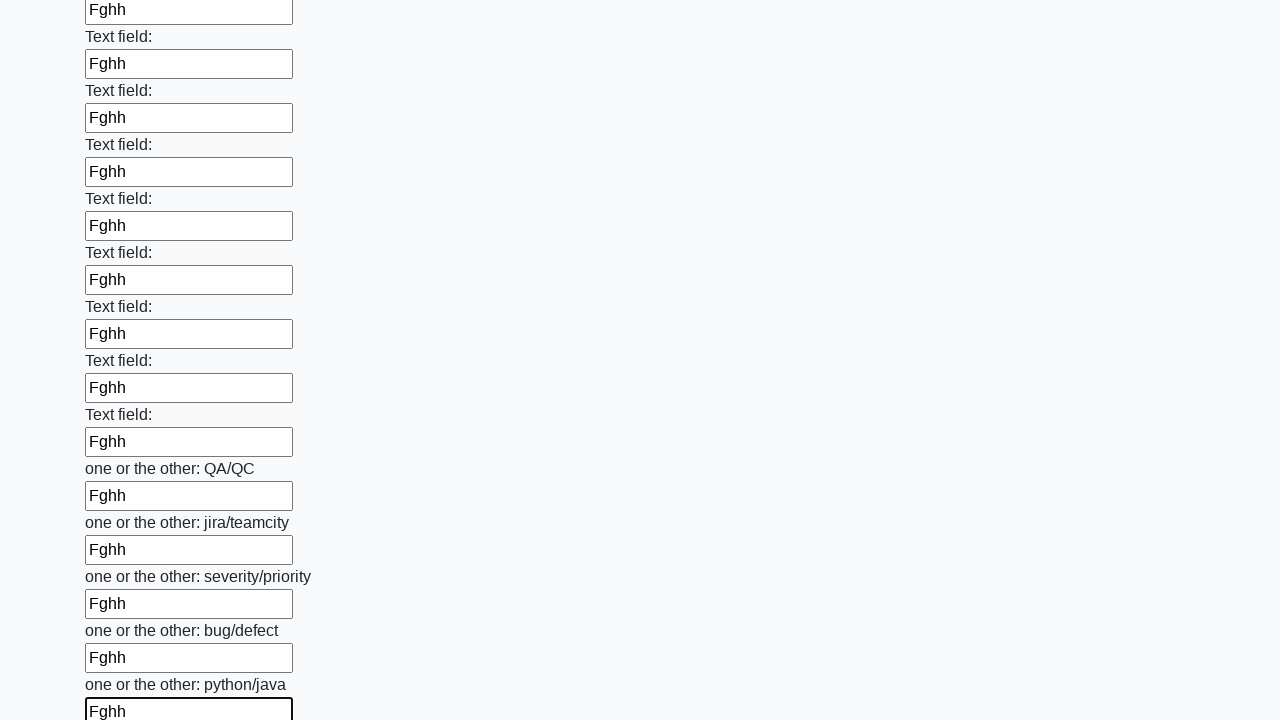

Filled input field with 'Fghh' on input >> nth=92
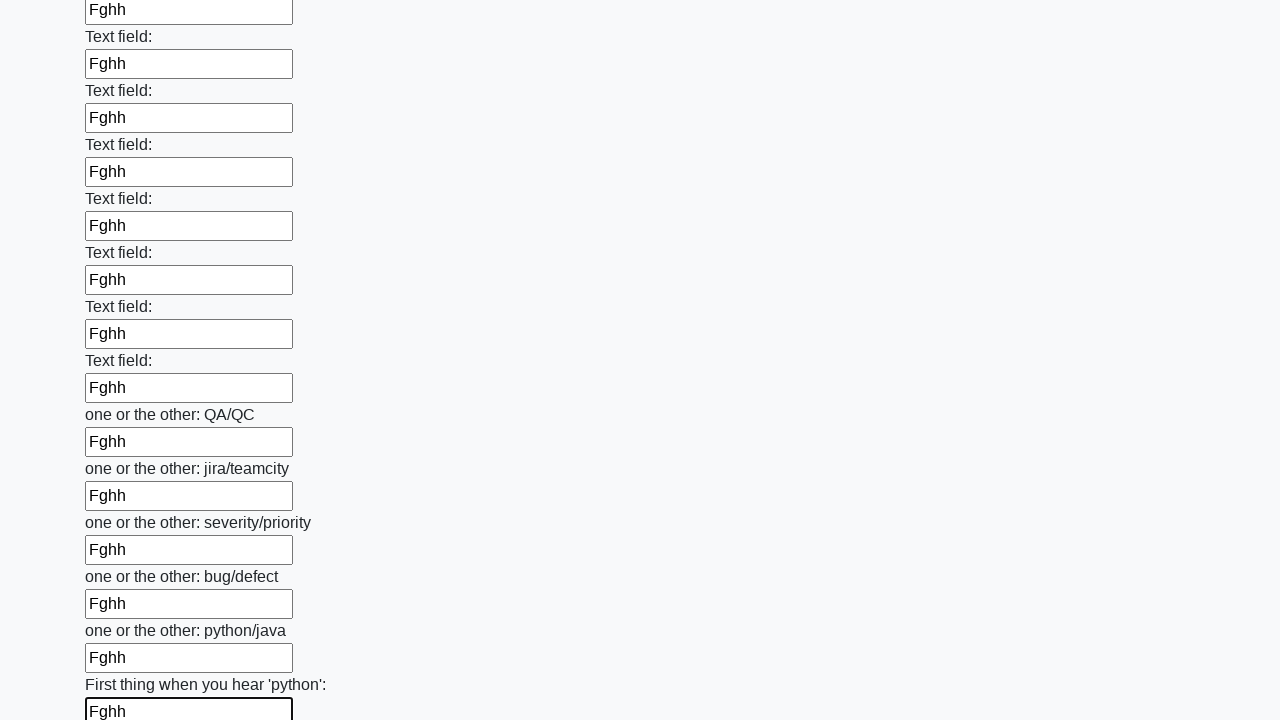

Filled input field with 'Fghh' on input >> nth=93
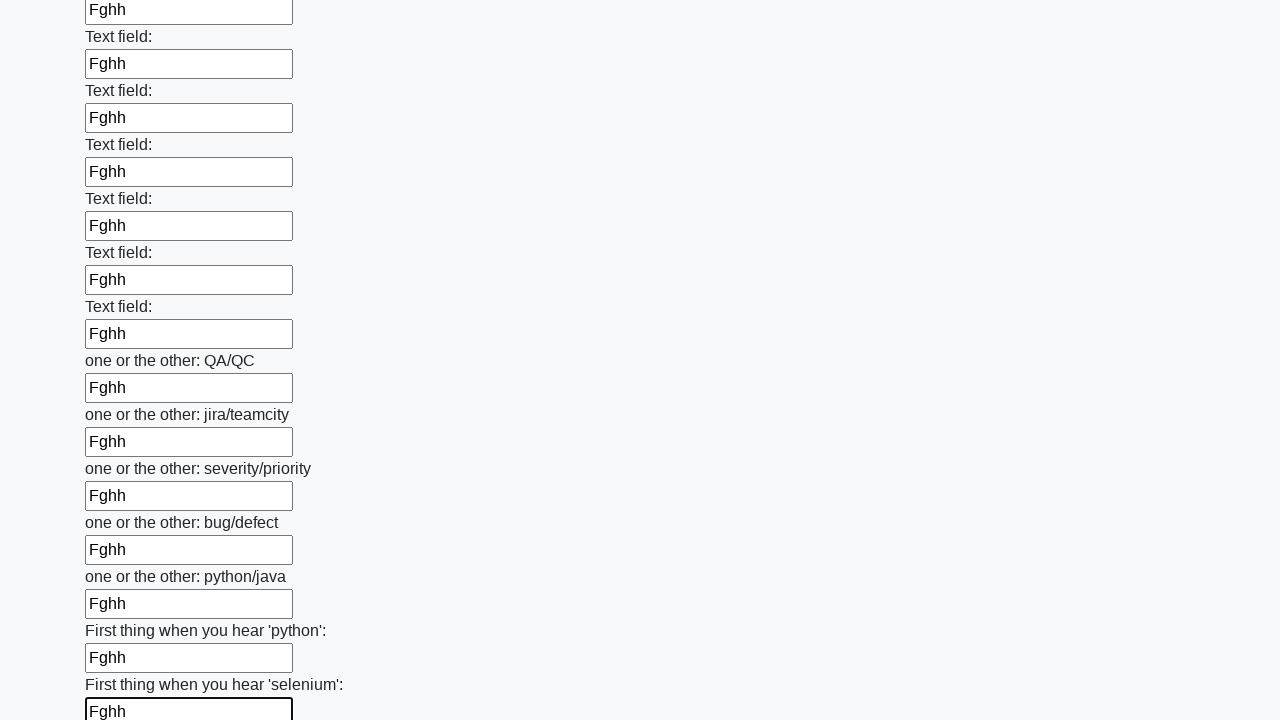

Filled input field with 'Fghh' on input >> nth=94
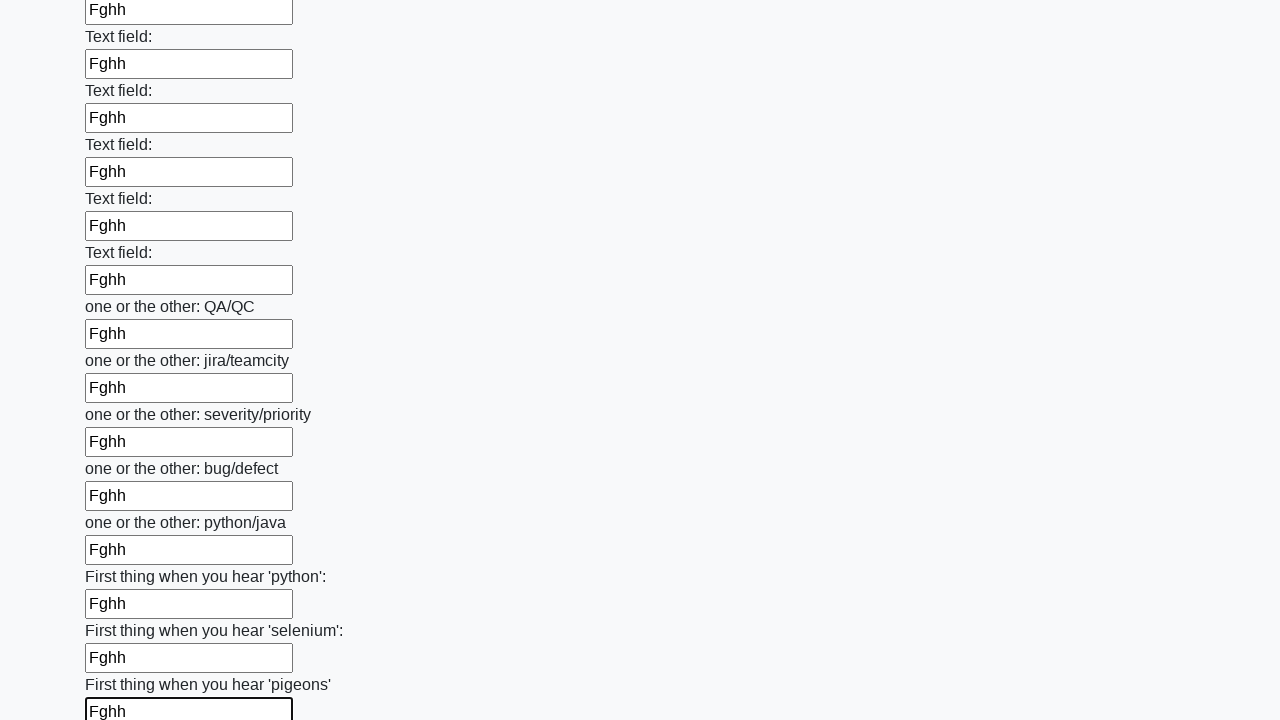

Filled input field with 'Fghh' on input >> nth=95
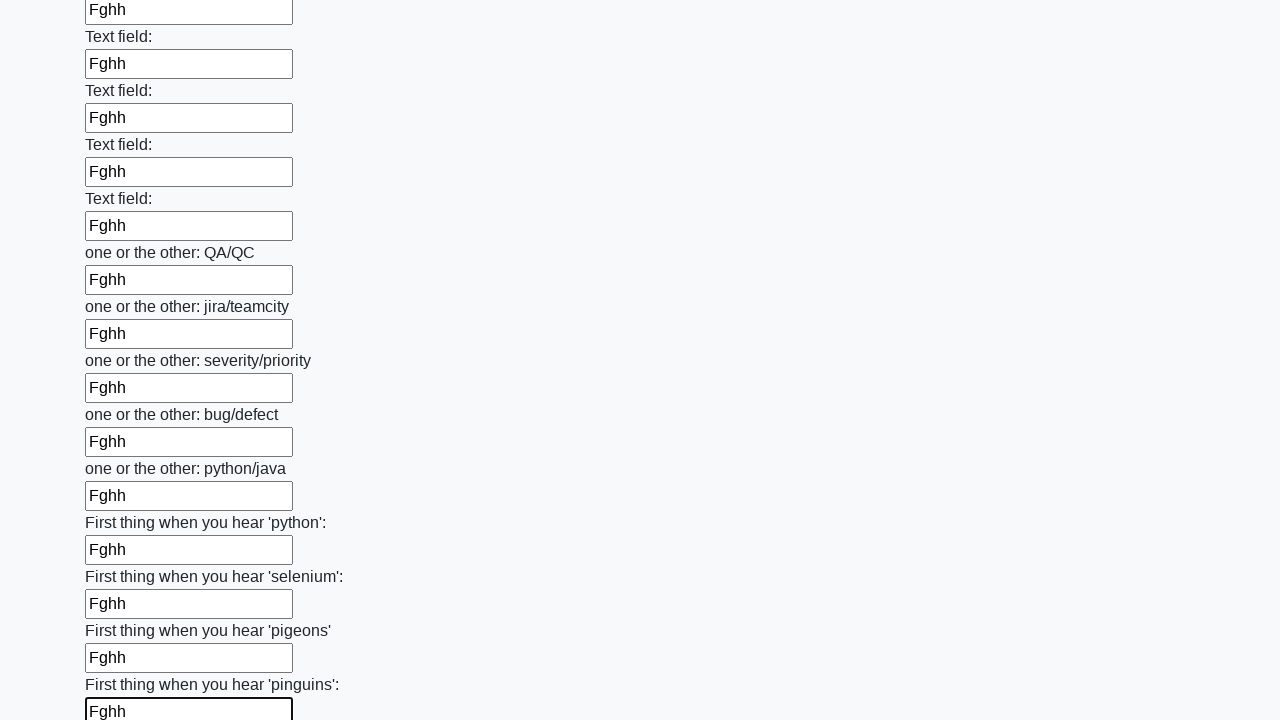

Filled input field with 'Fghh' on input >> nth=96
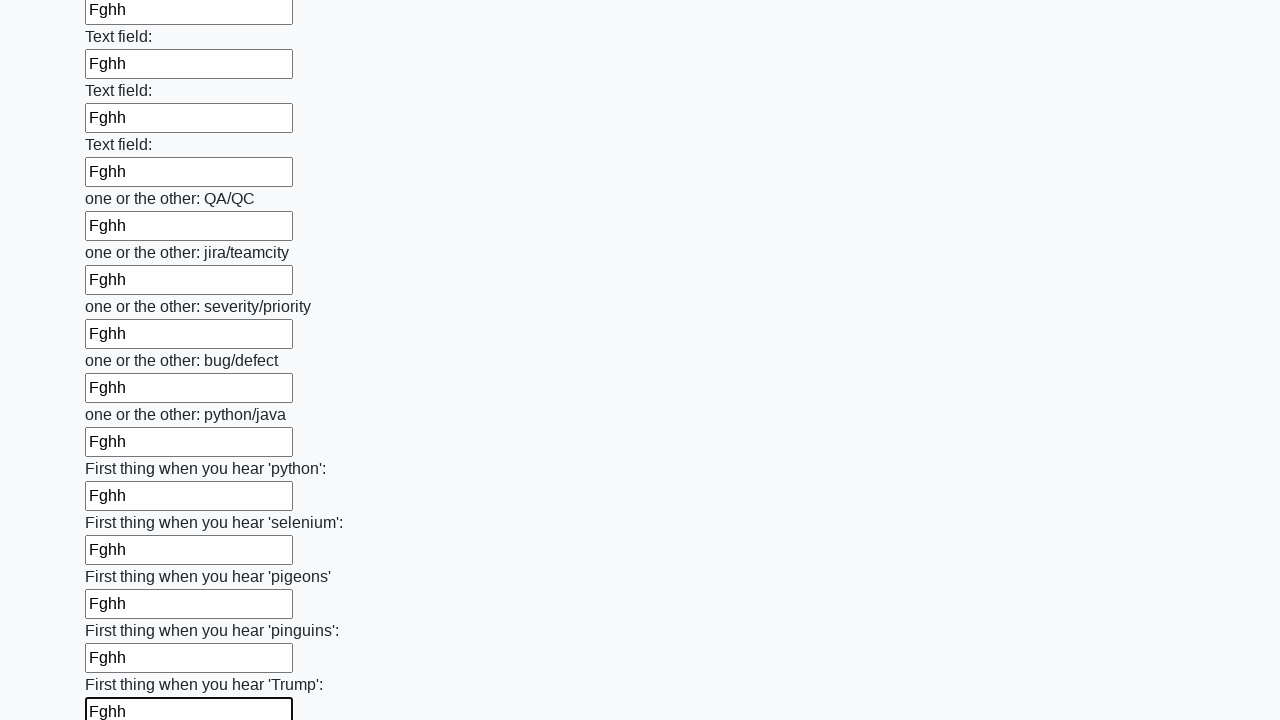

Filled input field with 'Fghh' on input >> nth=97
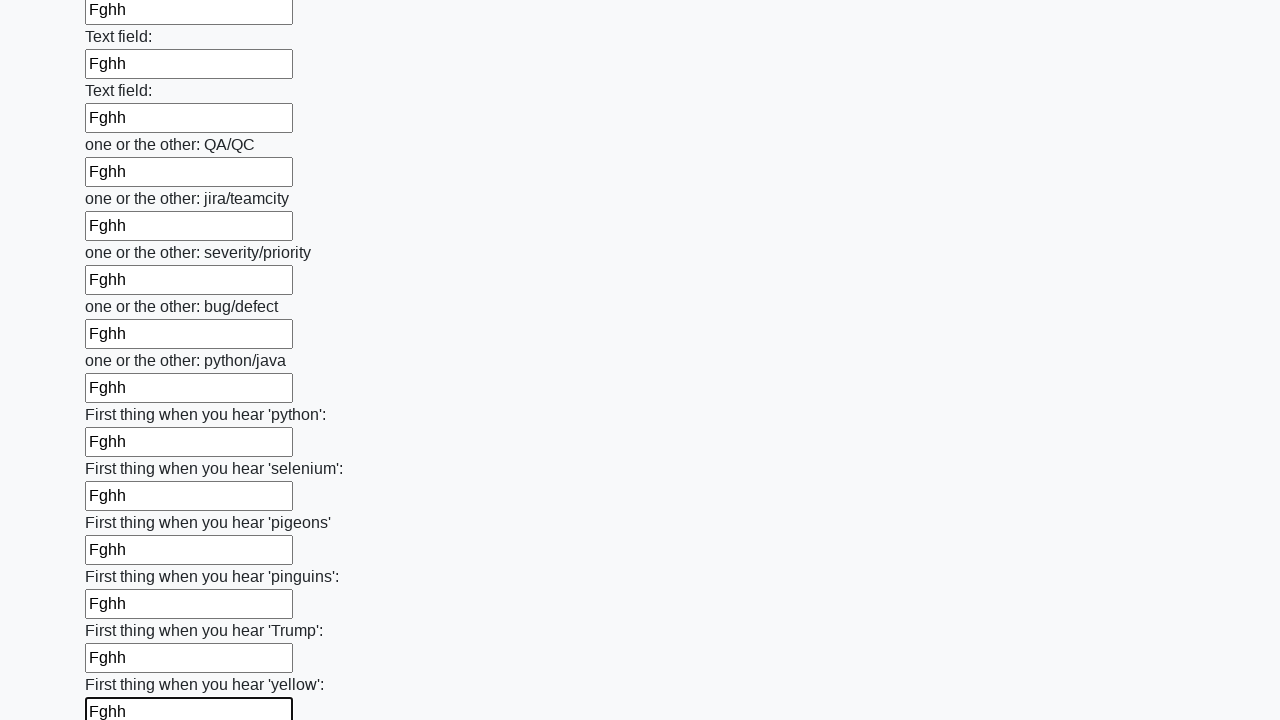

Filled input field with 'Fghh' on input >> nth=98
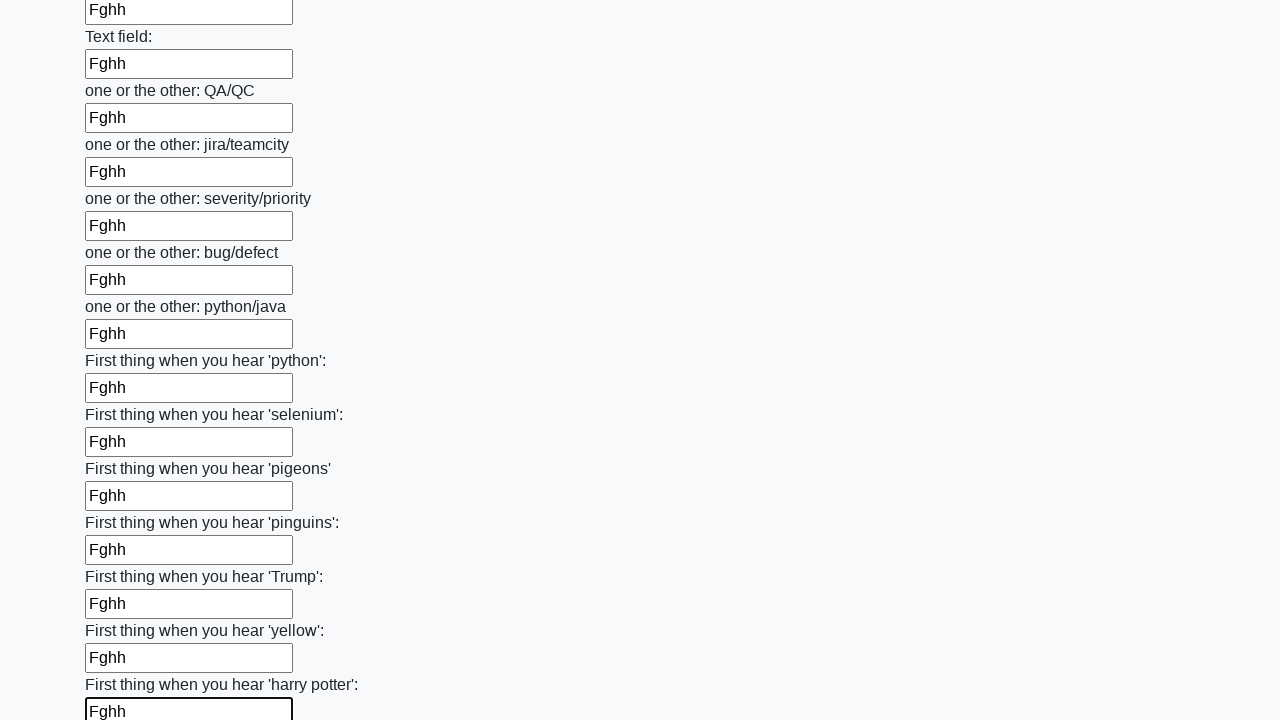

Filled input field with 'Fghh' on input >> nth=99
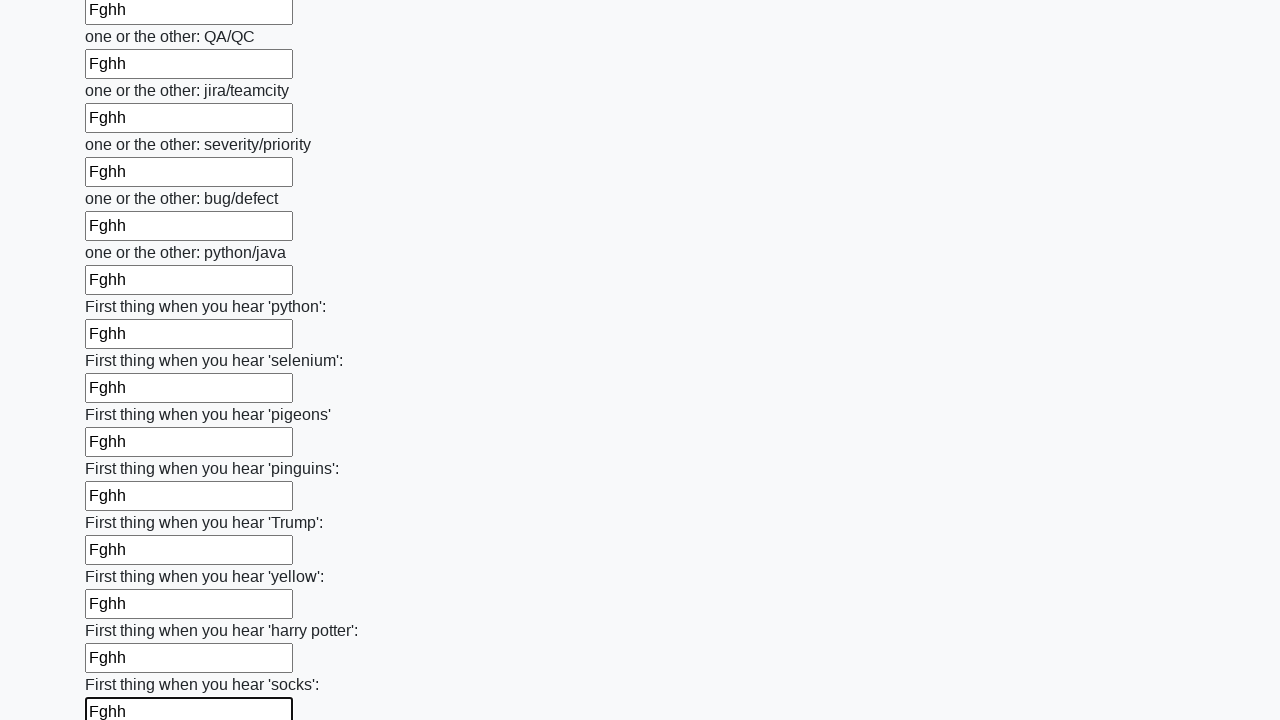

Clicked submit button at (123, 611) on button.btn
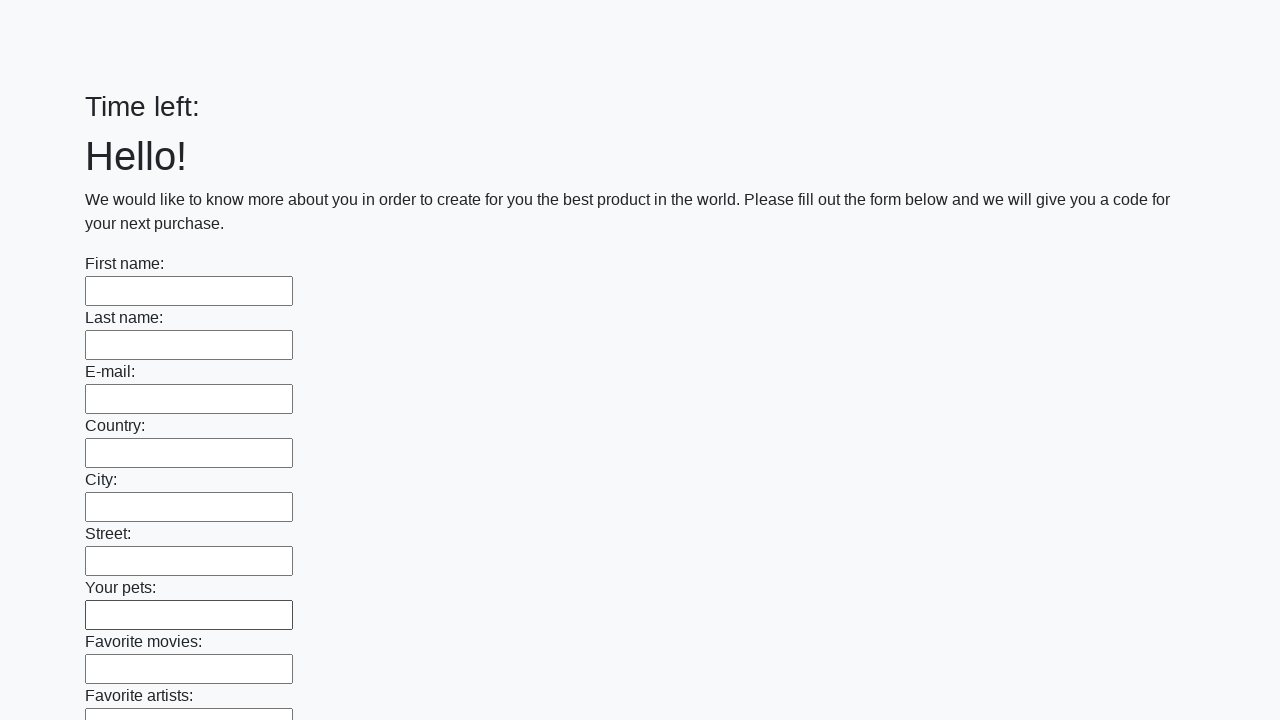

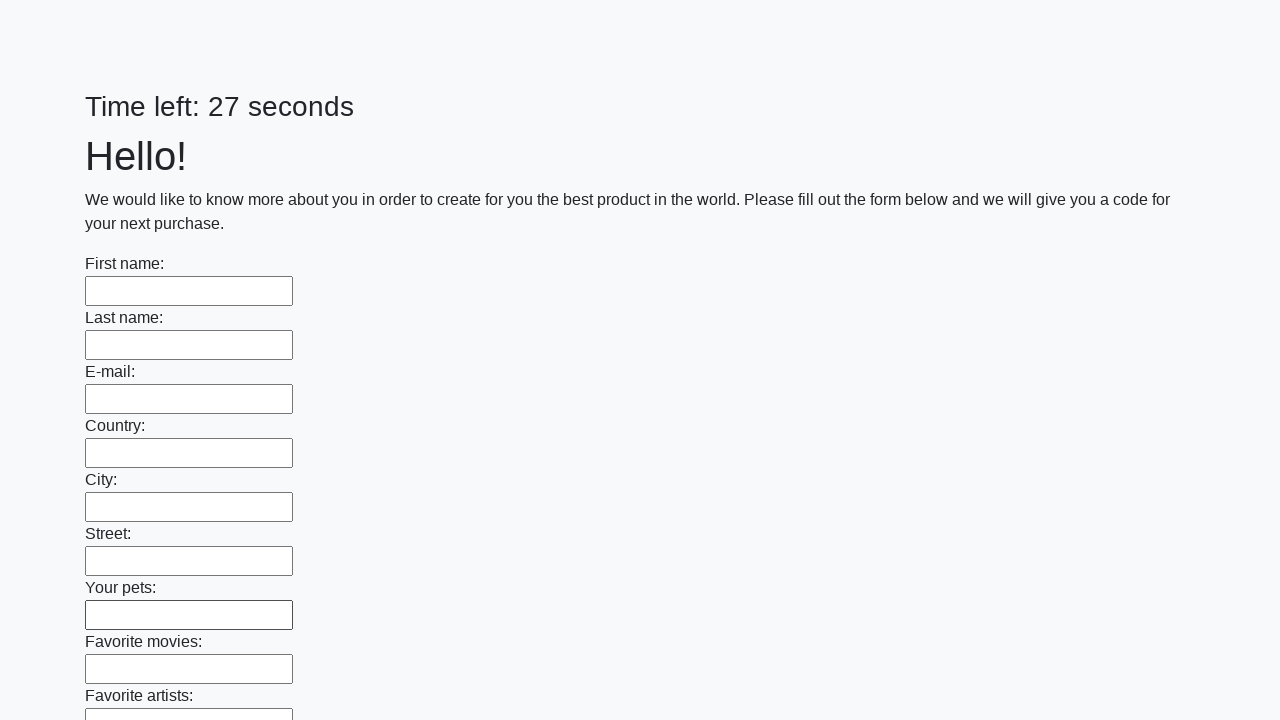